Tests filling out a large form by entering "1" into all input fields and clicking the submit button

Starting URL: http://suninjuly.github.io/huge_form.html

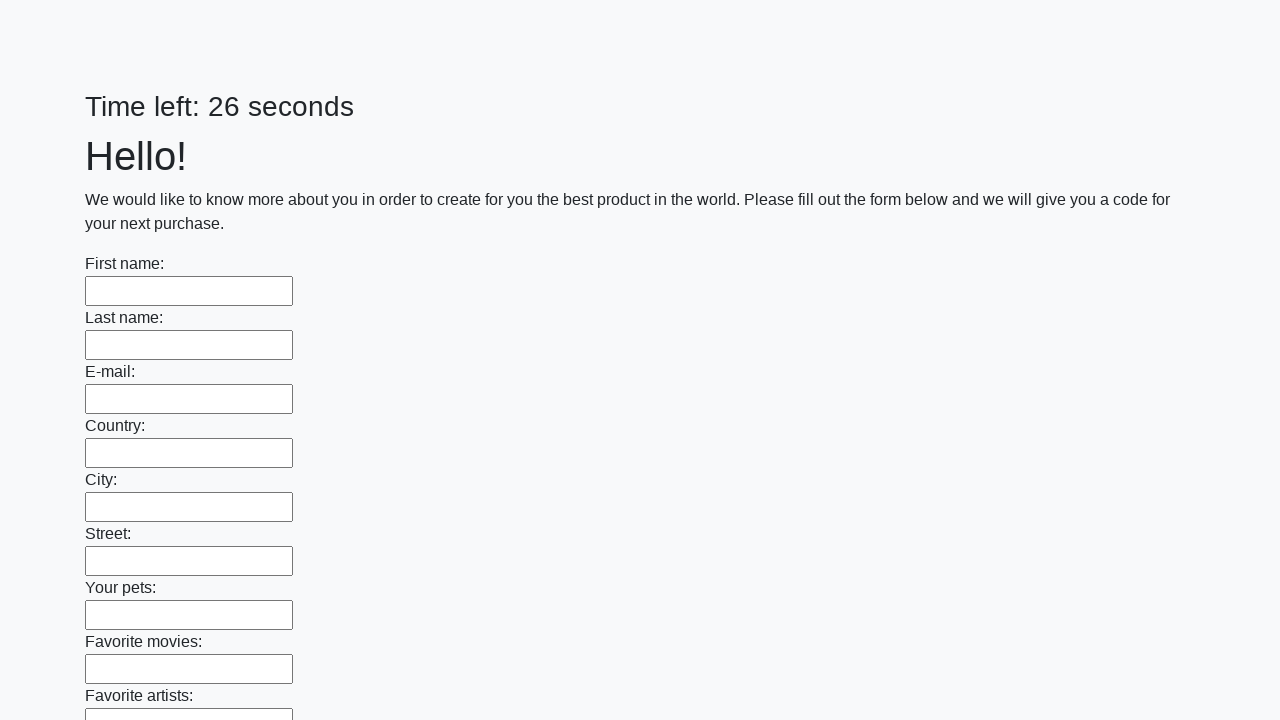

Located all input fields on the huge form
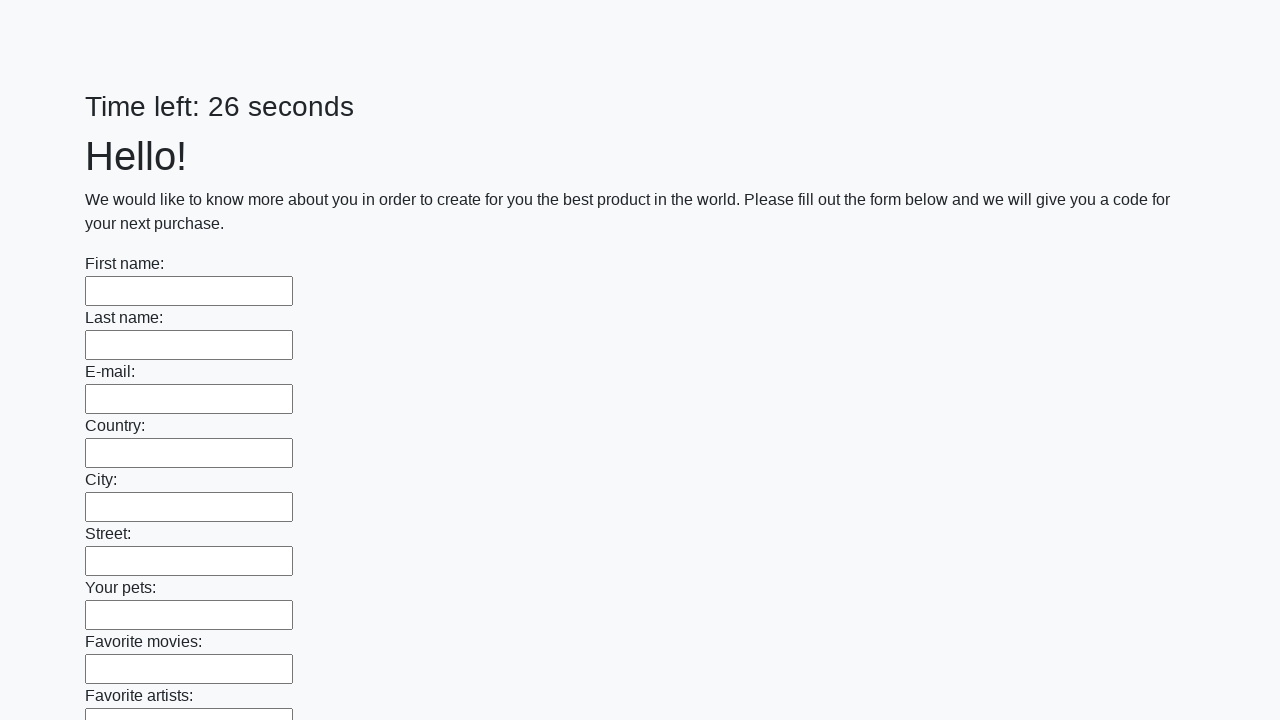

Filled input field with '1' on input >> nth=0
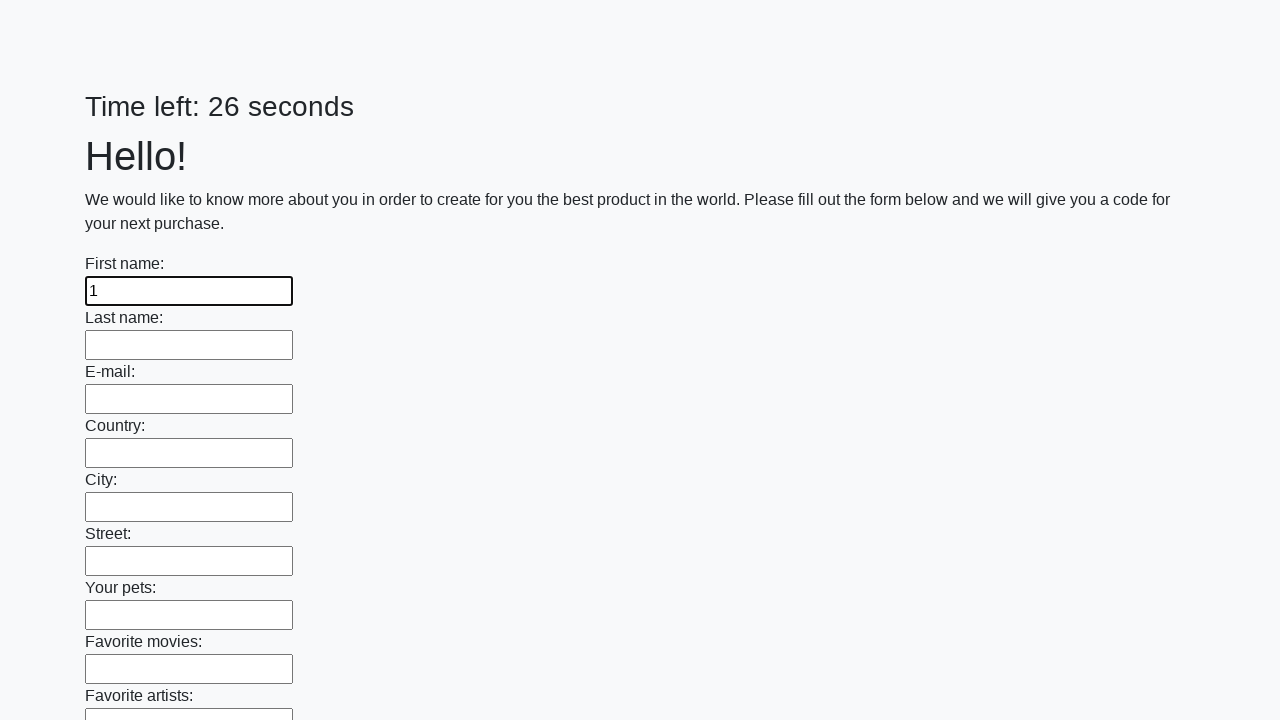

Filled input field with '1' on input >> nth=1
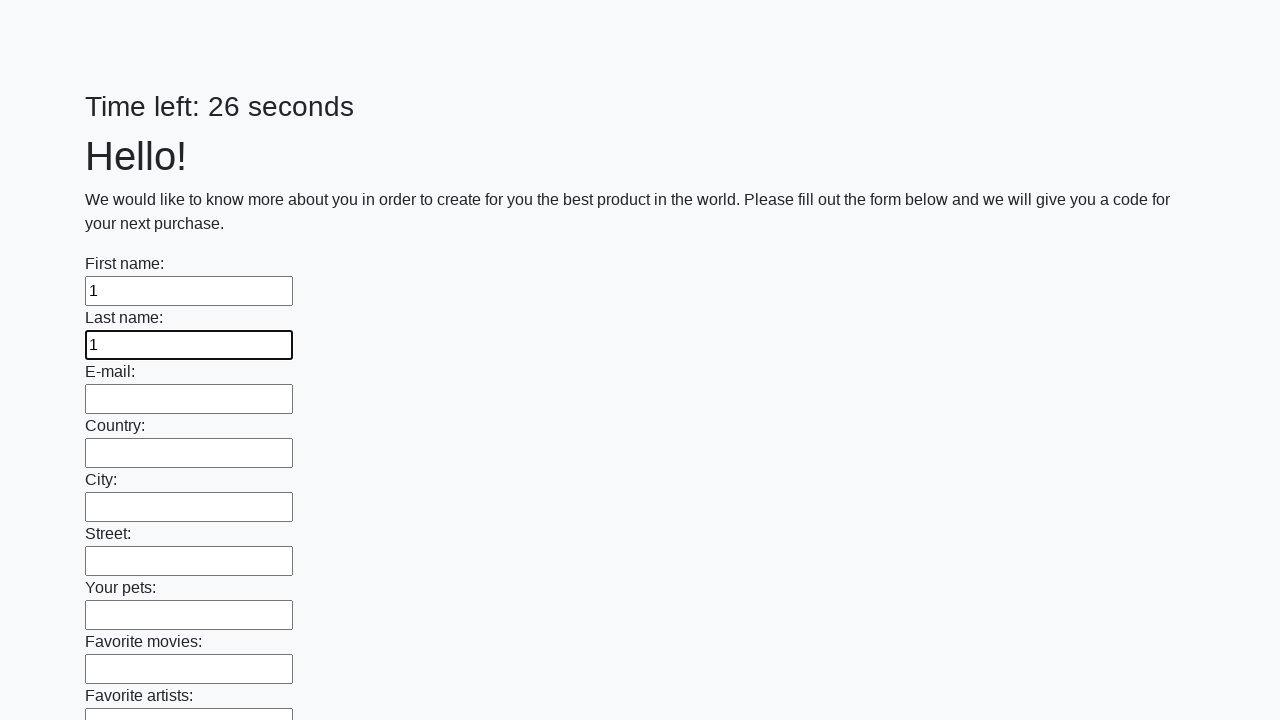

Filled input field with '1' on input >> nth=2
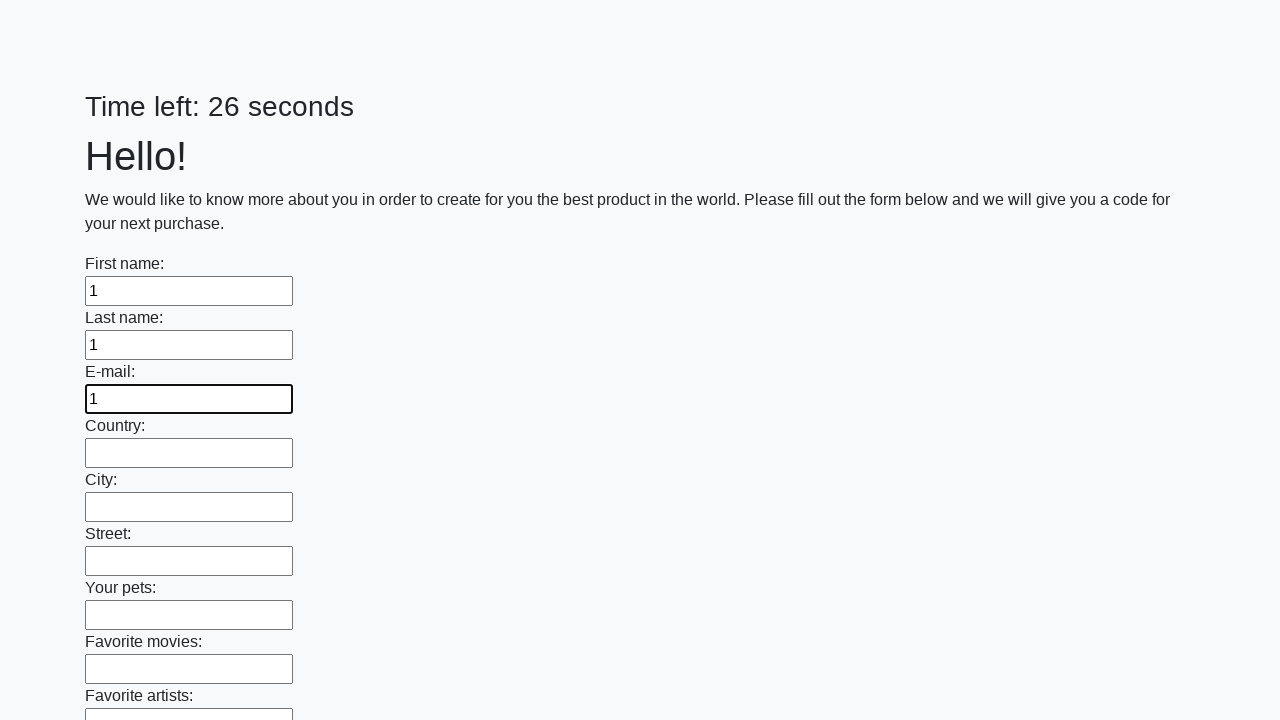

Filled input field with '1' on input >> nth=3
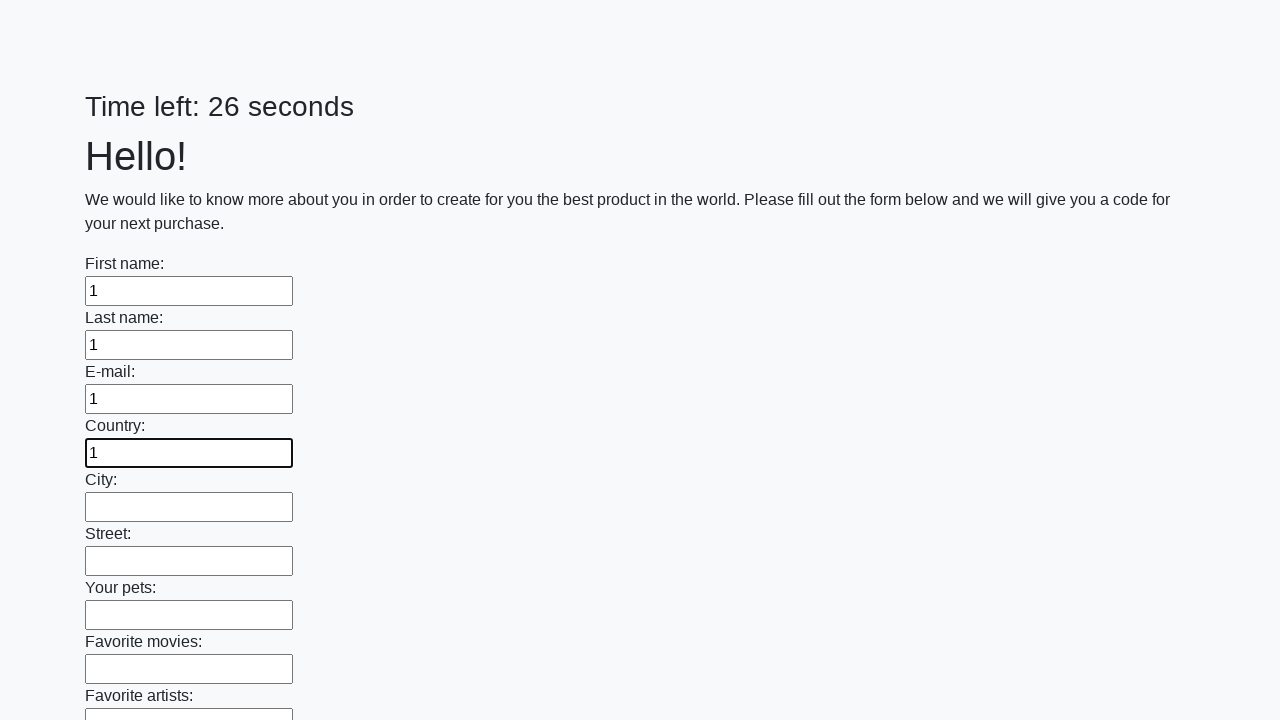

Filled input field with '1' on input >> nth=4
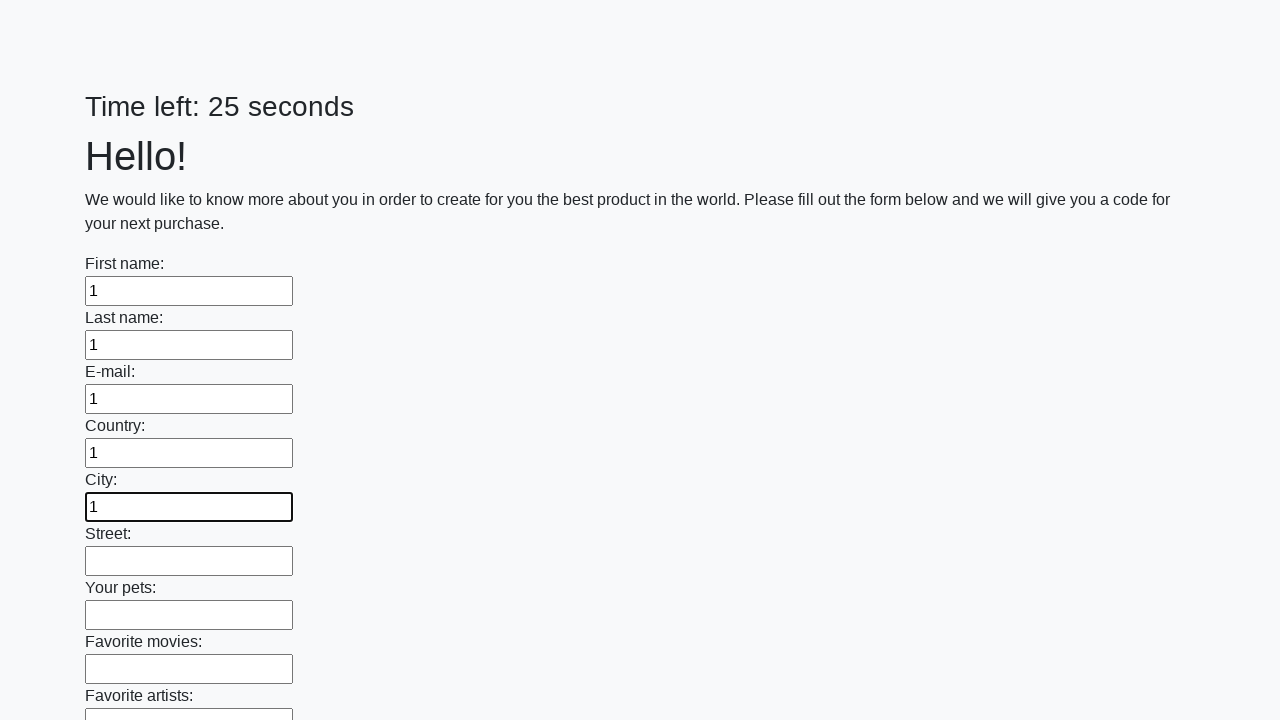

Filled input field with '1' on input >> nth=5
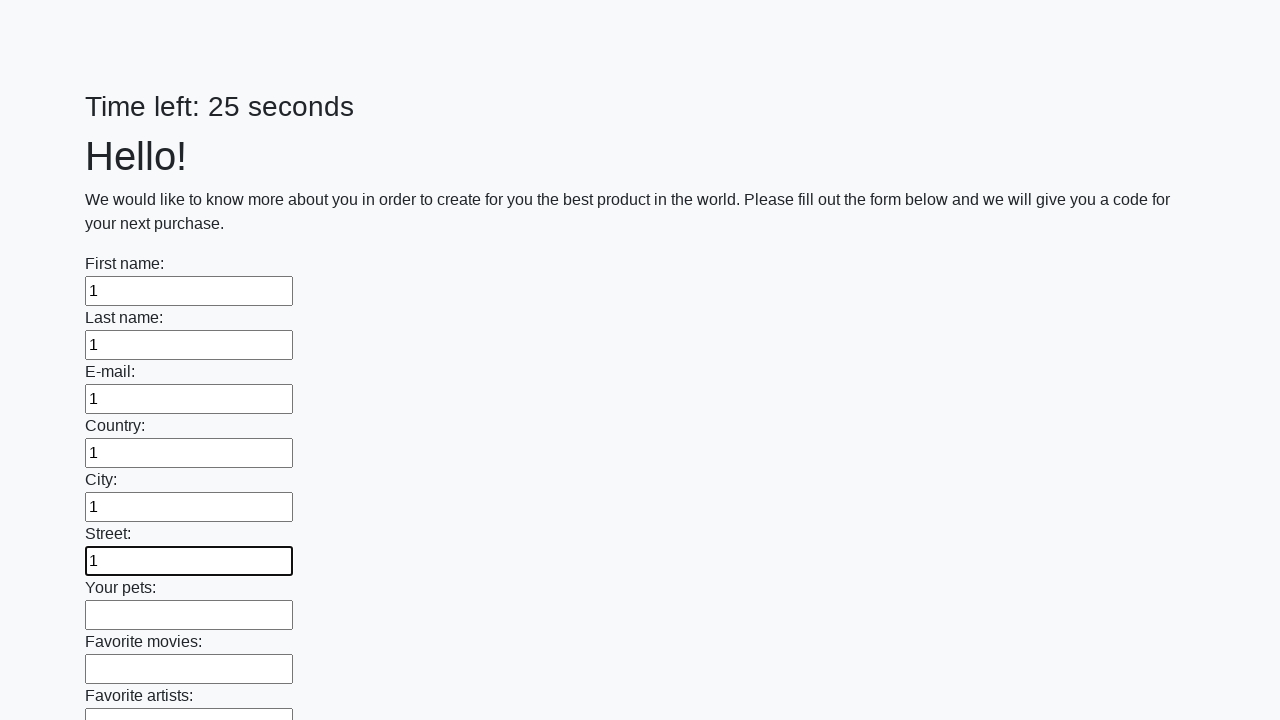

Filled input field with '1' on input >> nth=6
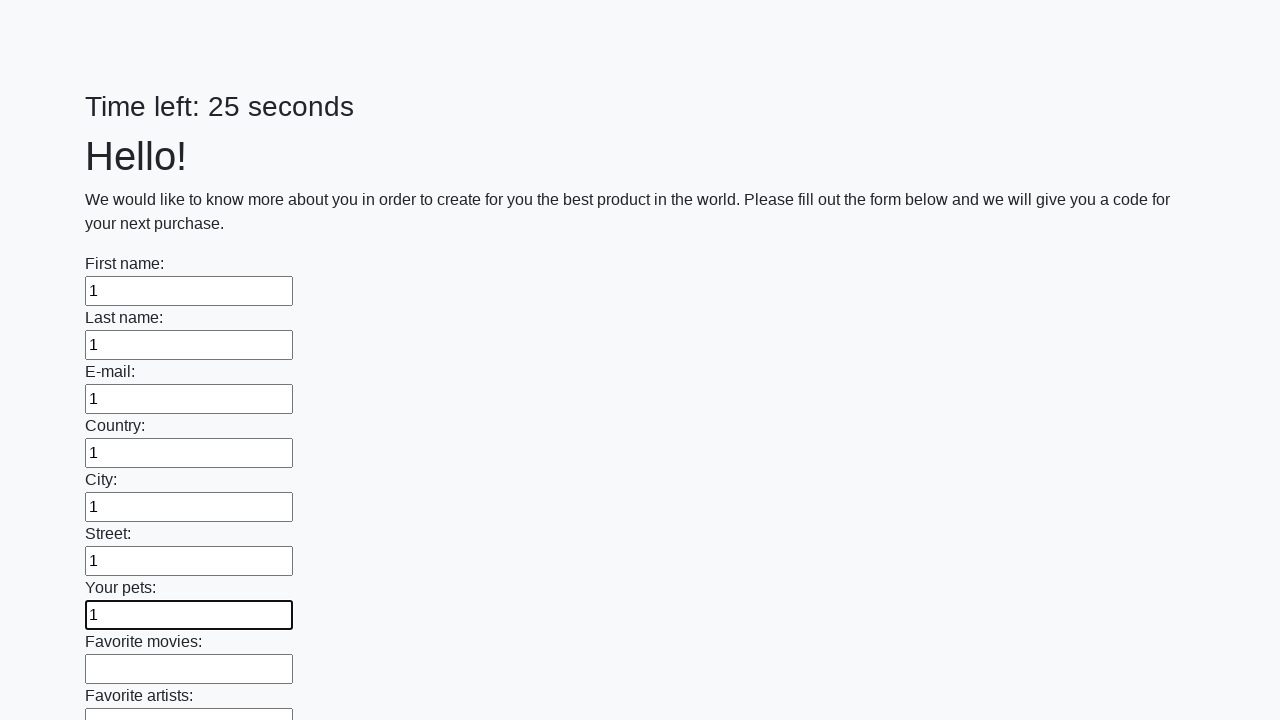

Filled input field with '1' on input >> nth=7
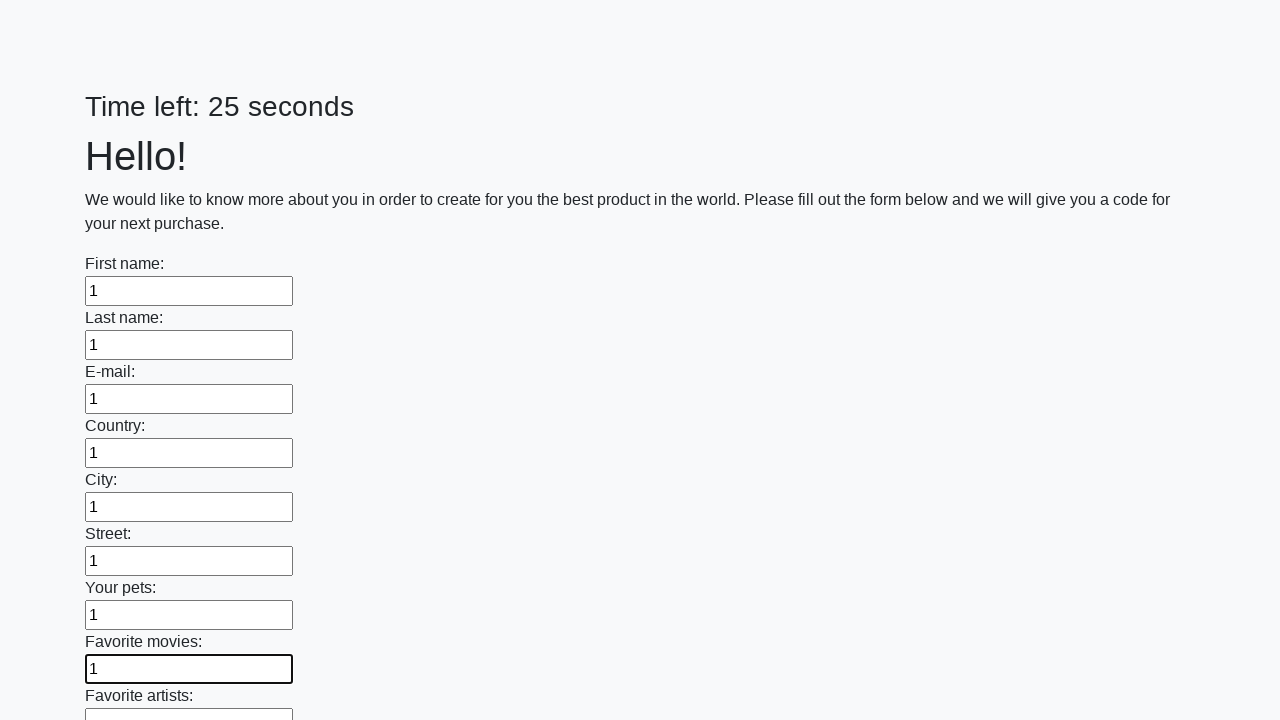

Filled input field with '1' on input >> nth=8
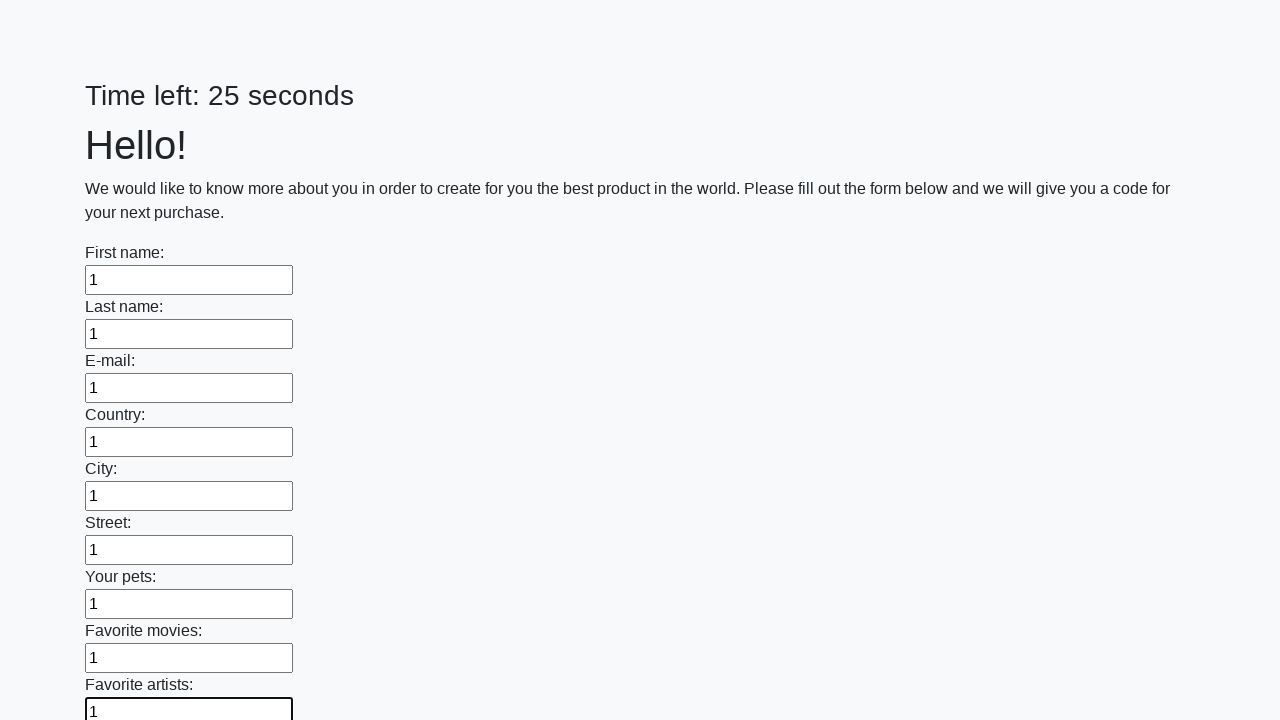

Filled input field with '1' on input >> nth=9
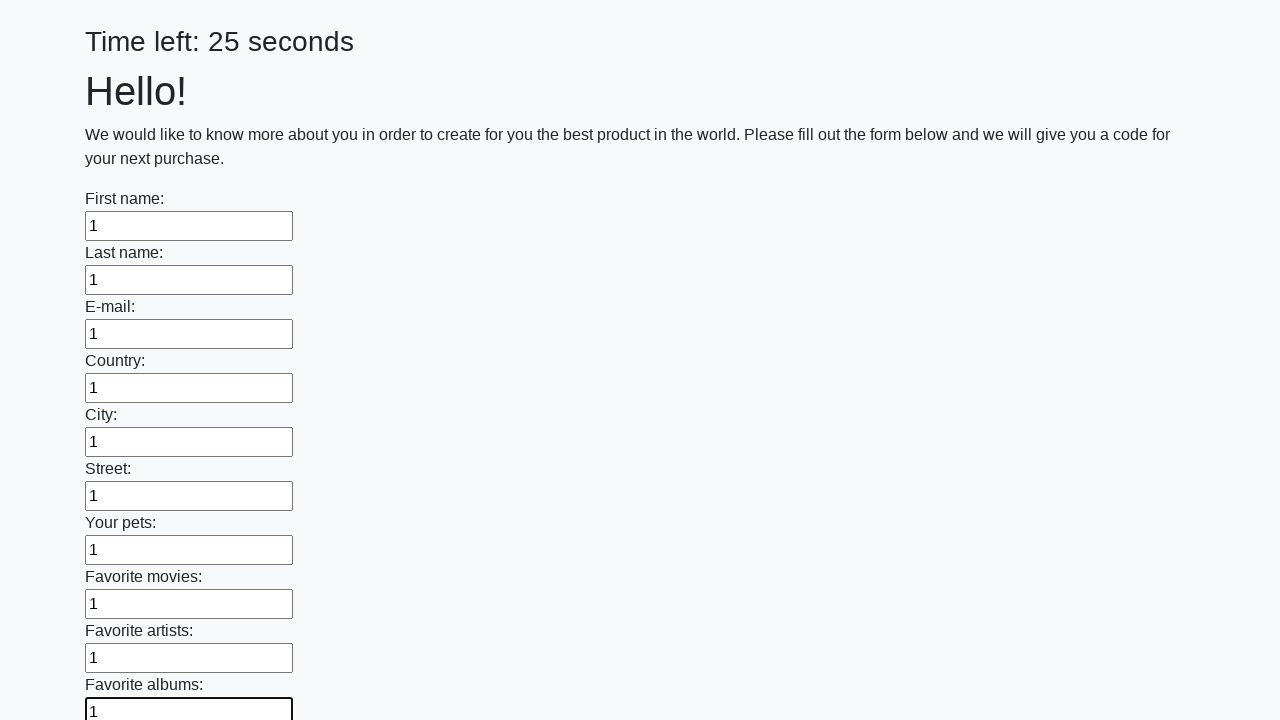

Filled input field with '1' on input >> nth=10
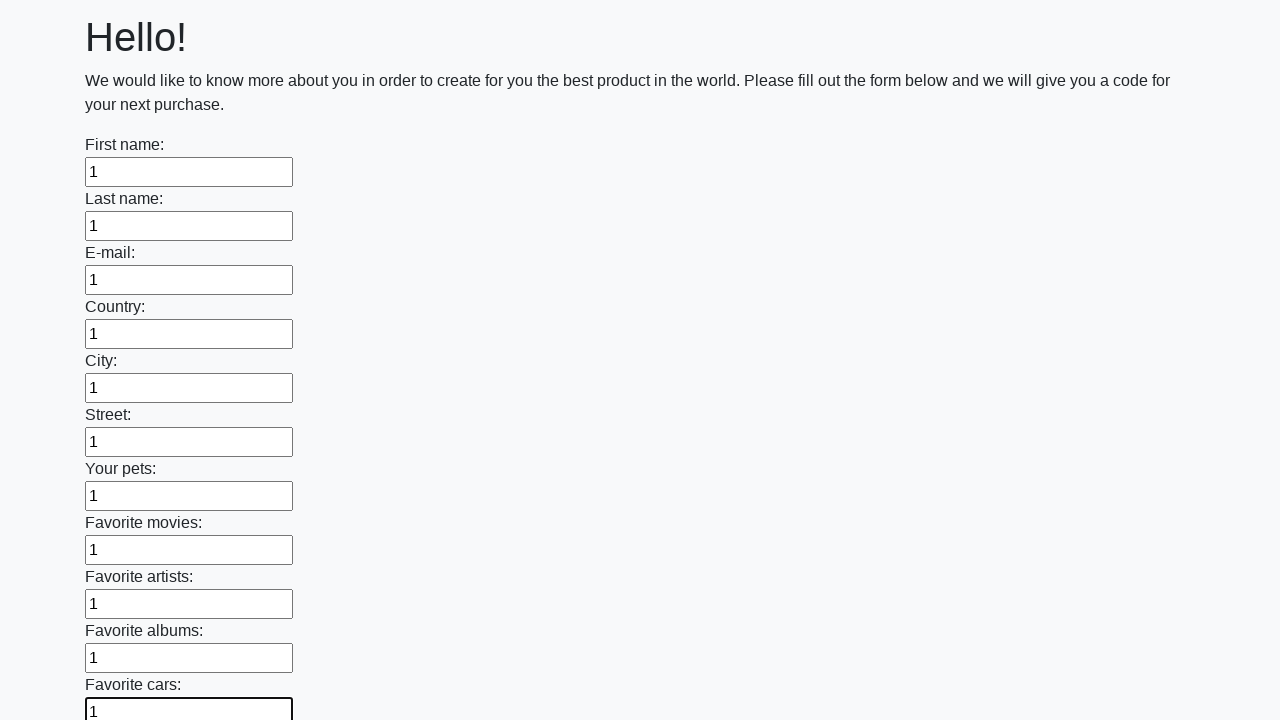

Filled input field with '1' on input >> nth=11
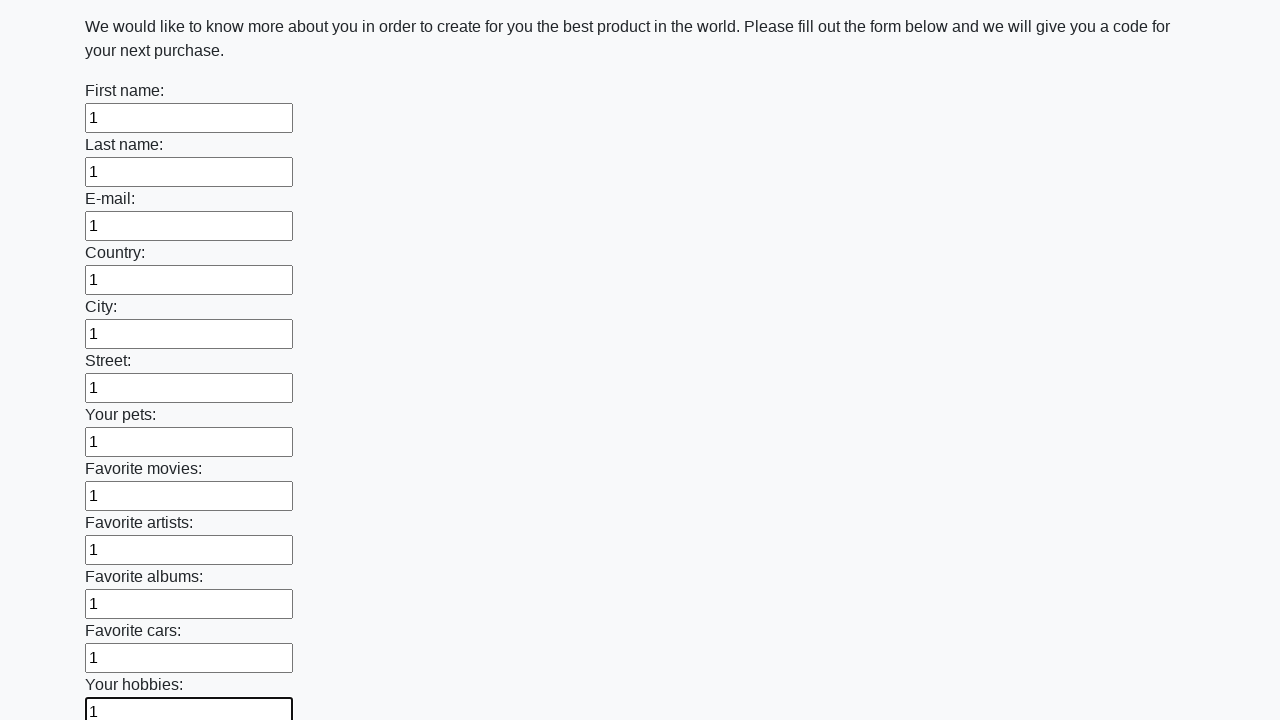

Filled input field with '1' on input >> nth=12
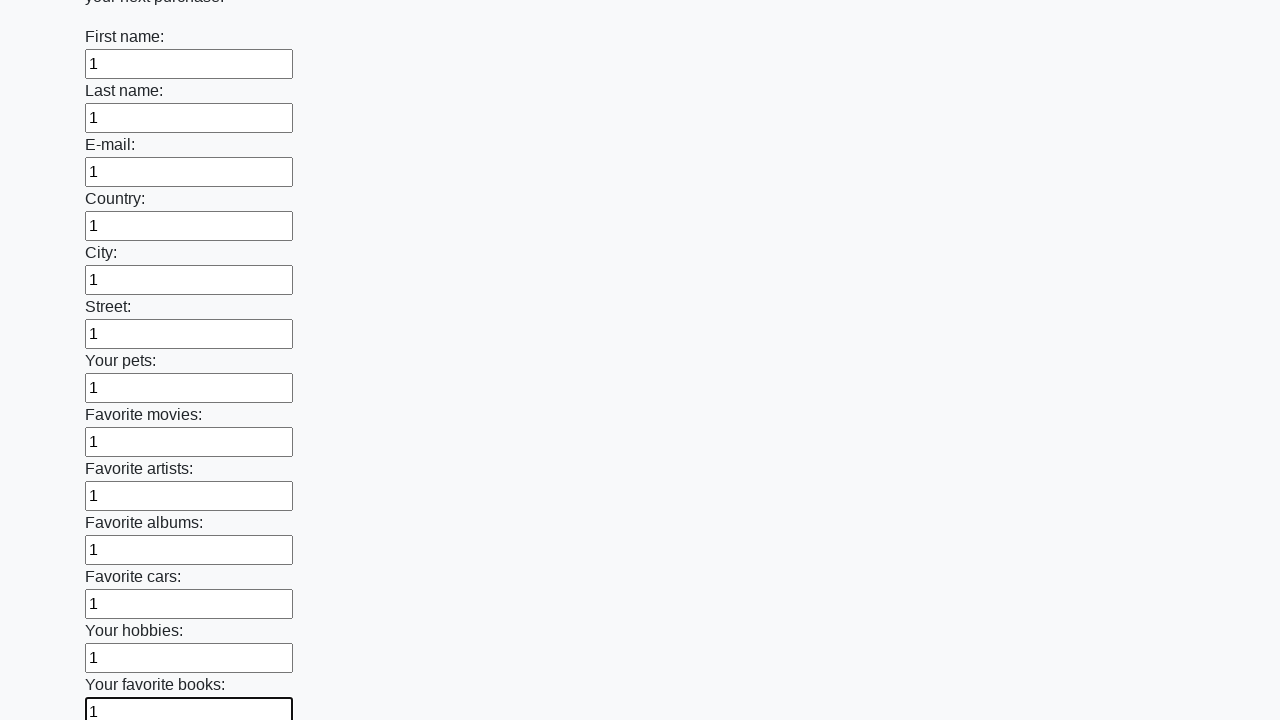

Filled input field with '1' on input >> nth=13
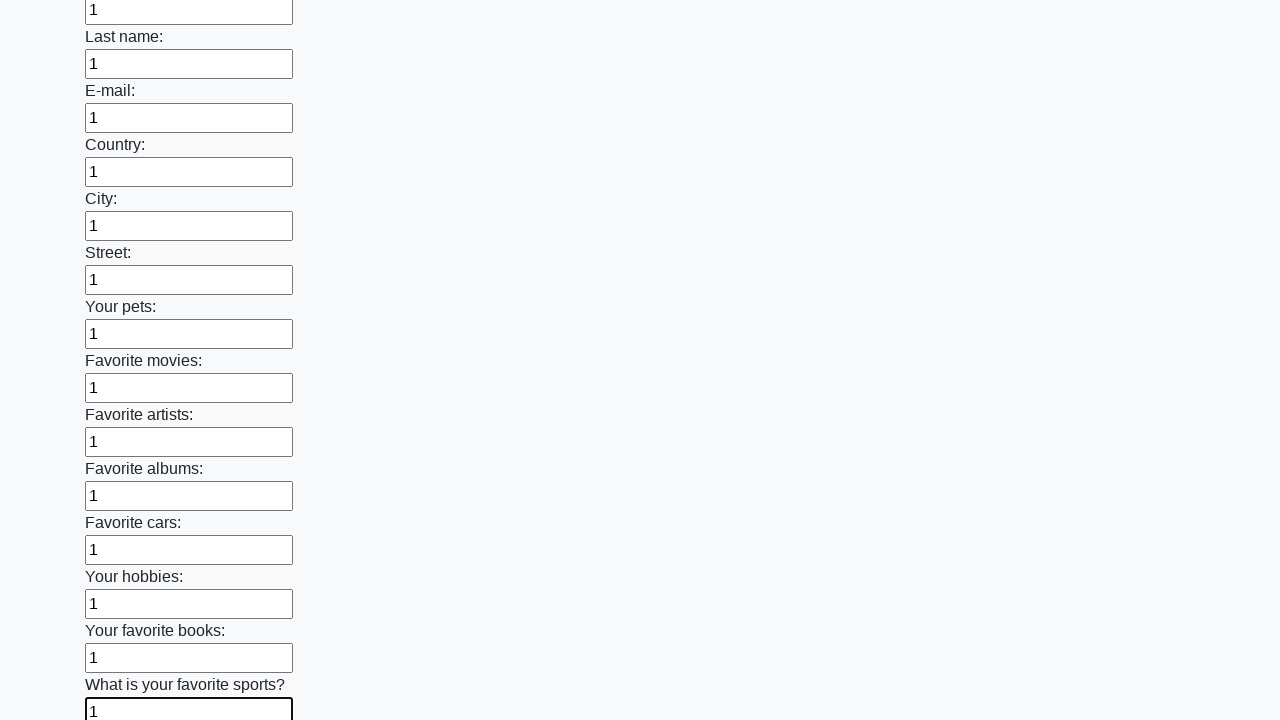

Filled input field with '1' on input >> nth=14
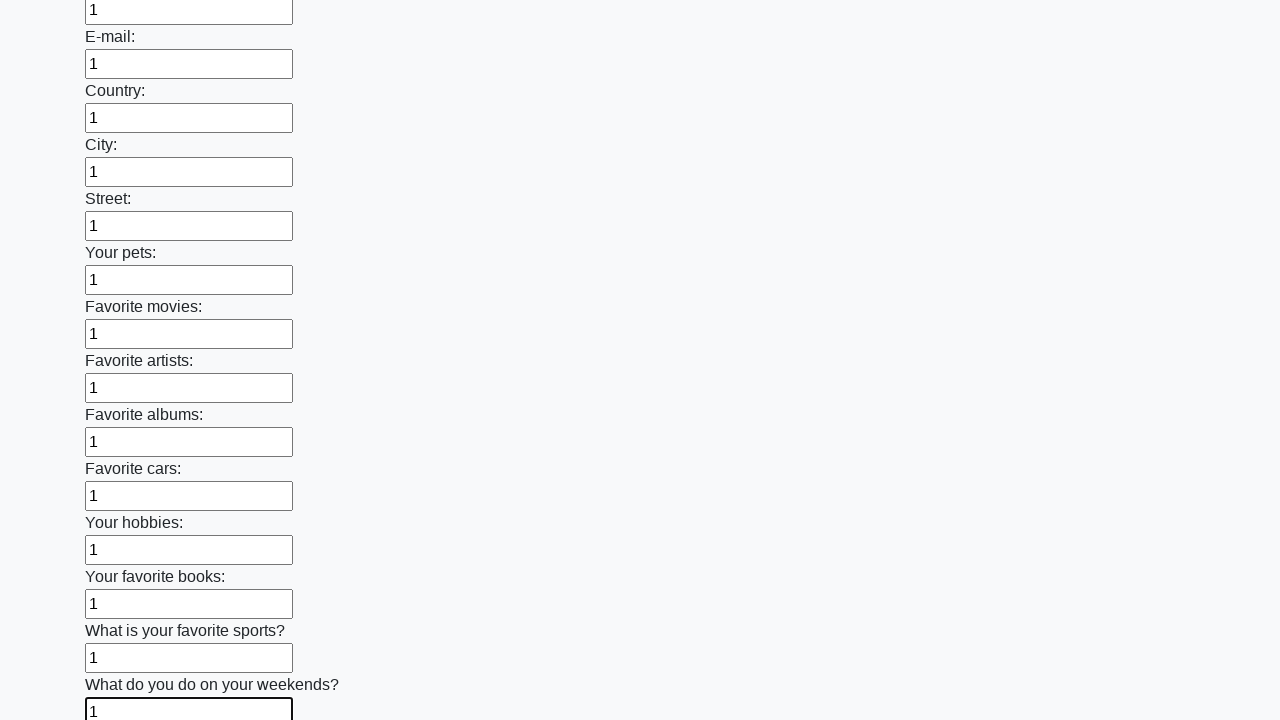

Filled input field with '1' on input >> nth=15
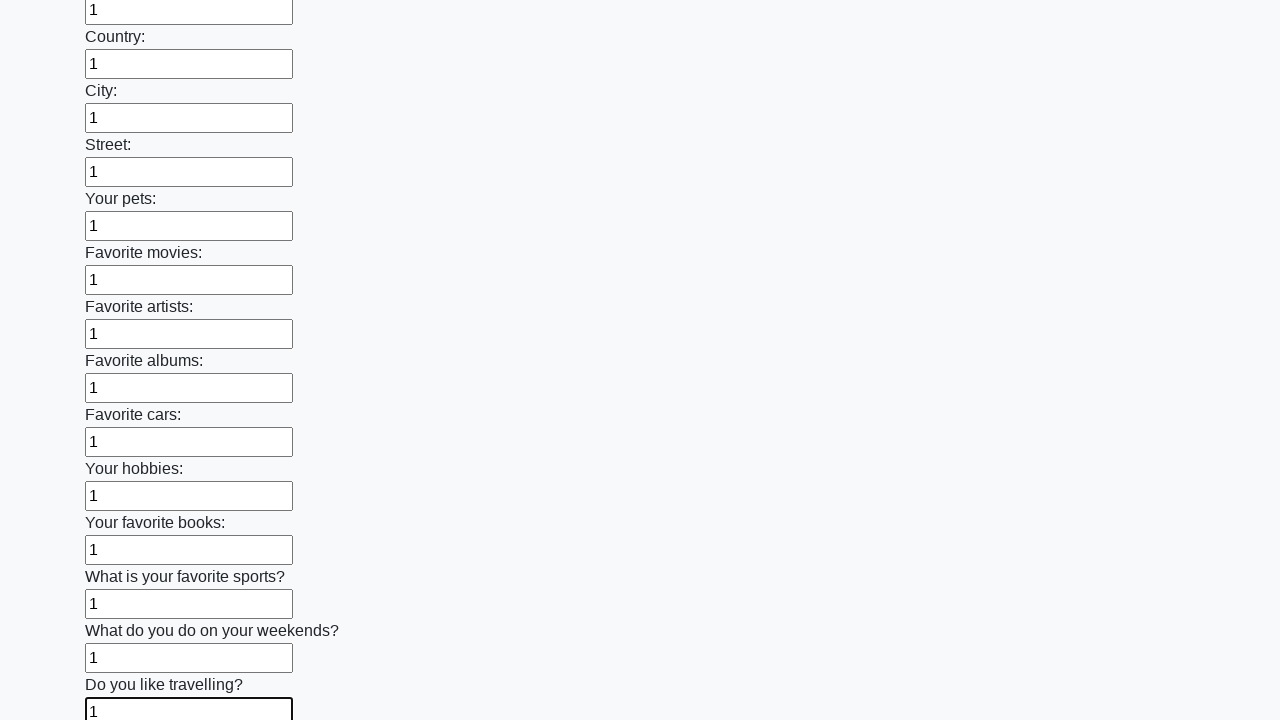

Filled input field with '1' on input >> nth=16
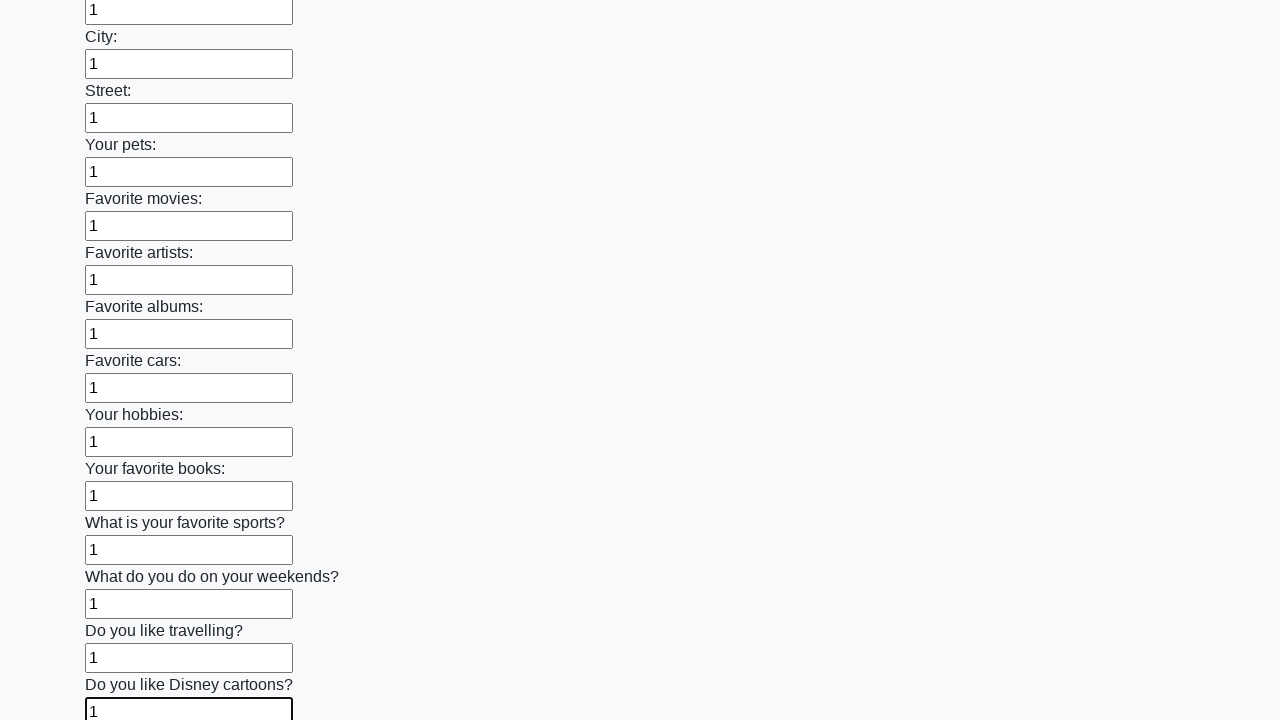

Filled input field with '1' on input >> nth=17
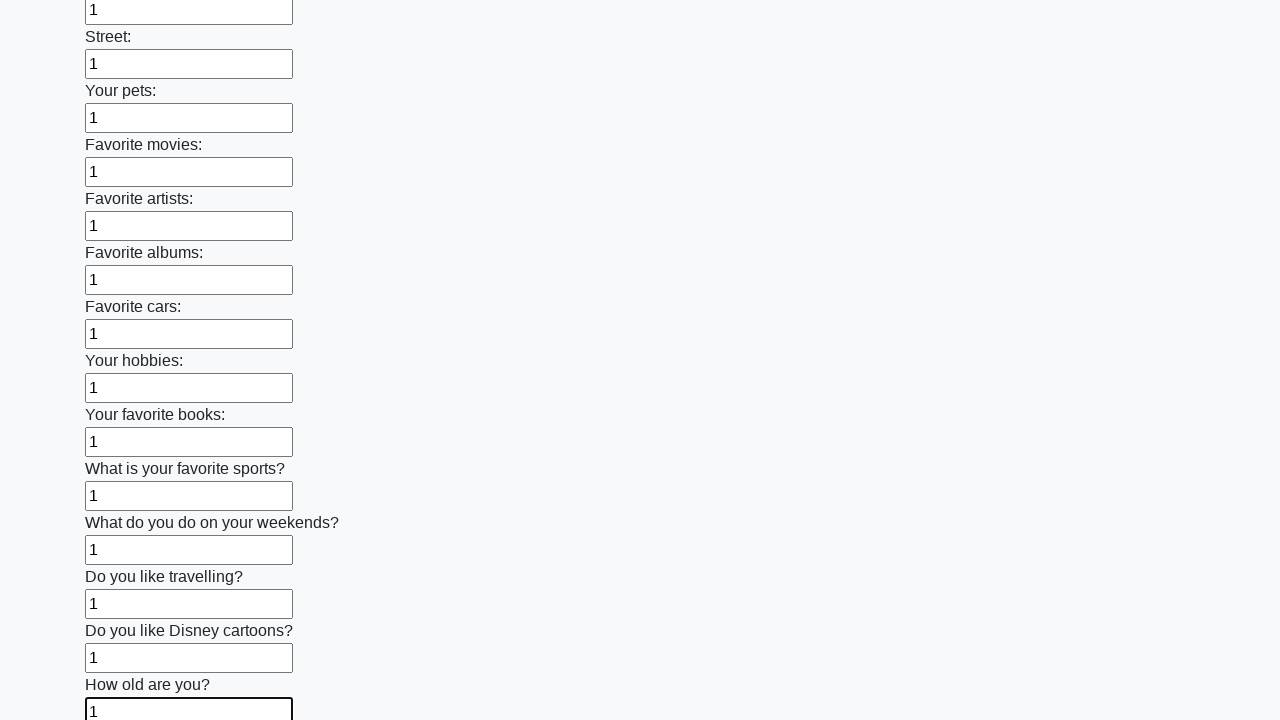

Filled input field with '1' on input >> nth=18
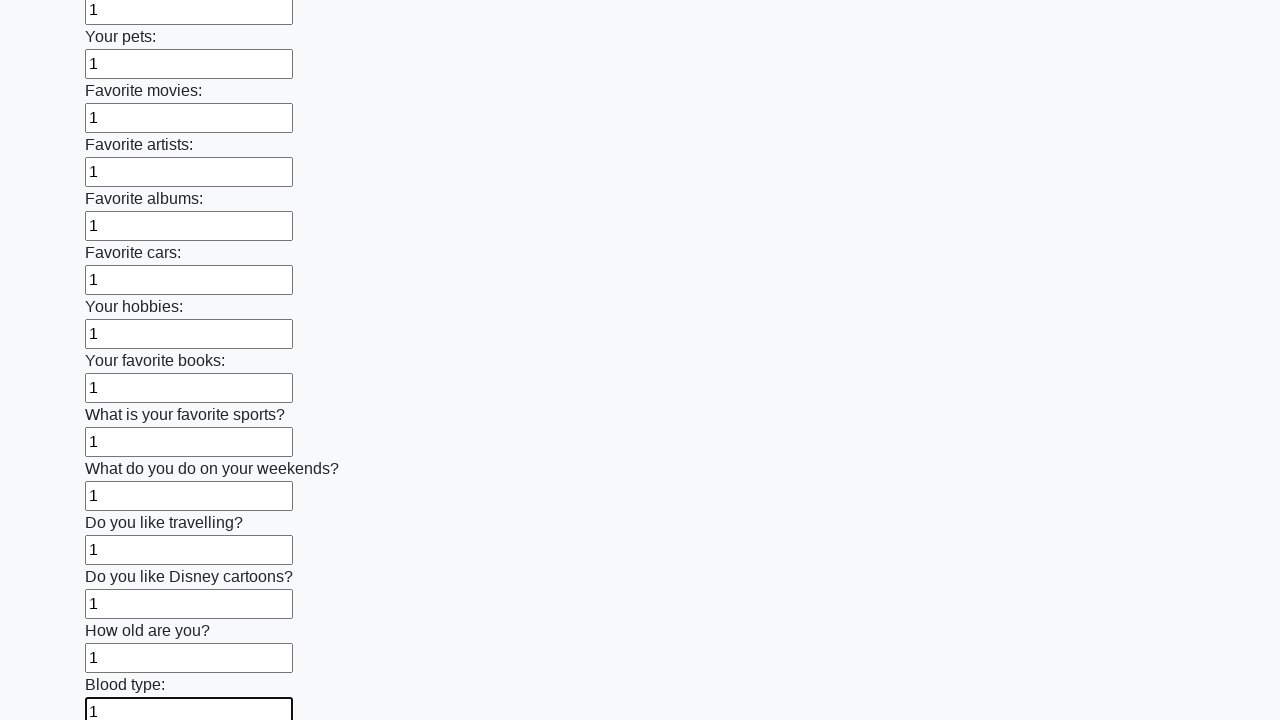

Filled input field with '1' on input >> nth=19
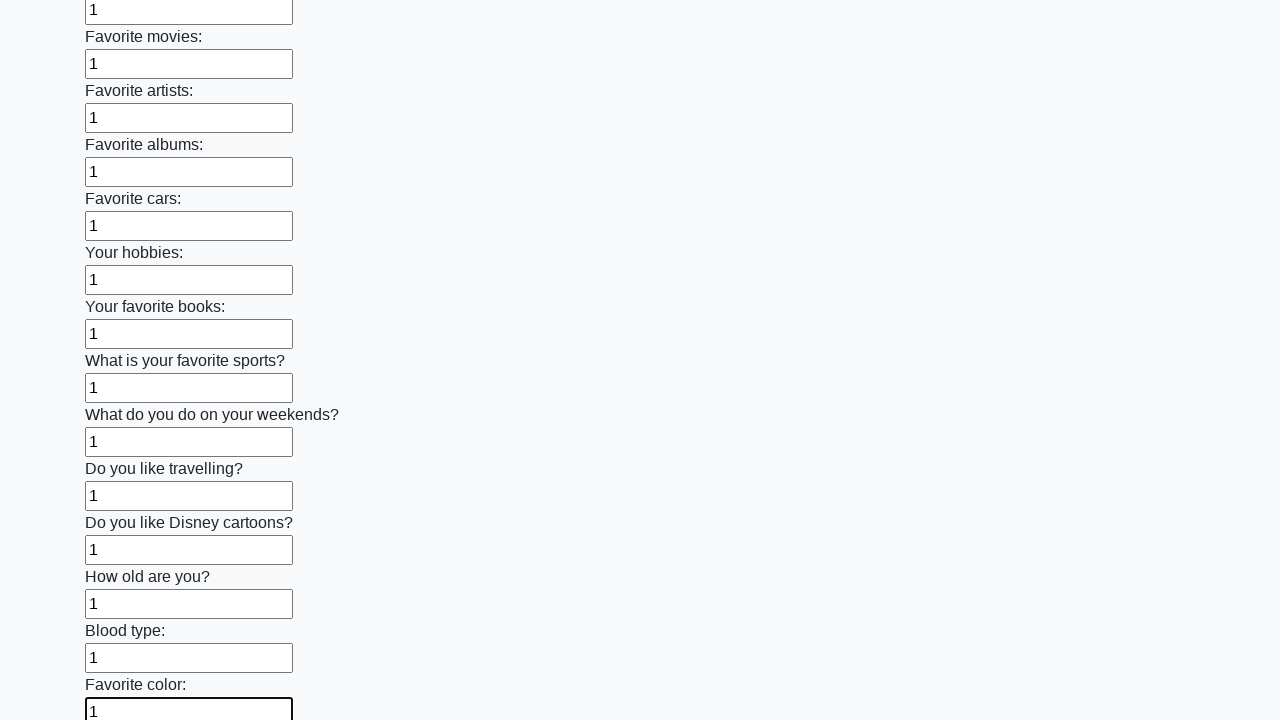

Filled input field with '1' on input >> nth=20
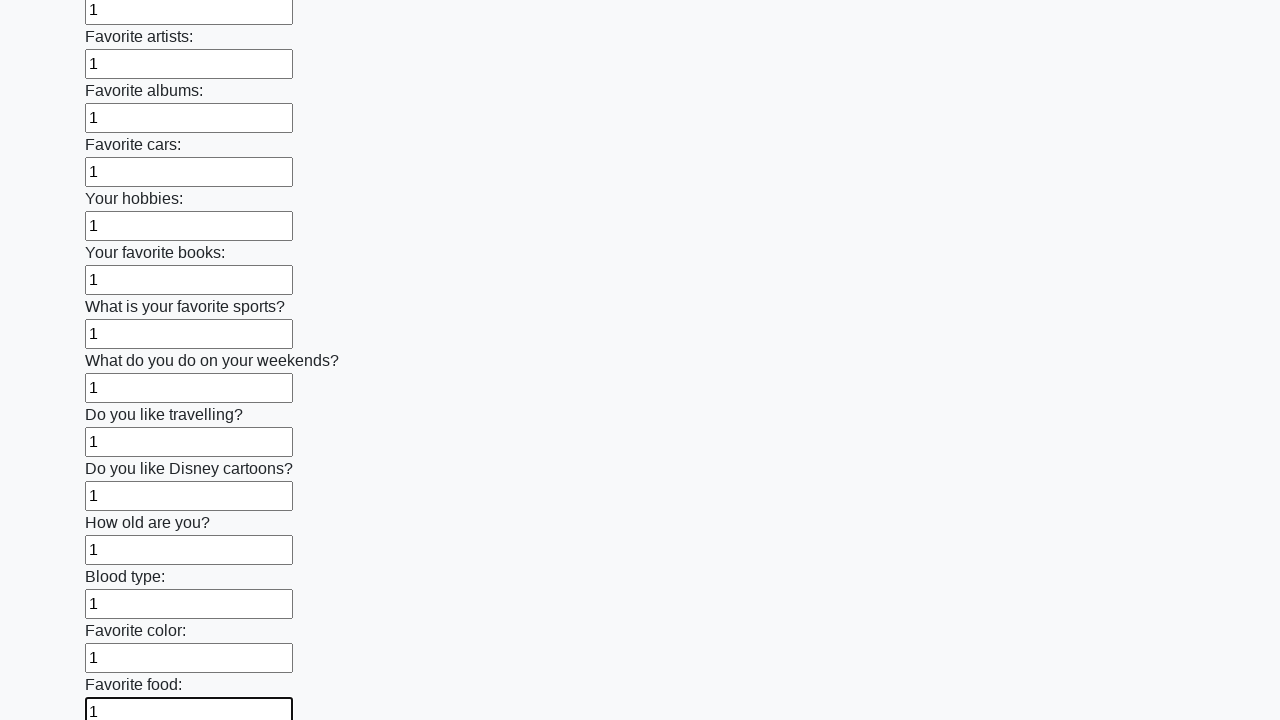

Filled input field with '1' on input >> nth=21
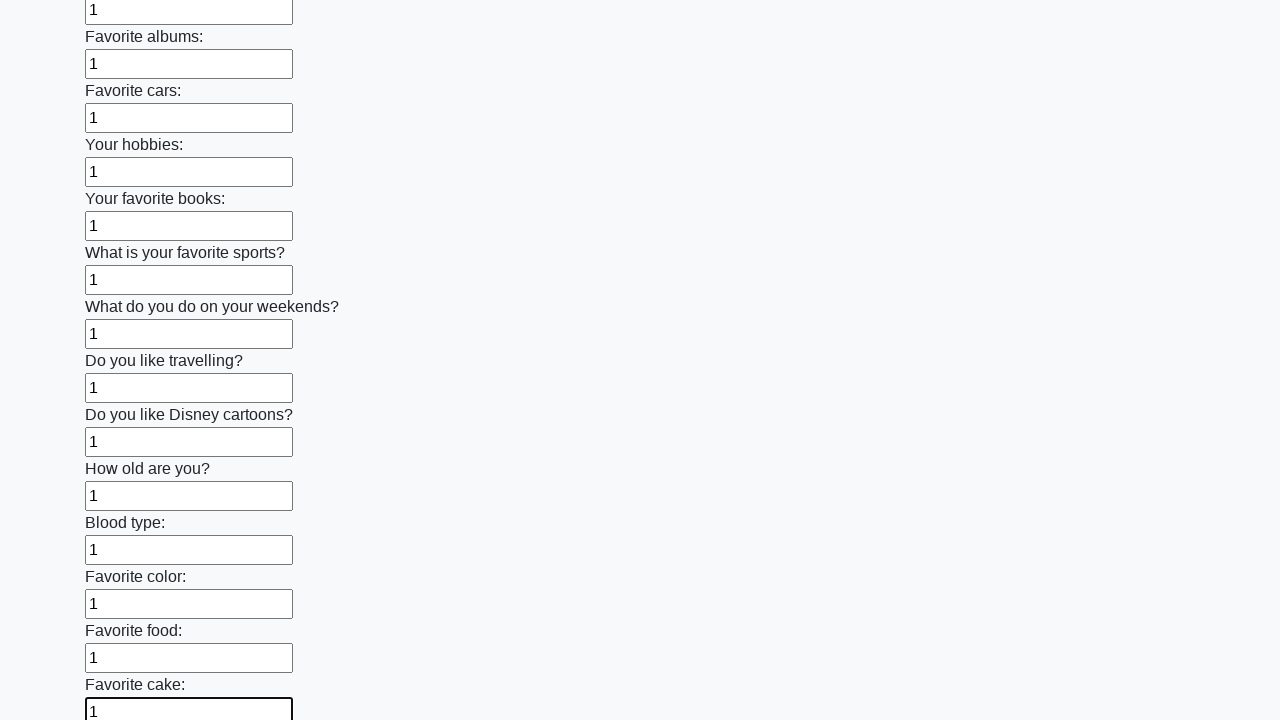

Filled input field with '1' on input >> nth=22
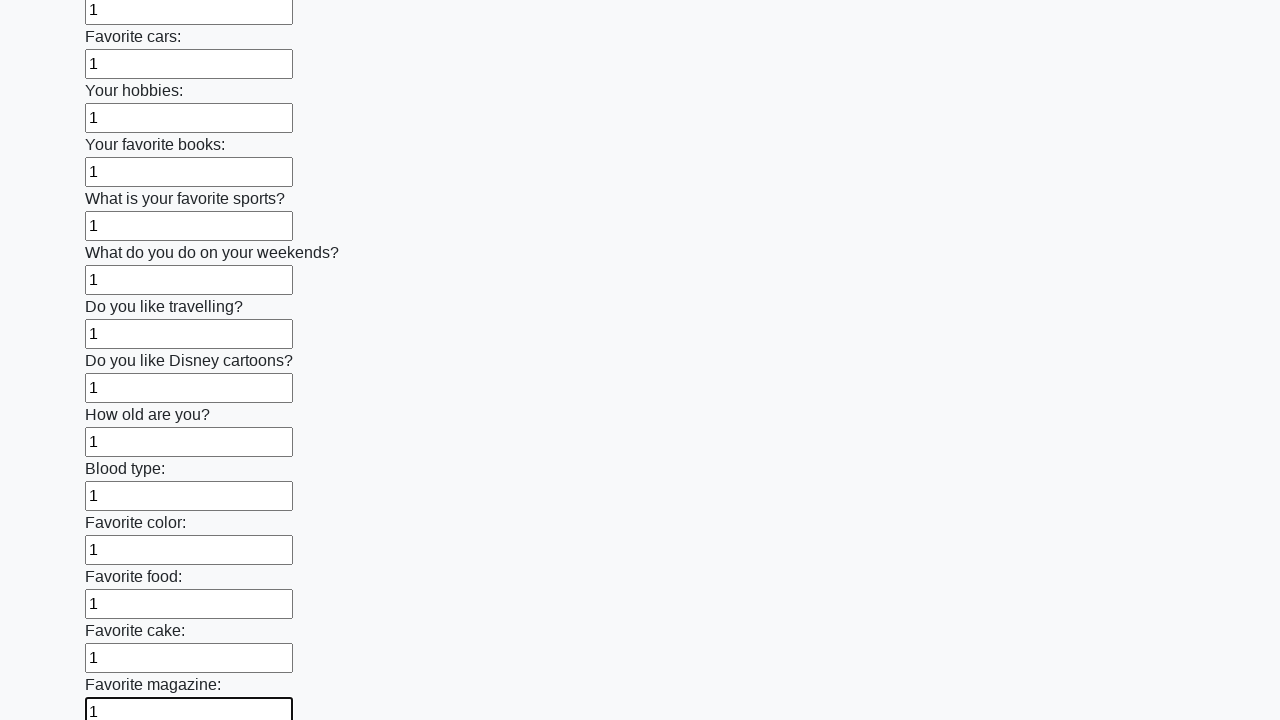

Filled input field with '1' on input >> nth=23
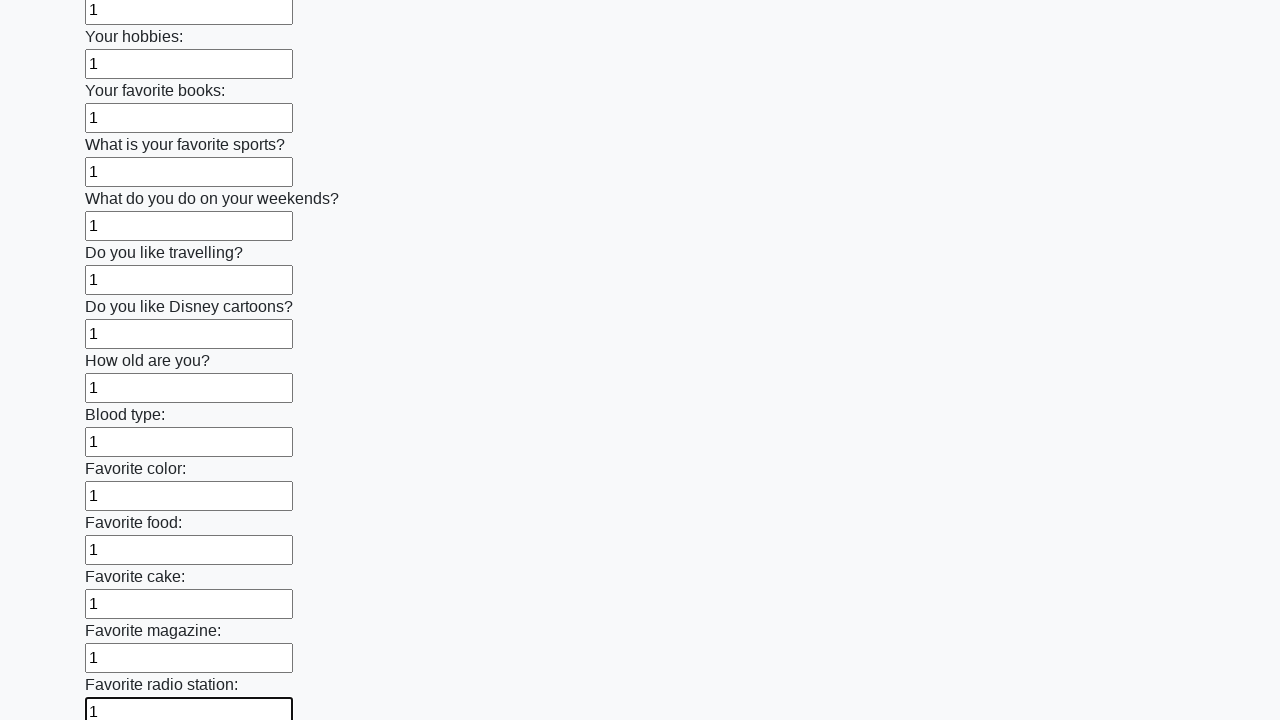

Filled input field with '1' on input >> nth=24
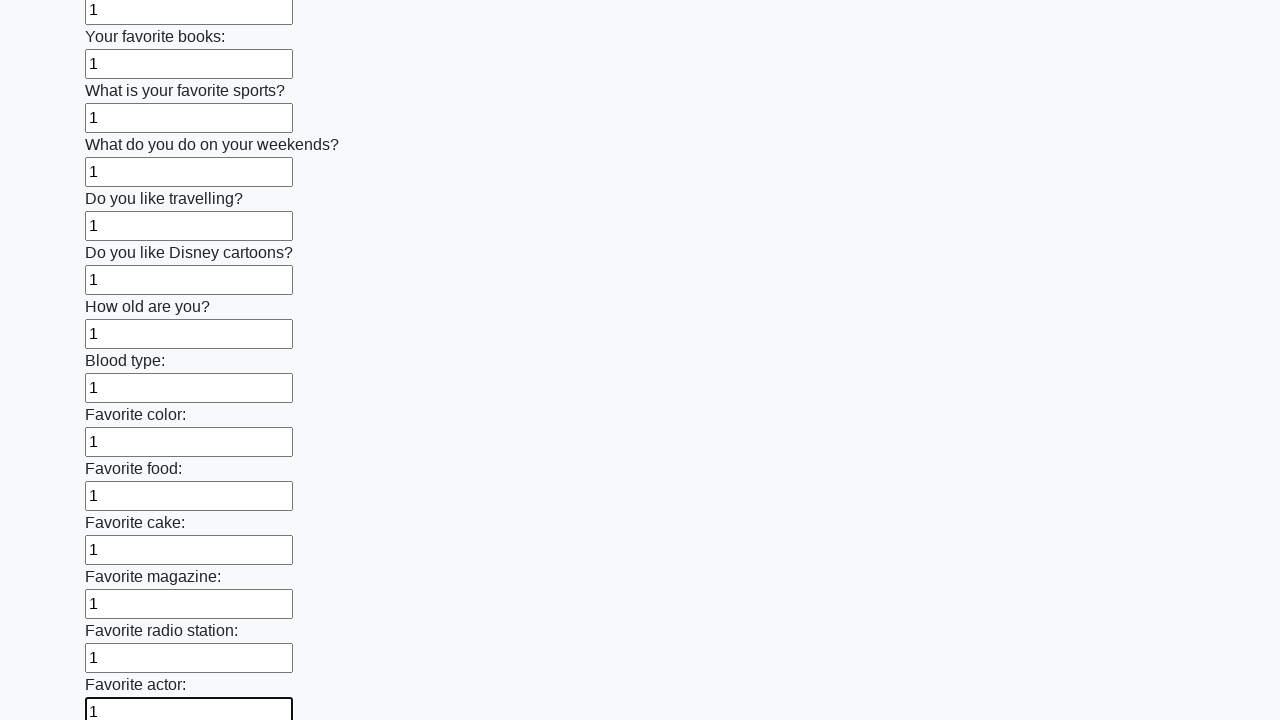

Filled input field with '1' on input >> nth=25
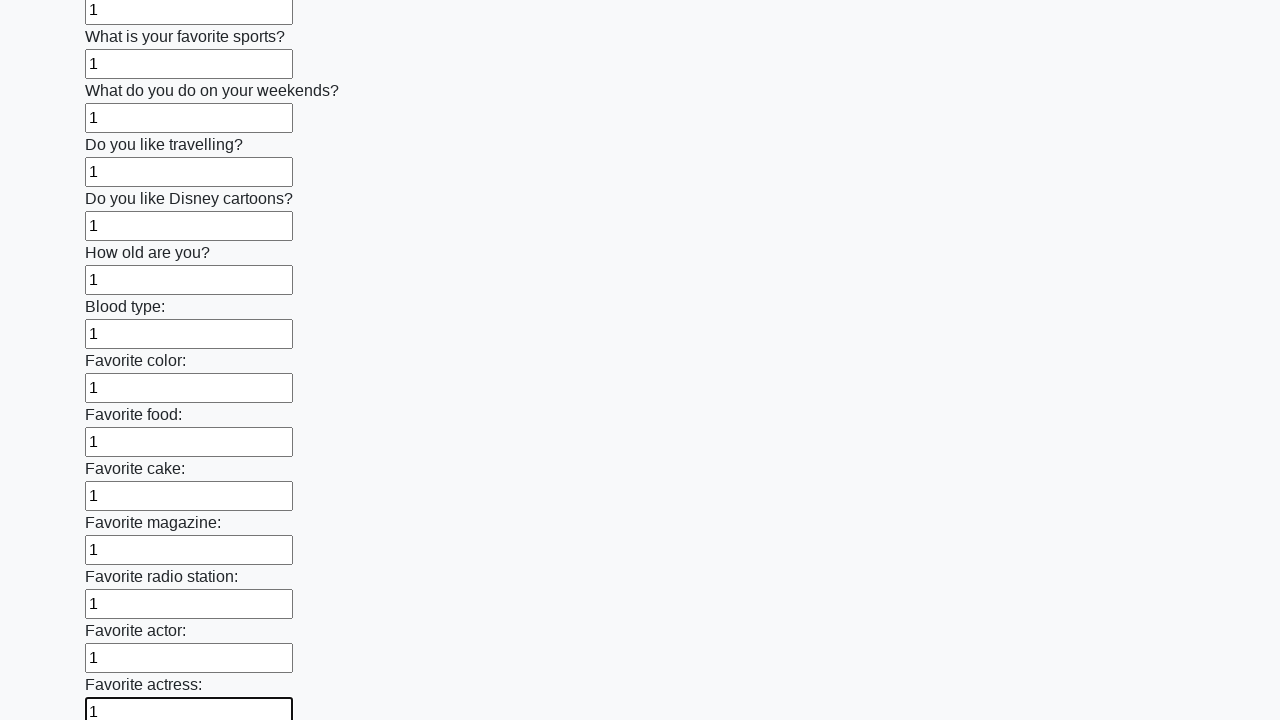

Filled input field with '1' on input >> nth=26
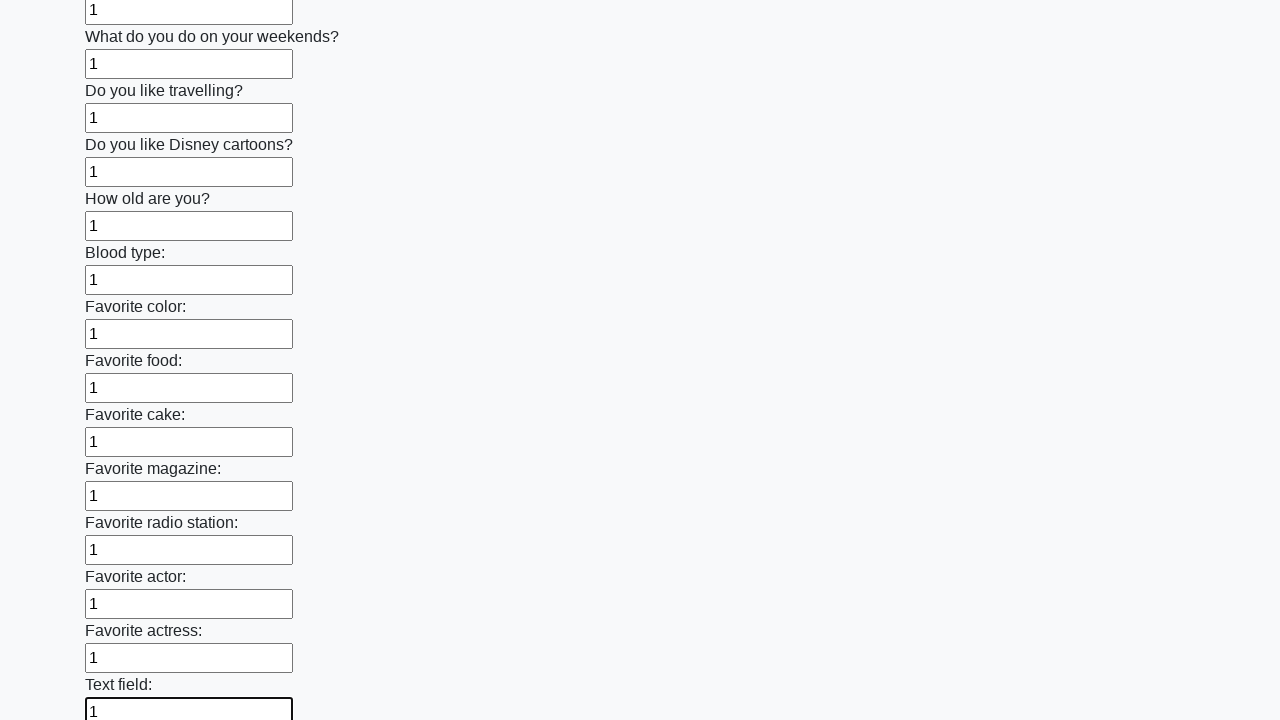

Filled input field with '1' on input >> nth=27
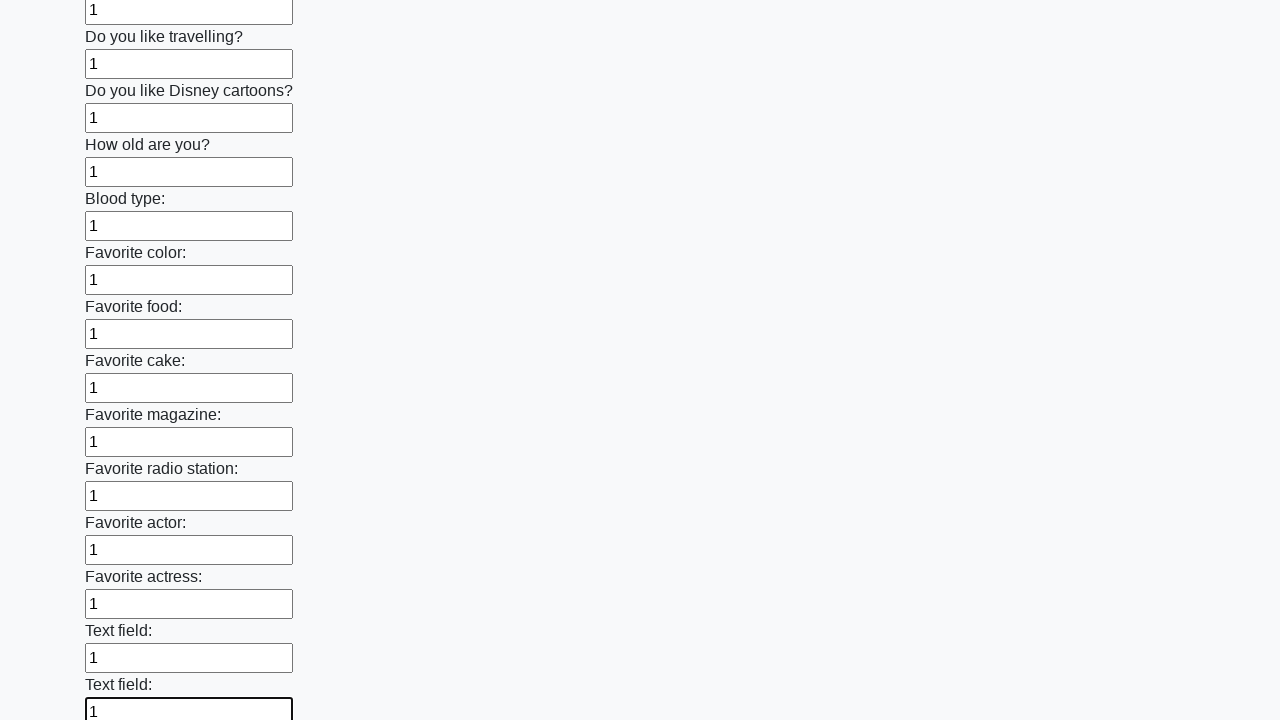

Filled input field with '1' on input >> nth=28
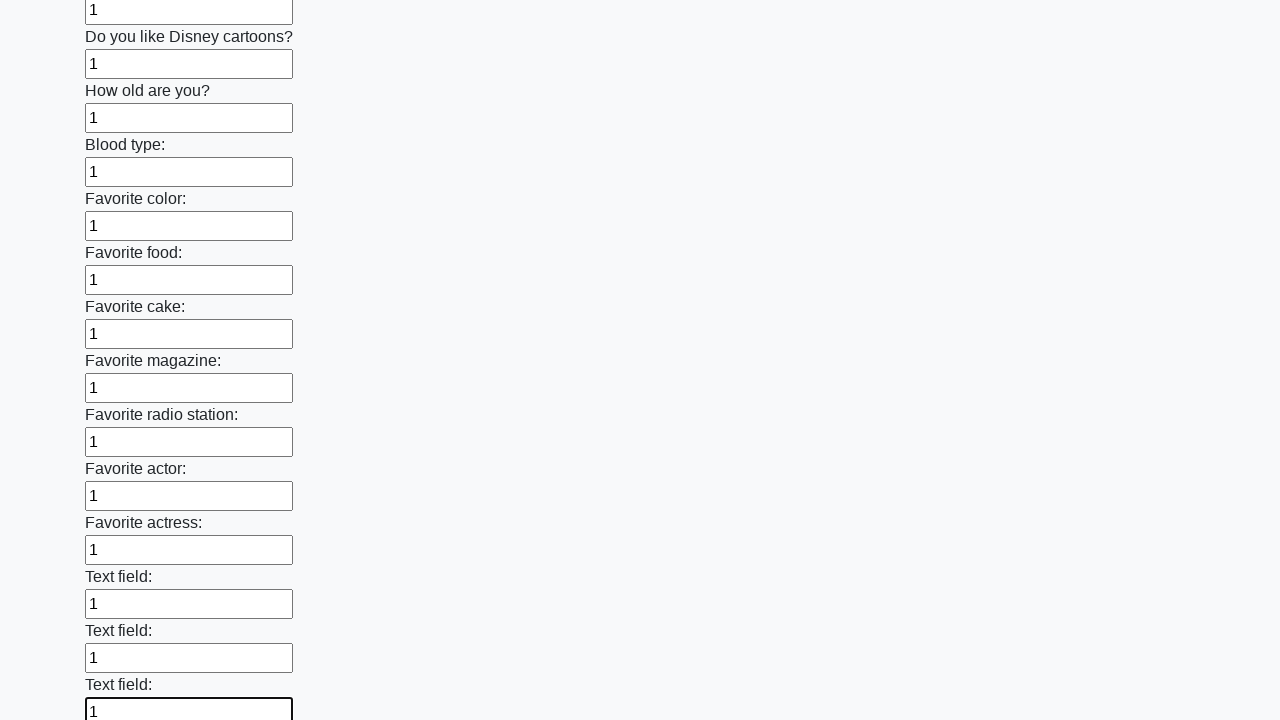

Filled input field with '1' on input >> nth=29
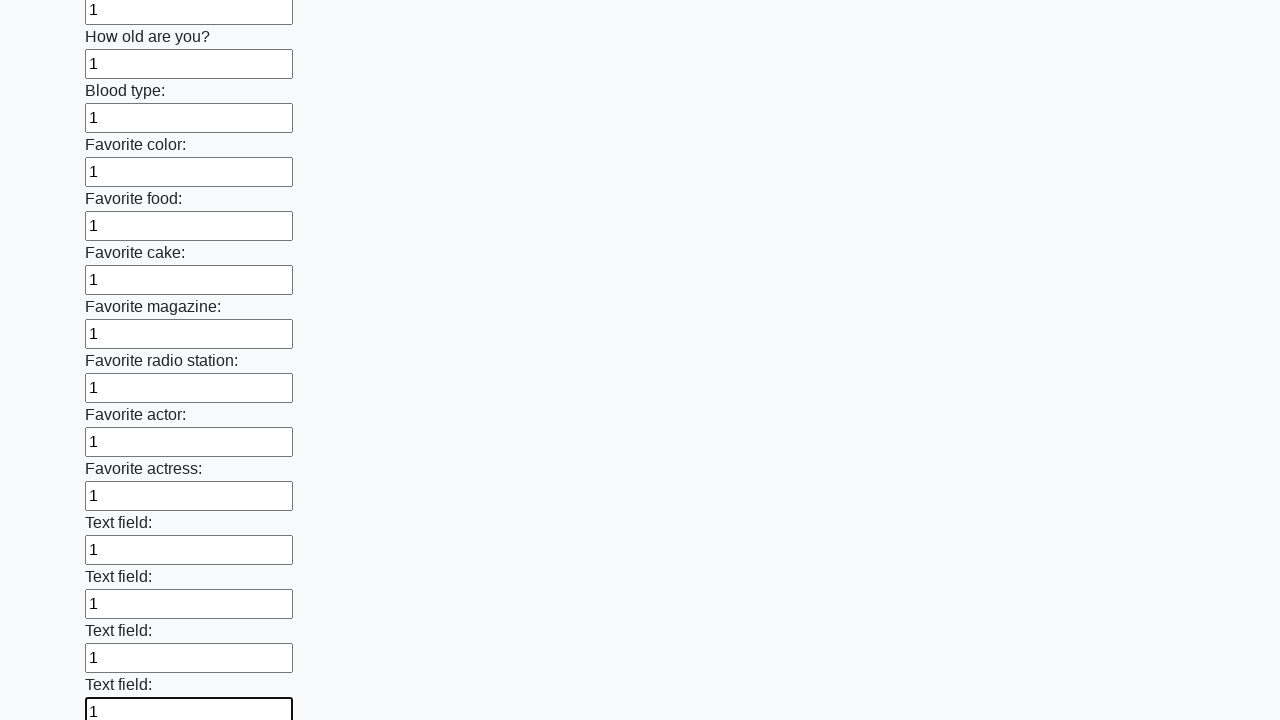

Filled input field with '1' on input >> nth=30
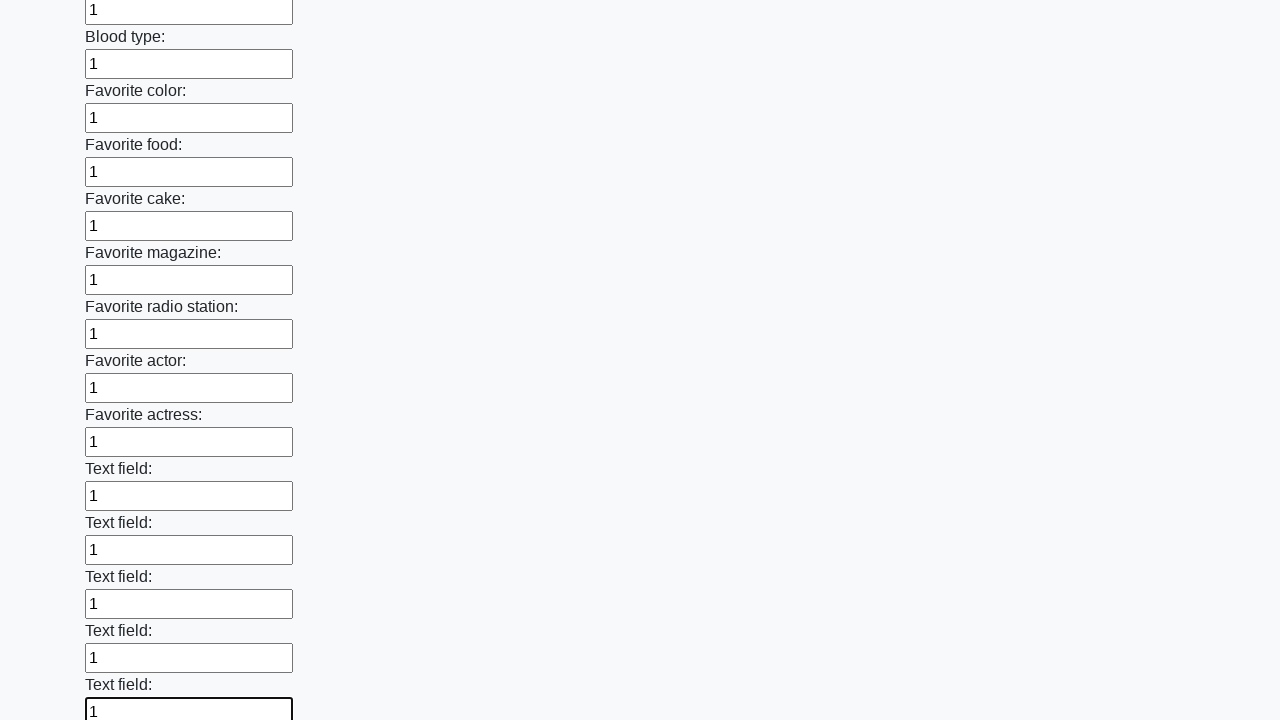

Filled input field with '1' on input >> nth=31
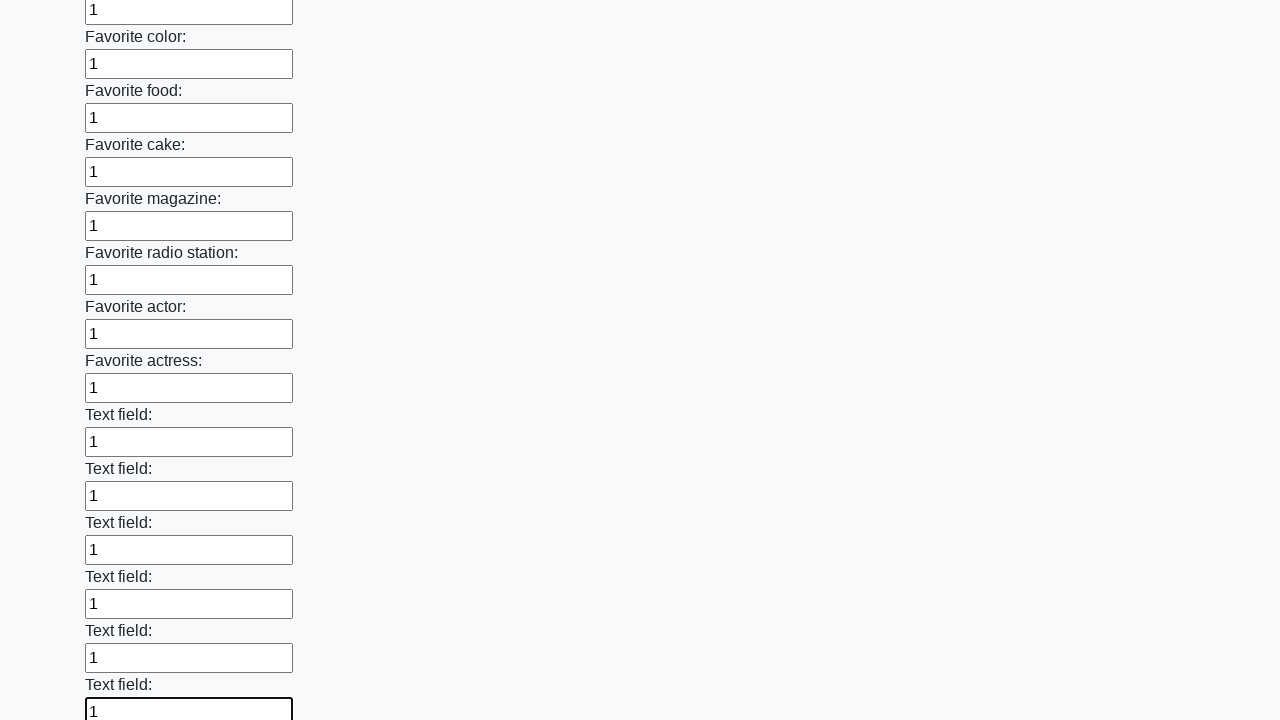

Filled input field with '1' on input >> nth=32
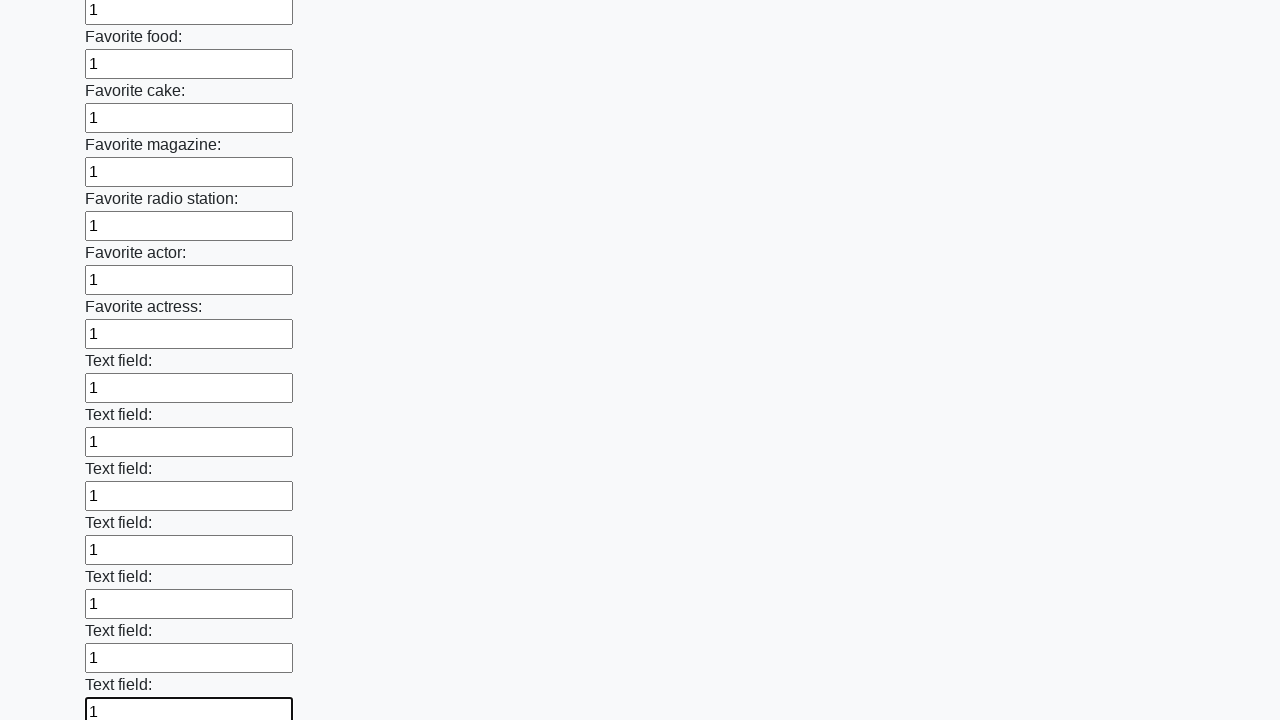

Filled input field with '1' on input >> nth=33
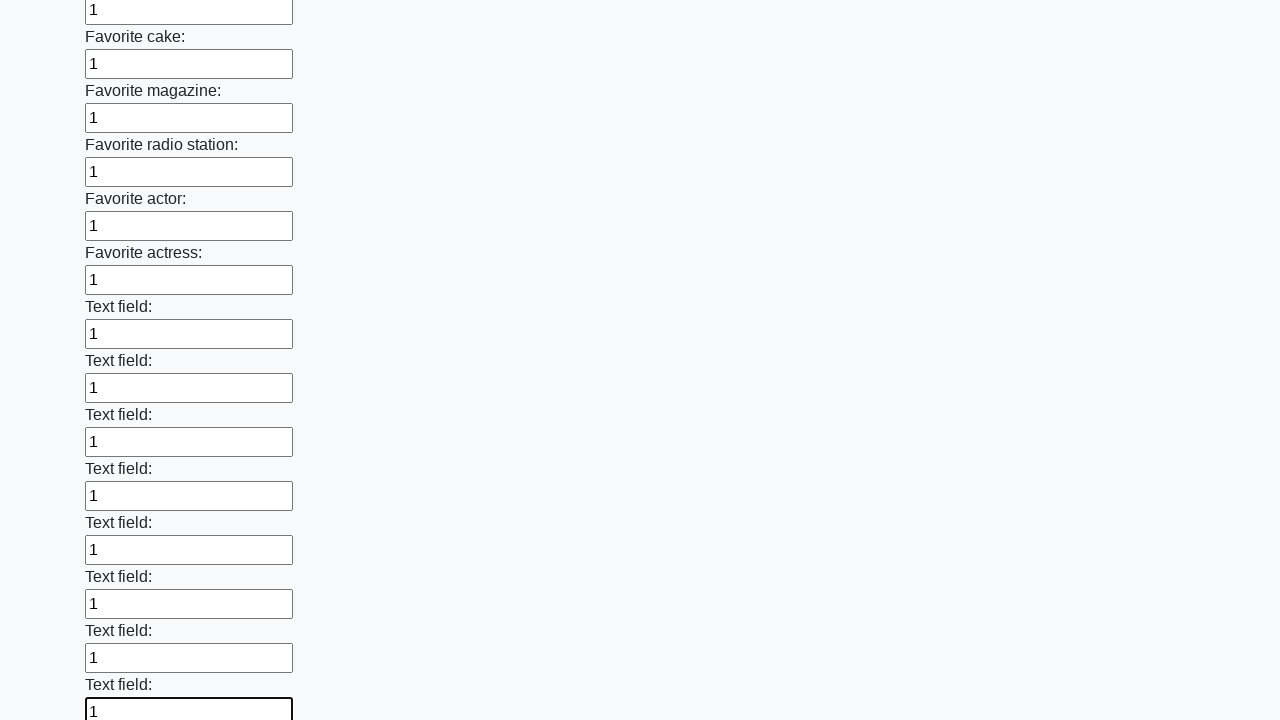

Filled input field with '1' on input >> nth=34
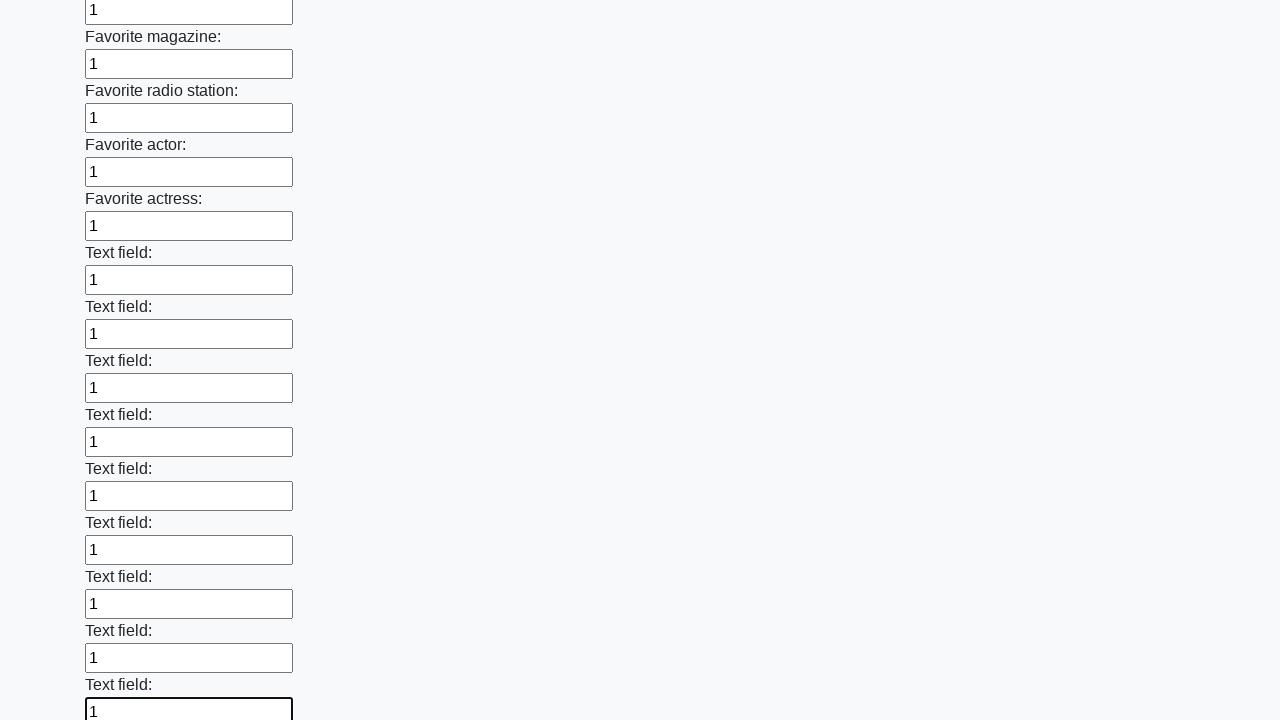

Filled input field with '1' on input >> nth=35
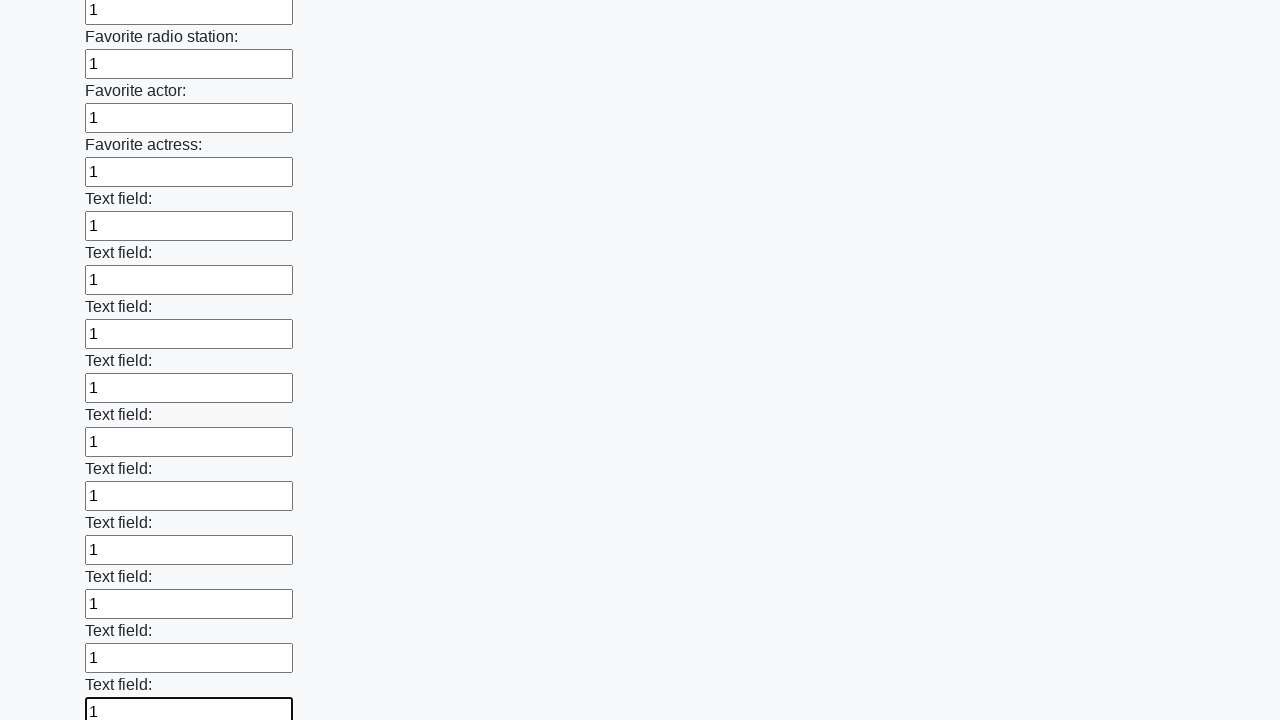

Filled input field with '1' on input >> nth=36
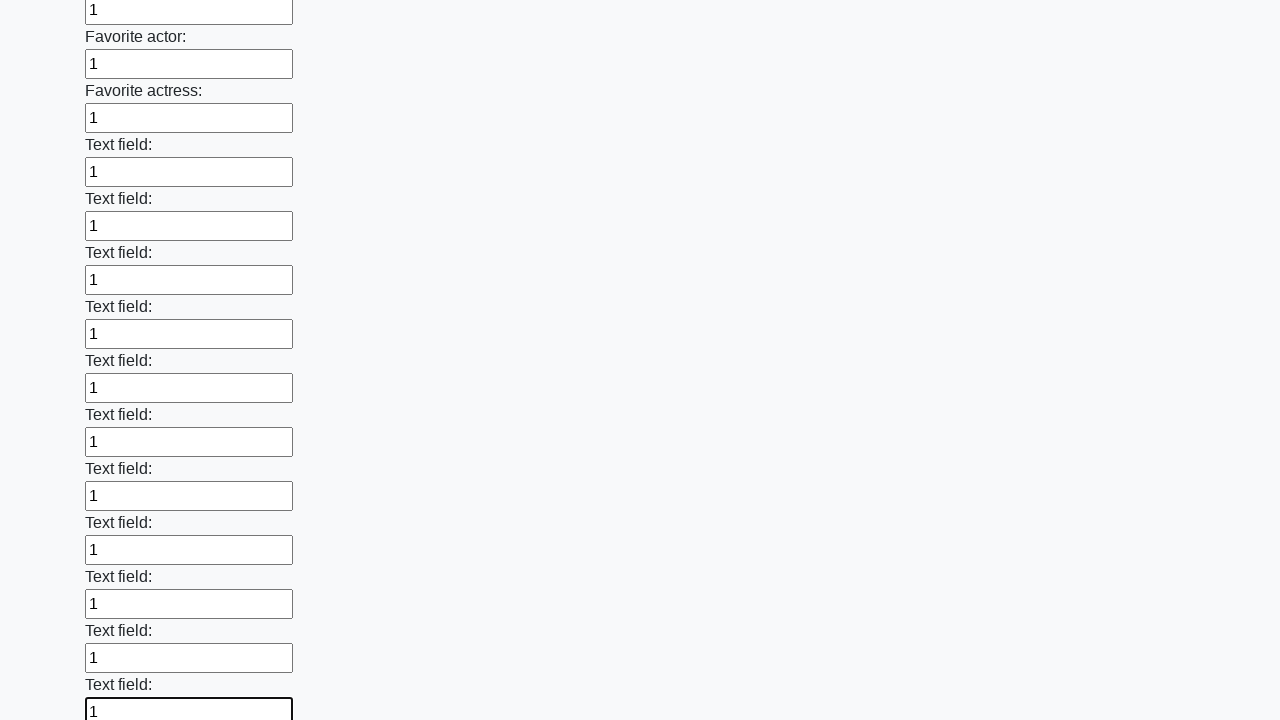

Filled input field with '1' on input >> nth=37
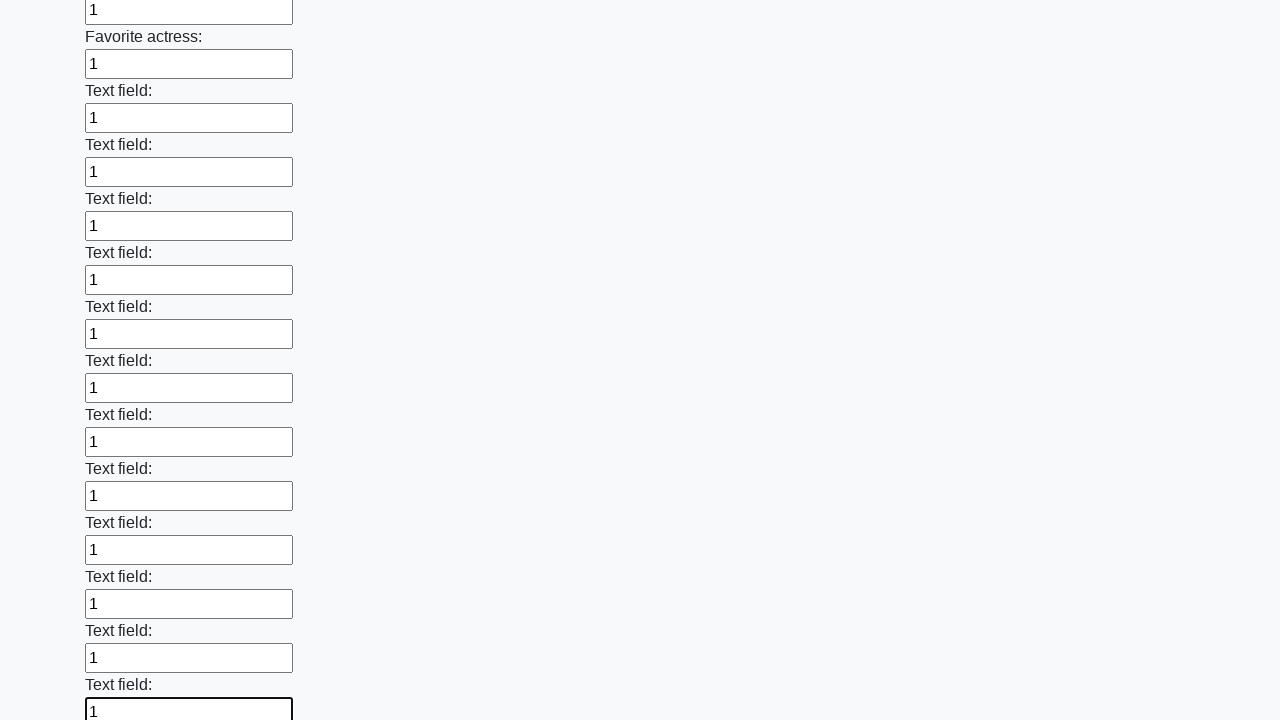

Filled input field with '1' on input >> nth=38
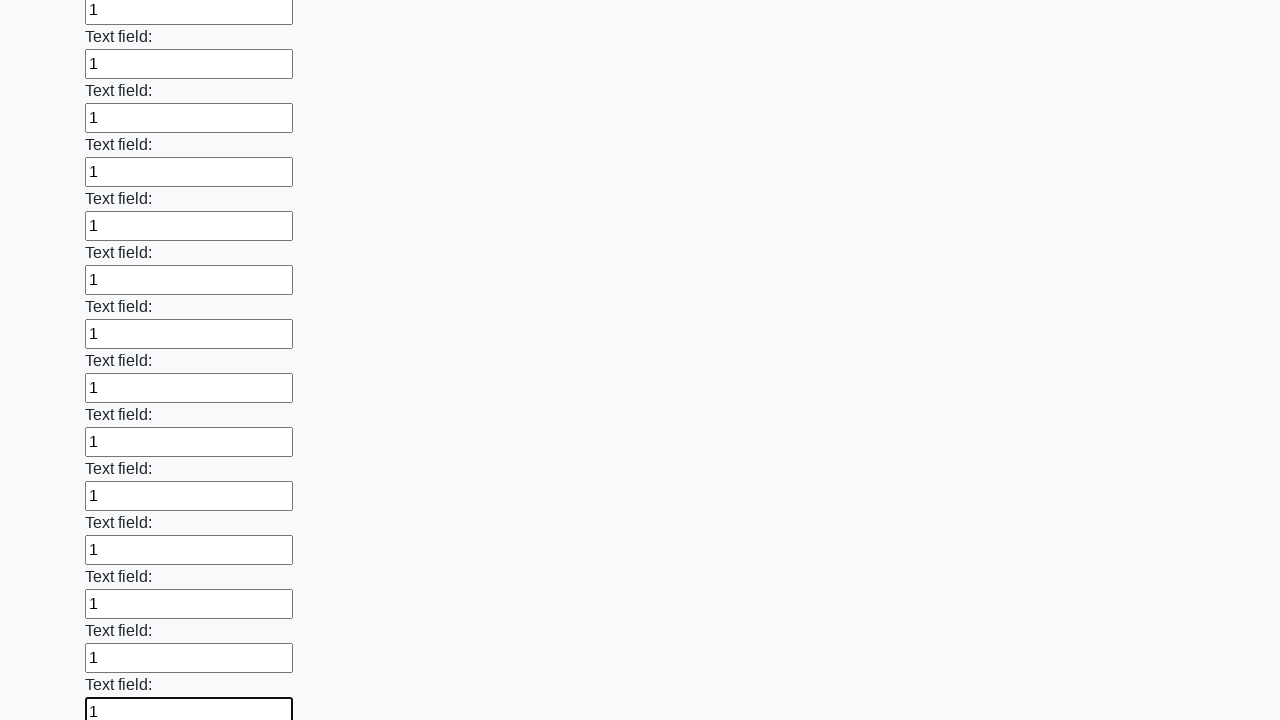

Filled input field with '1' on input >> nth=39
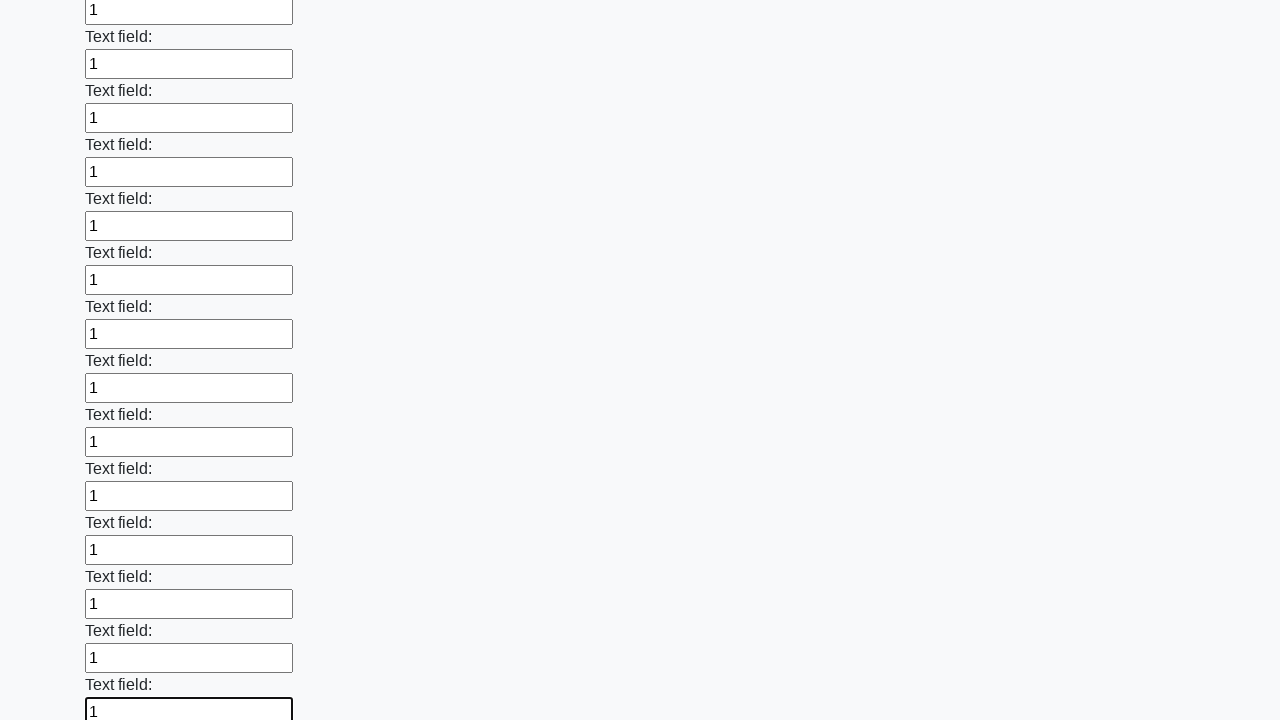

Filled input field with '1' on input >> nth=40
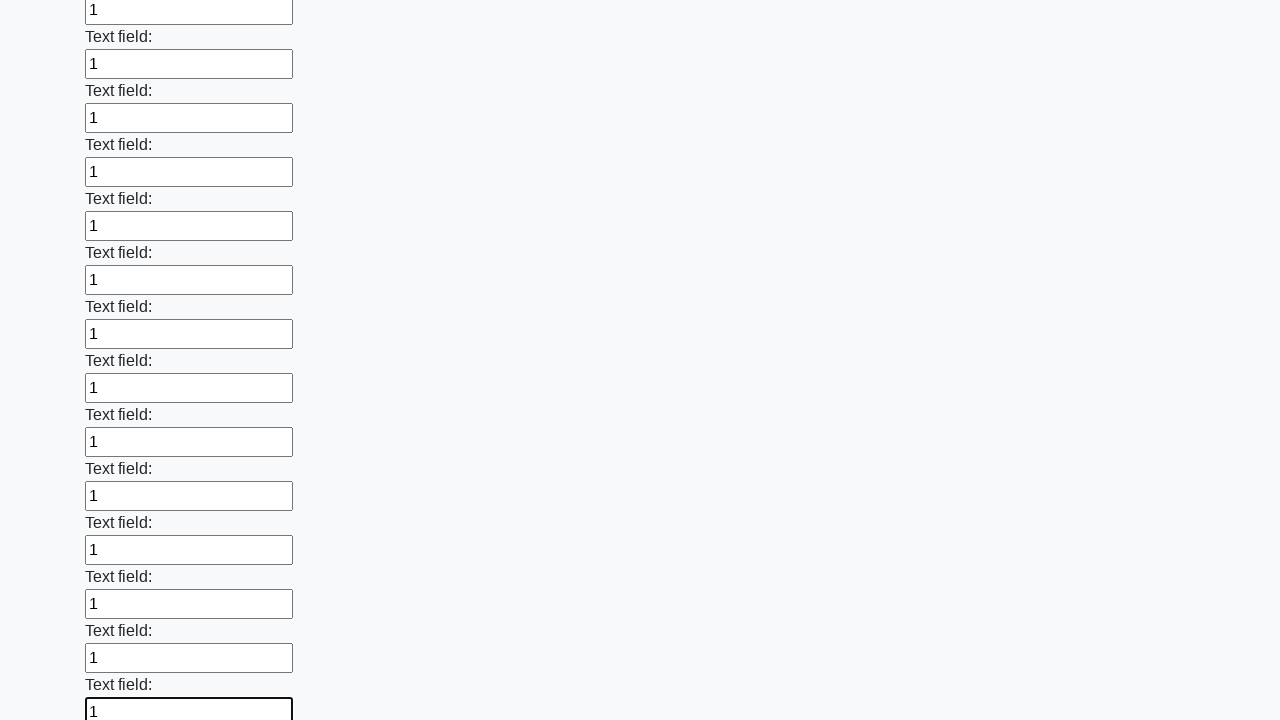

Filled input field with '1' on input >> nth=41
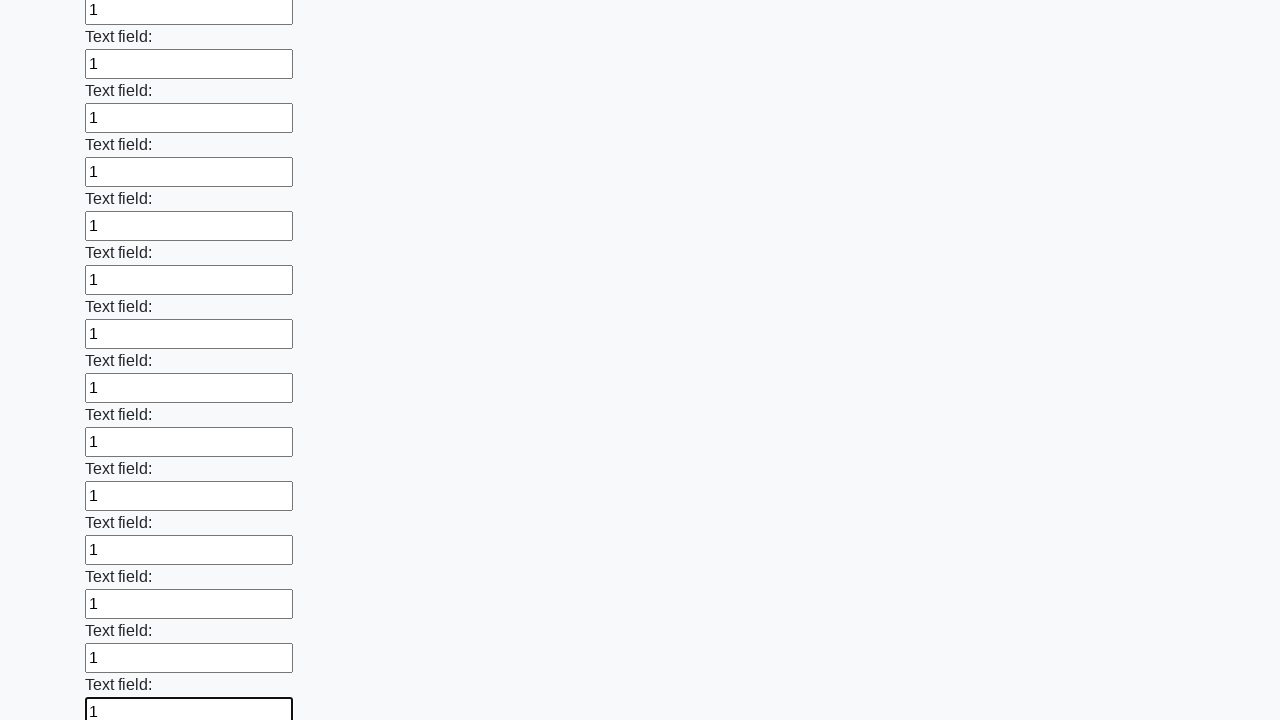

Filled input field with '1' on input >> nth=42
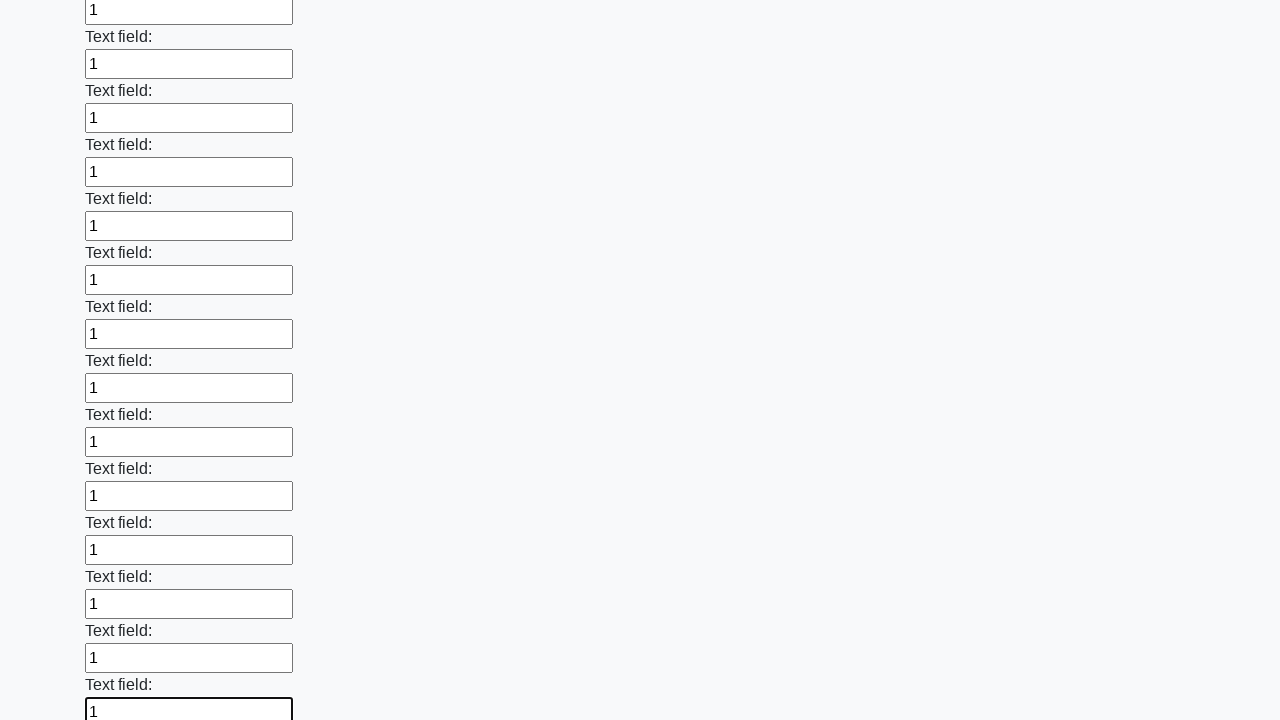

Filled input field with '1' on input >> nth=43
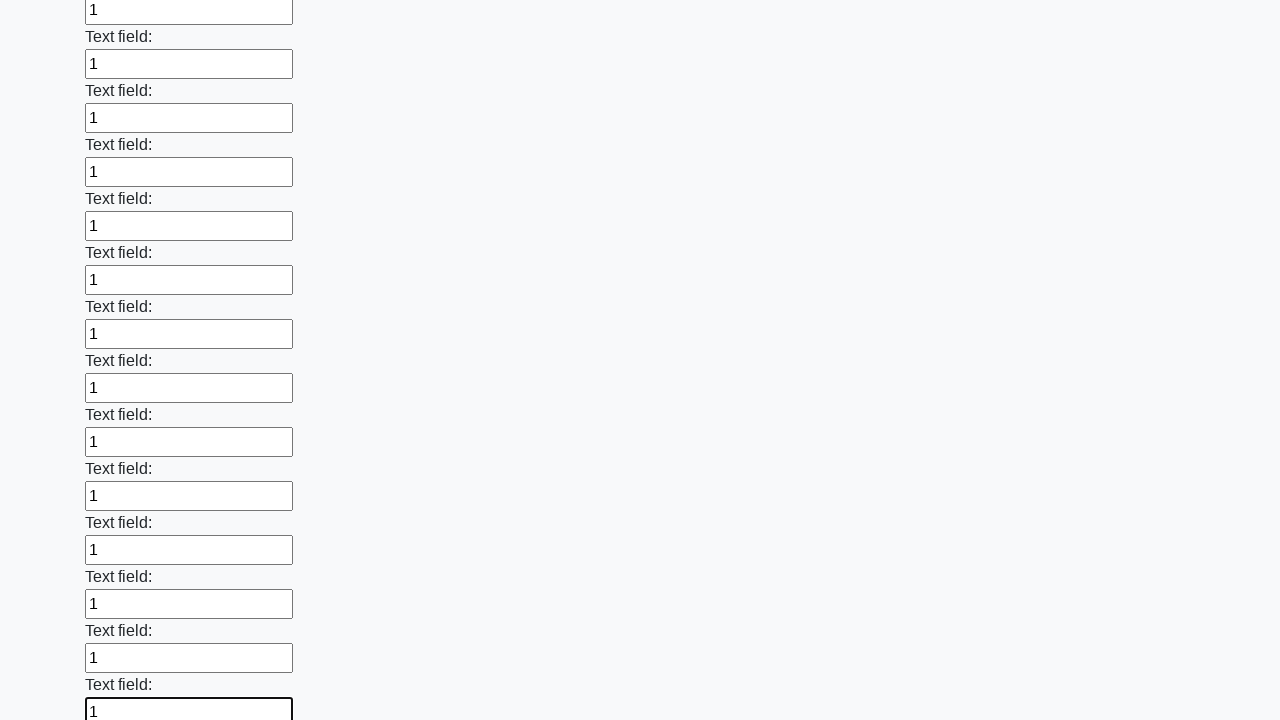

Filled input field with '1' on input >> nth=44
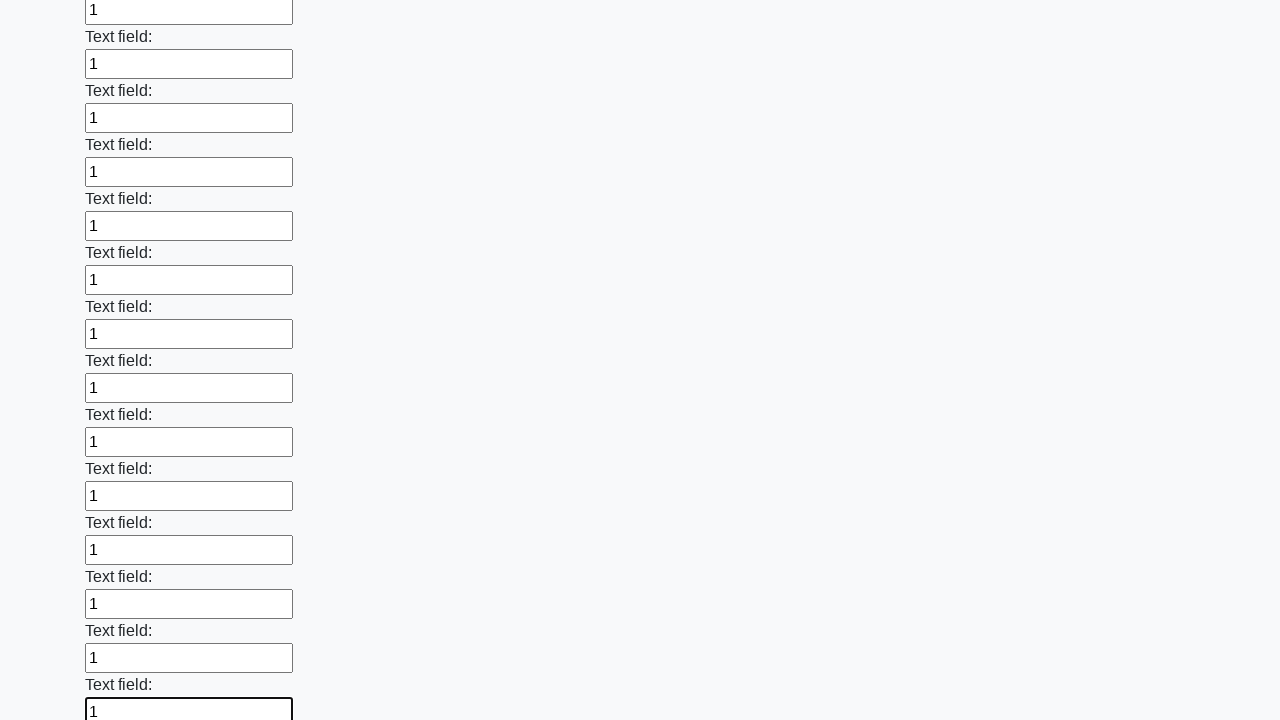

Filled input field with '1' on input >> nth=45
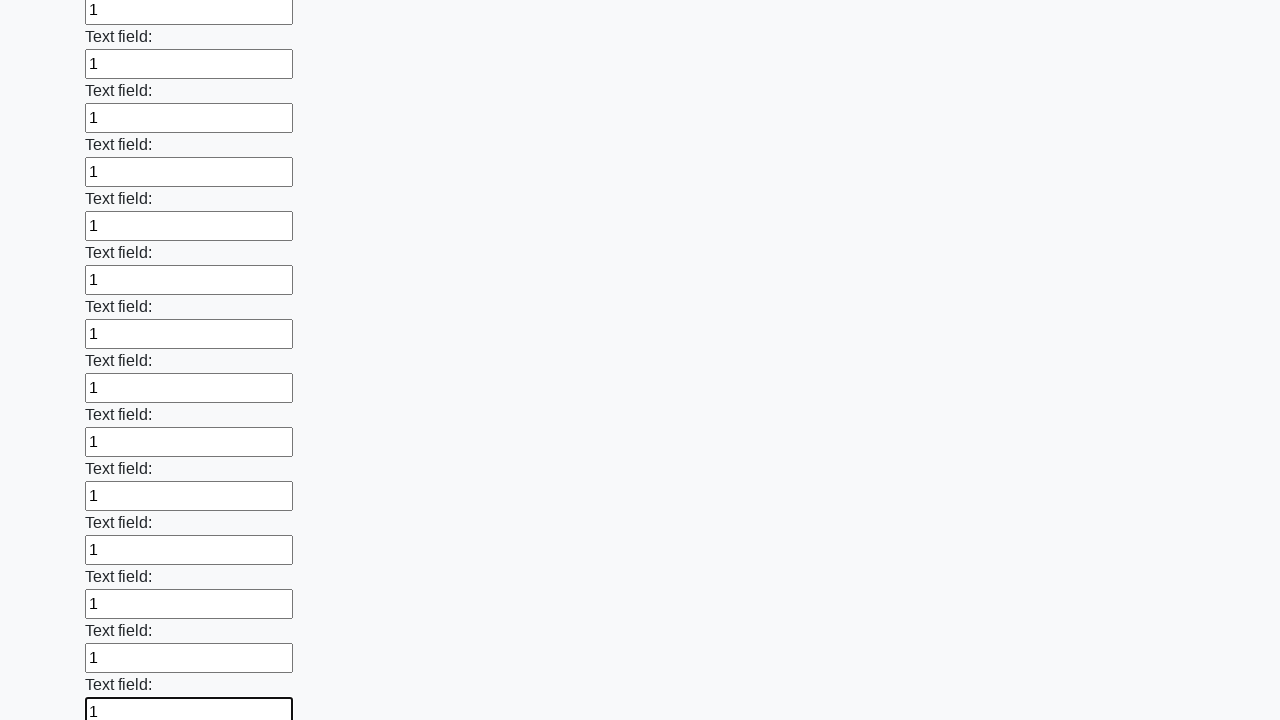

Filled input field with '1' on input >> nth=46
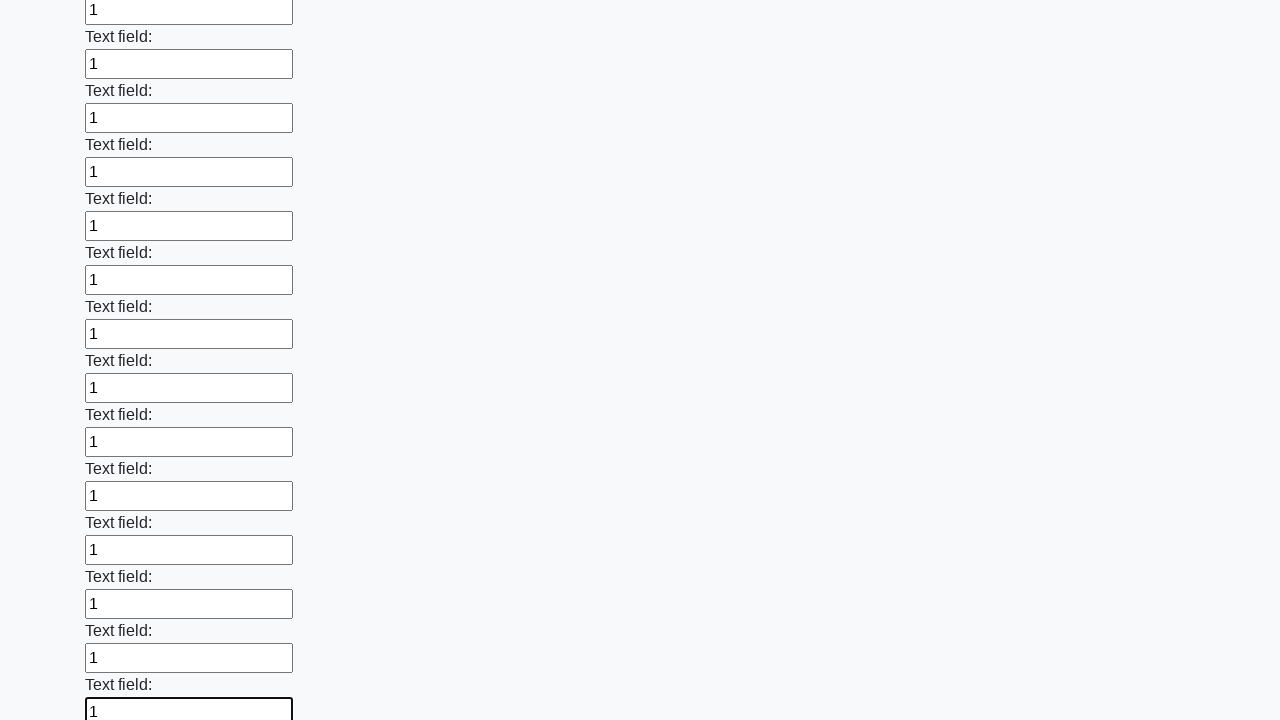

Filled input field with '1' on input >> nth=47
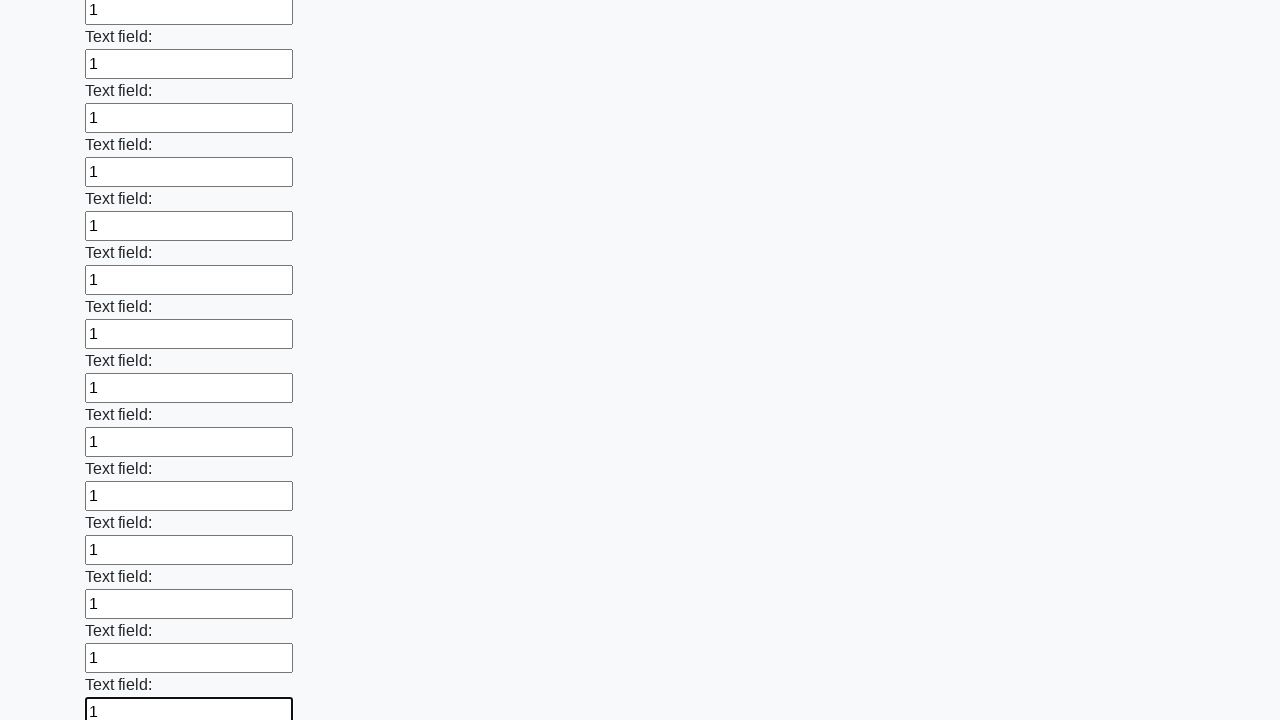

Filled input field with '1' on input >> nth=48
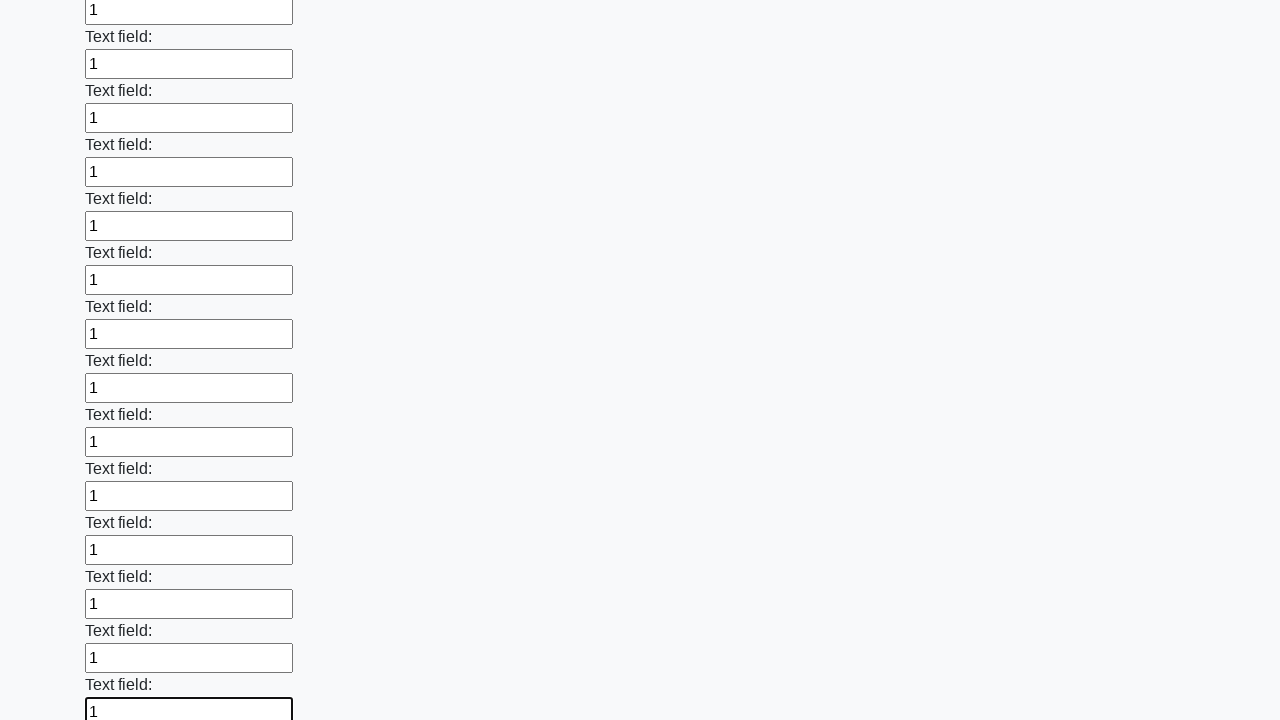

Filled input field with '1' on input >> nth=49
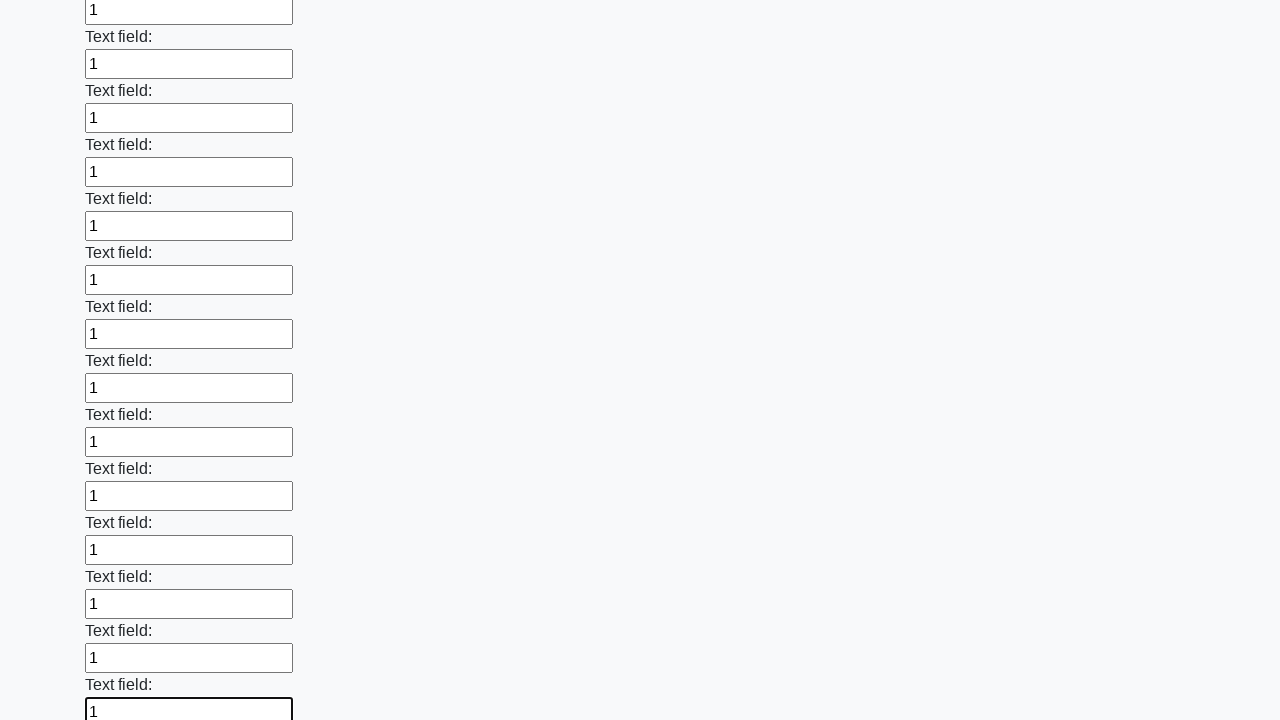

Filled input field with '1' on input >> nth=50
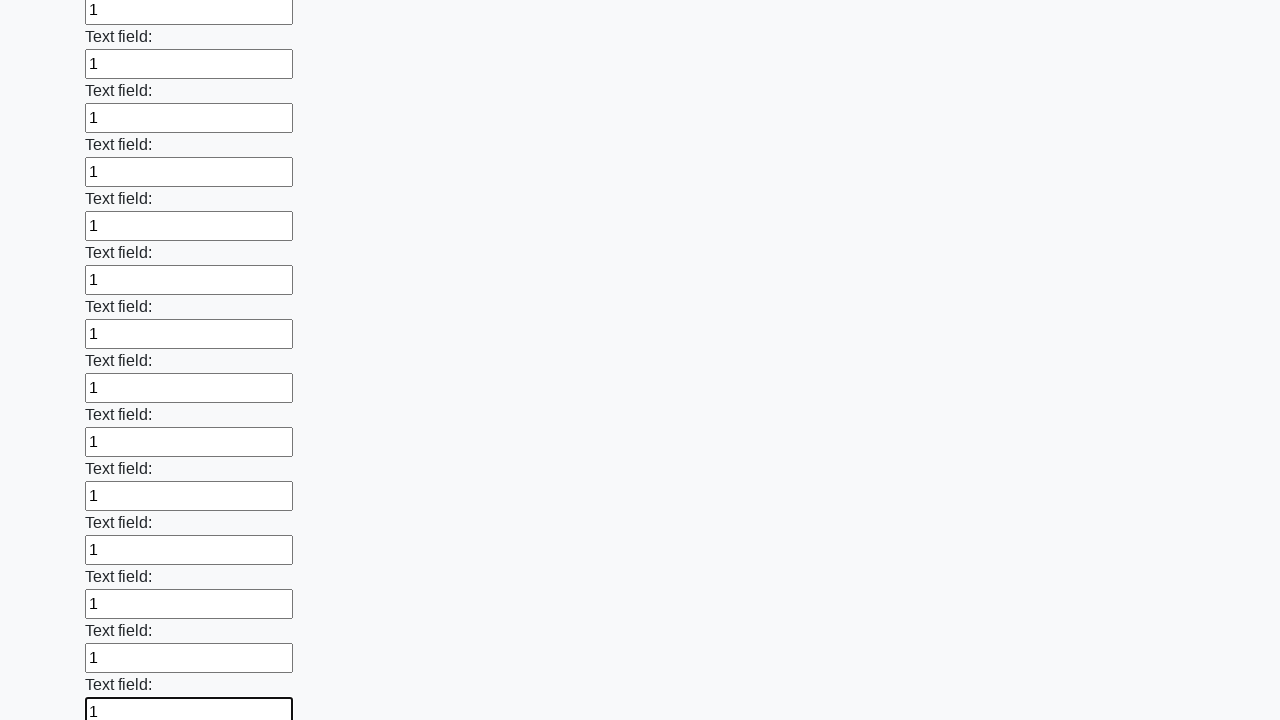

Filled input field with '1' on input >> nth=51
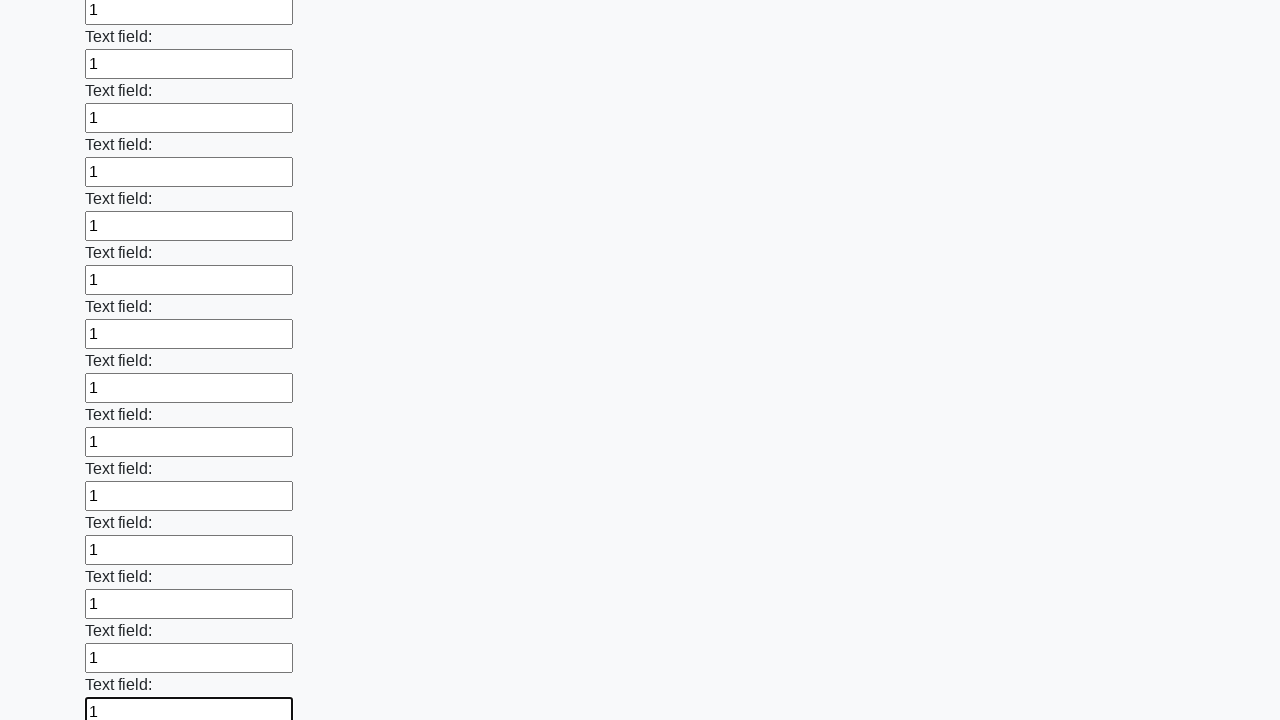

Filled input field with '1' on input >> nth=52
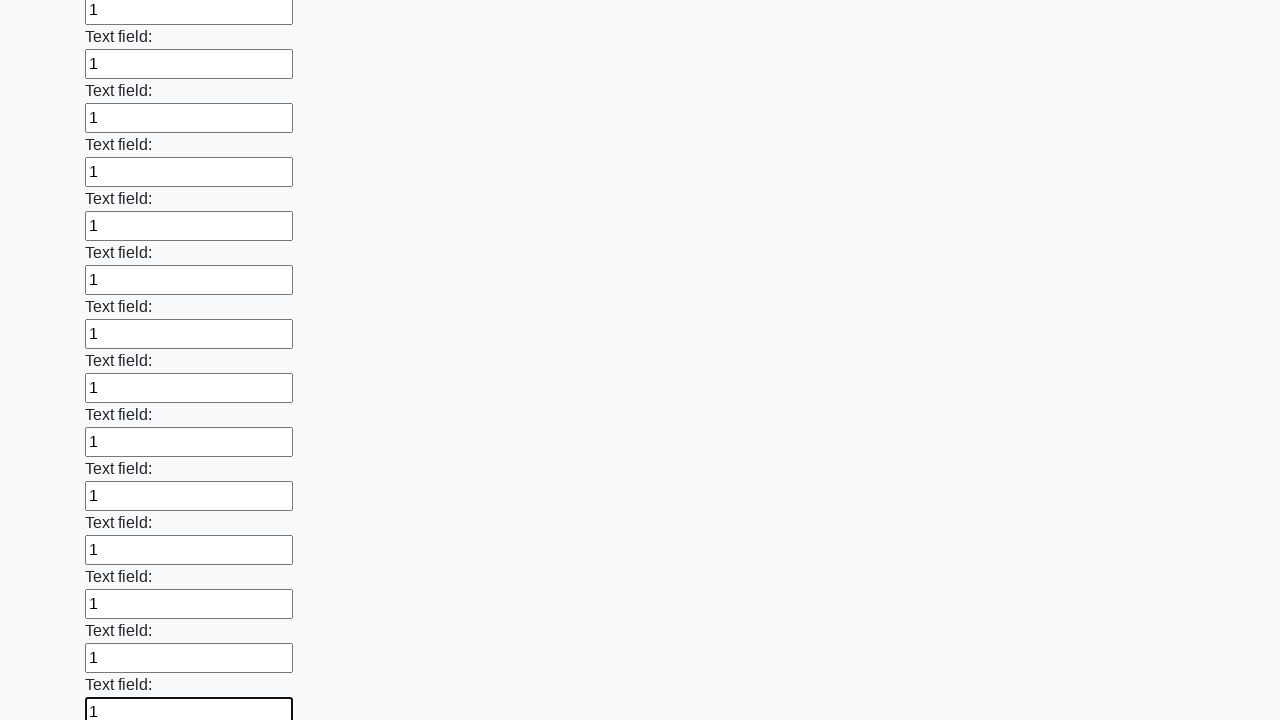

Filled input field with '1' on input >> nth=53
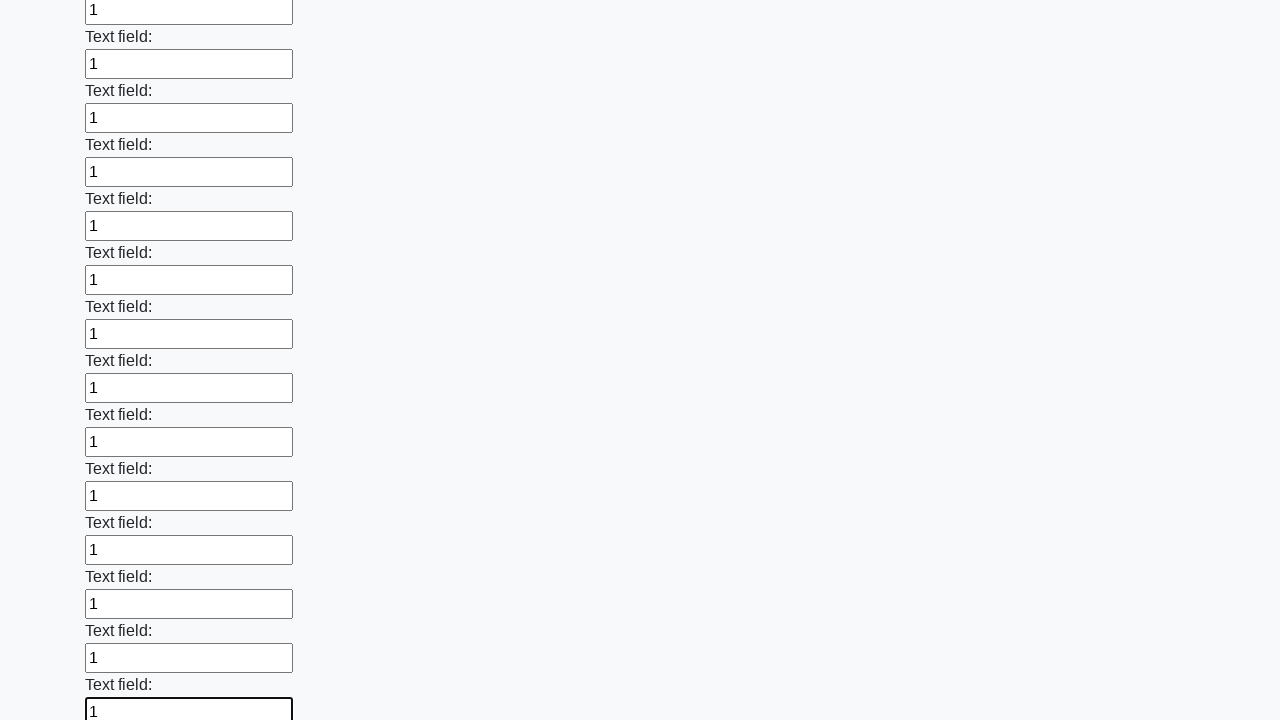

Filled input field with '1' on input >> nth=54
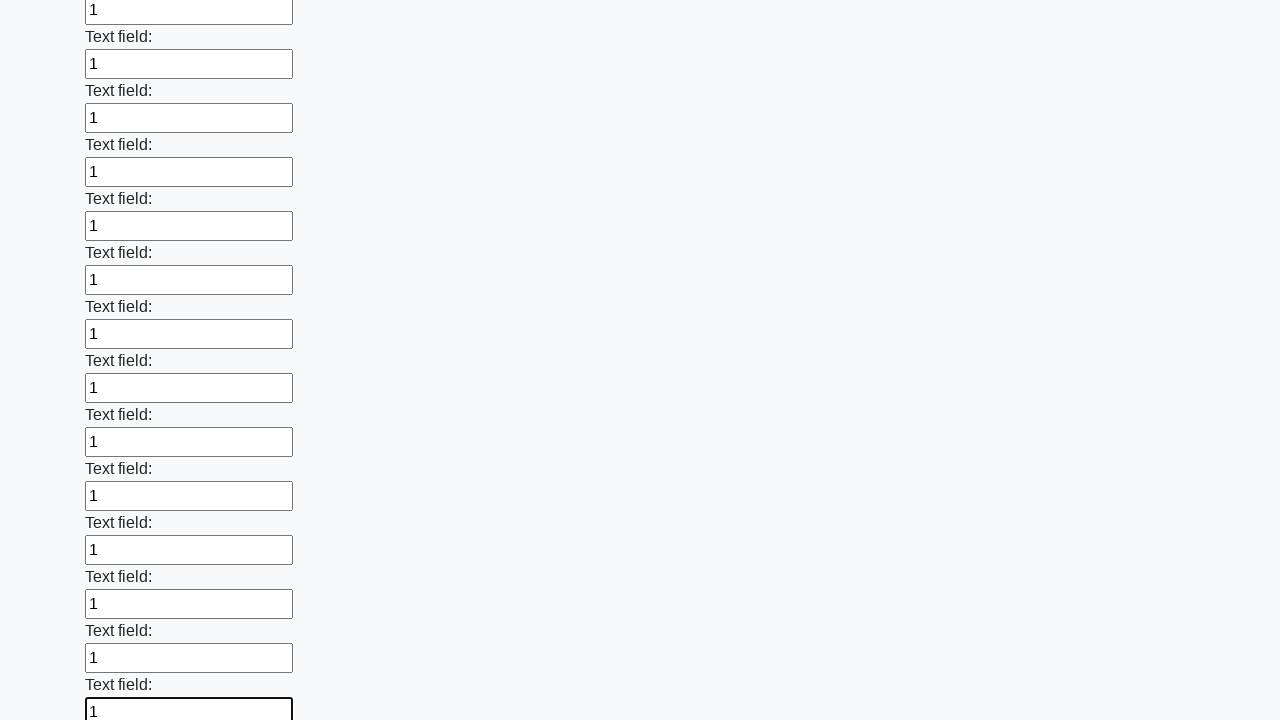

Filled input field with '1' on input >> nth=55
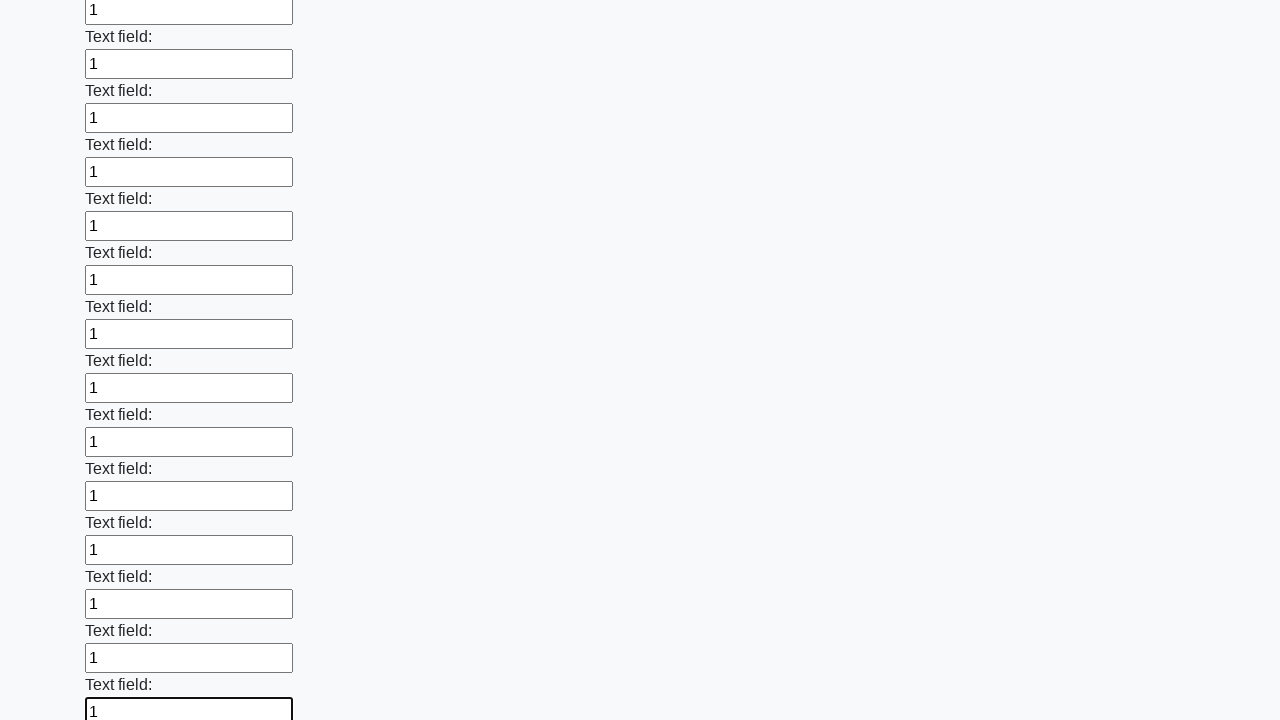

Filled input field with '1' on input >> nth=56
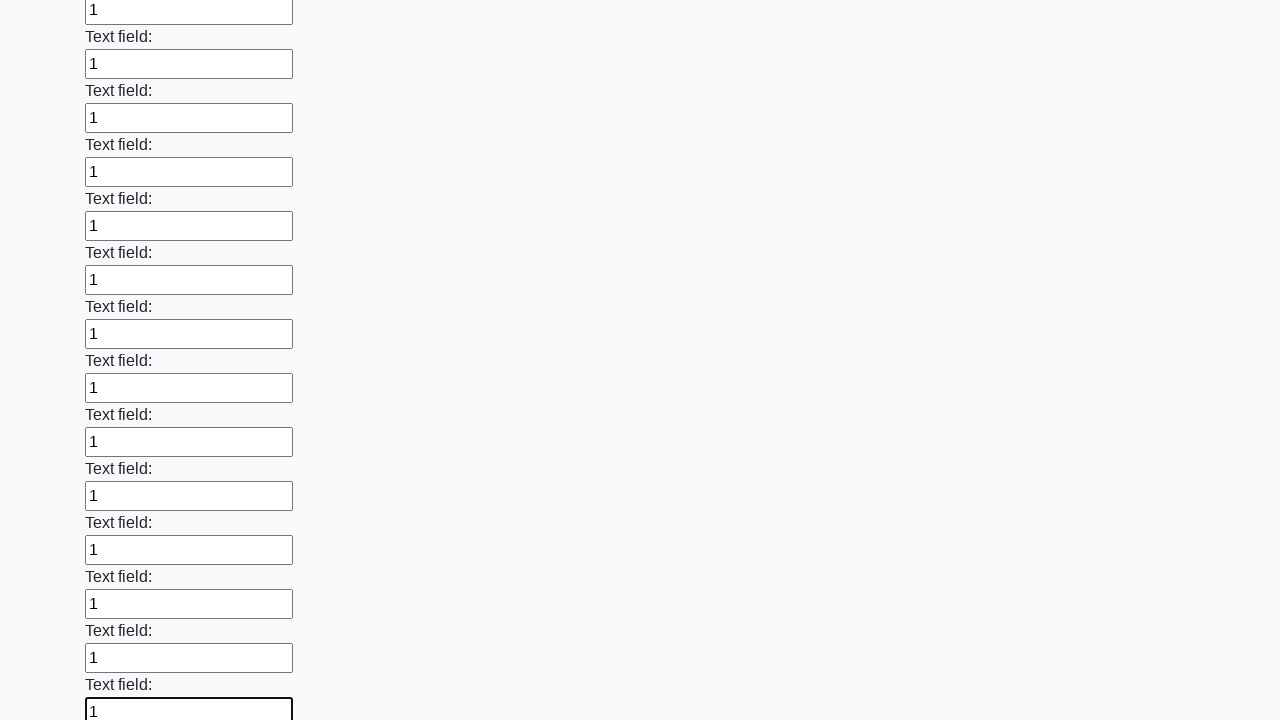

Filled input field with '1' on input >> nth=57
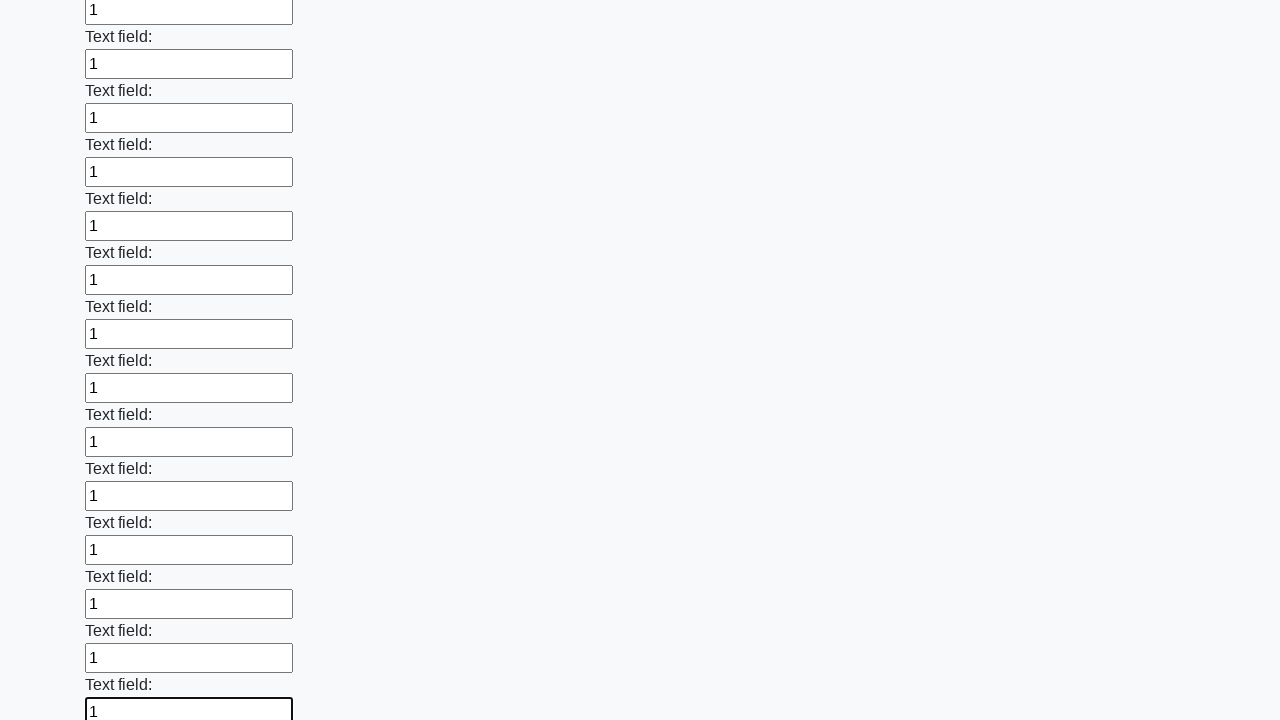

Filled input field with '1' on input >> nth=58
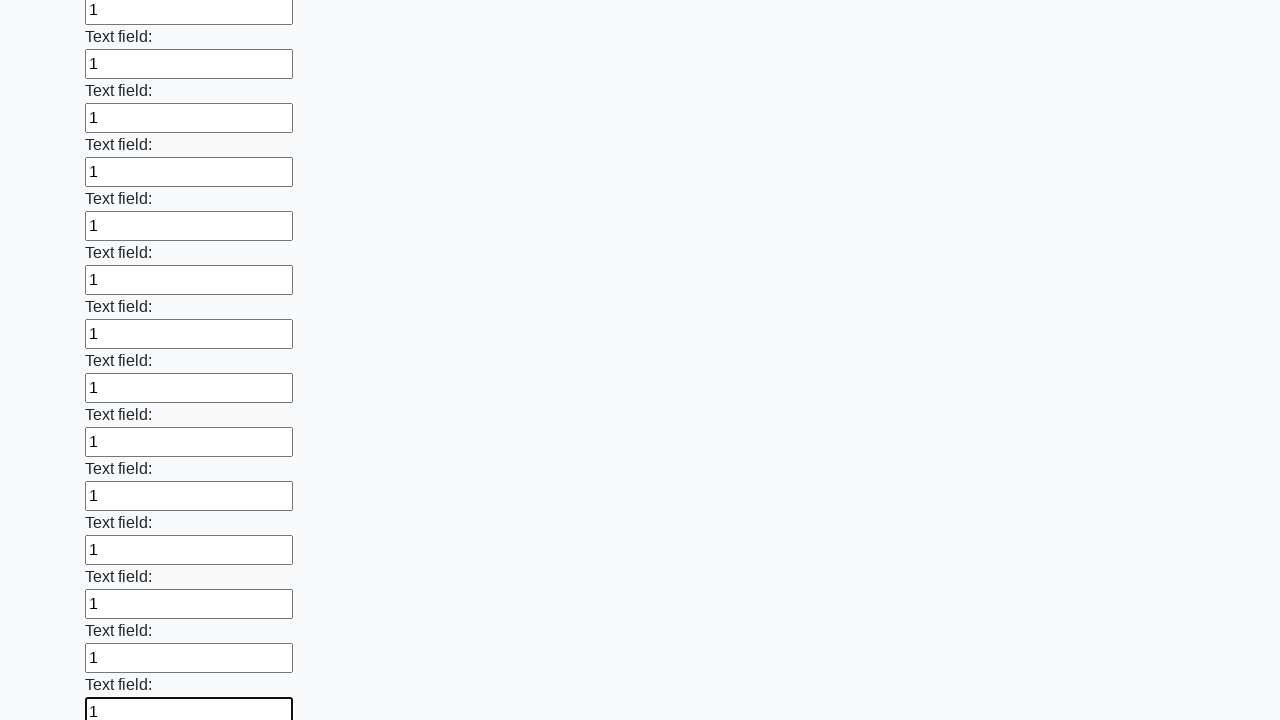

Filled input field with '1' on input >> nth=59
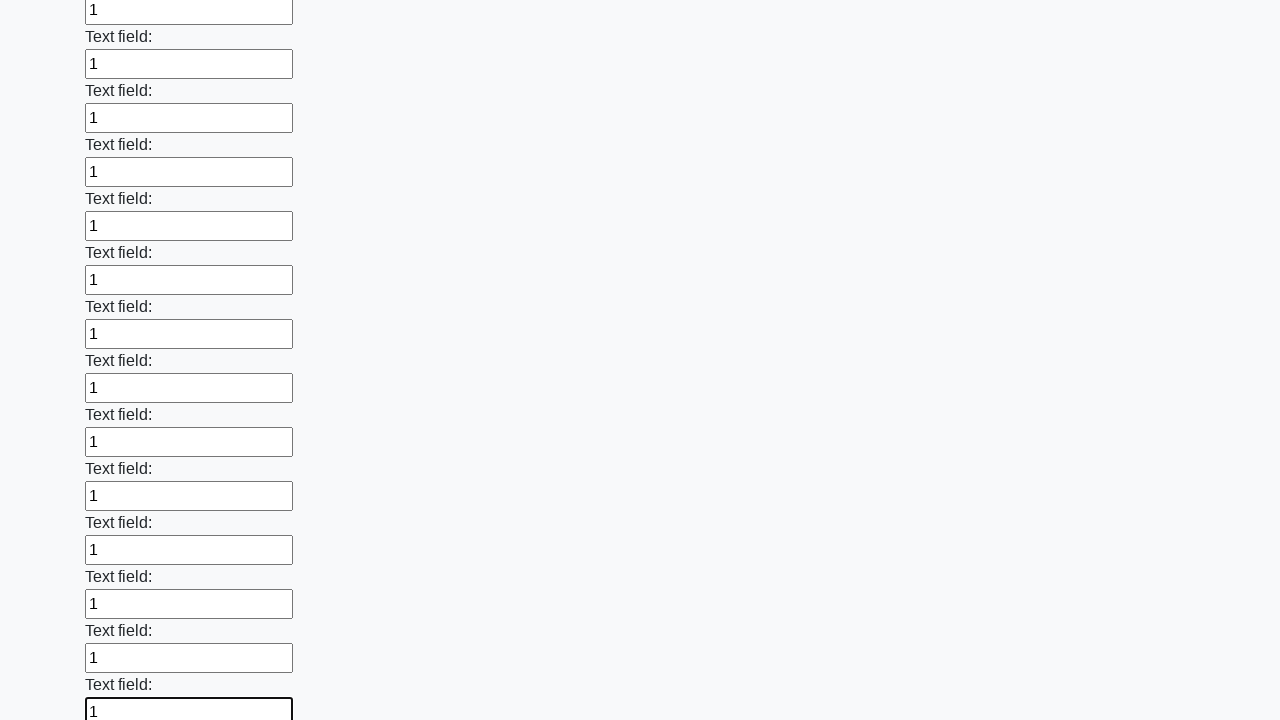

Filled input field with '1' on input >> nth=60
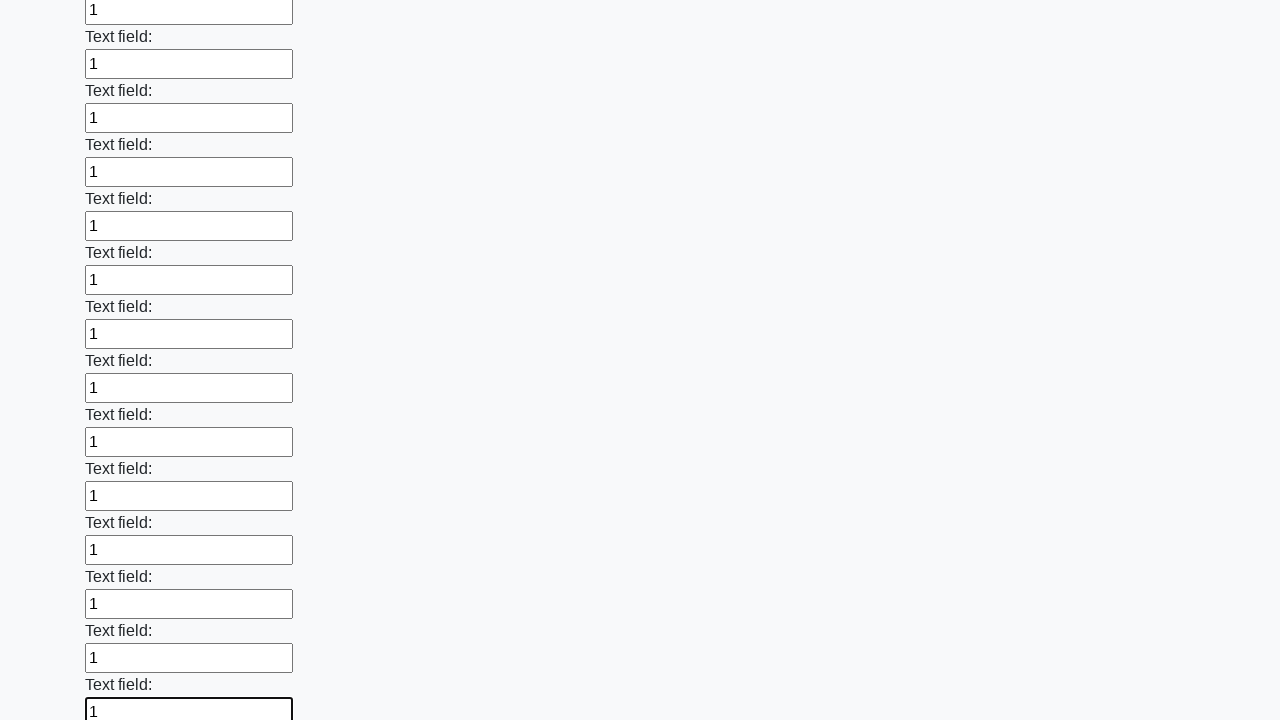

Filled input field with '1' on input >> nth=61
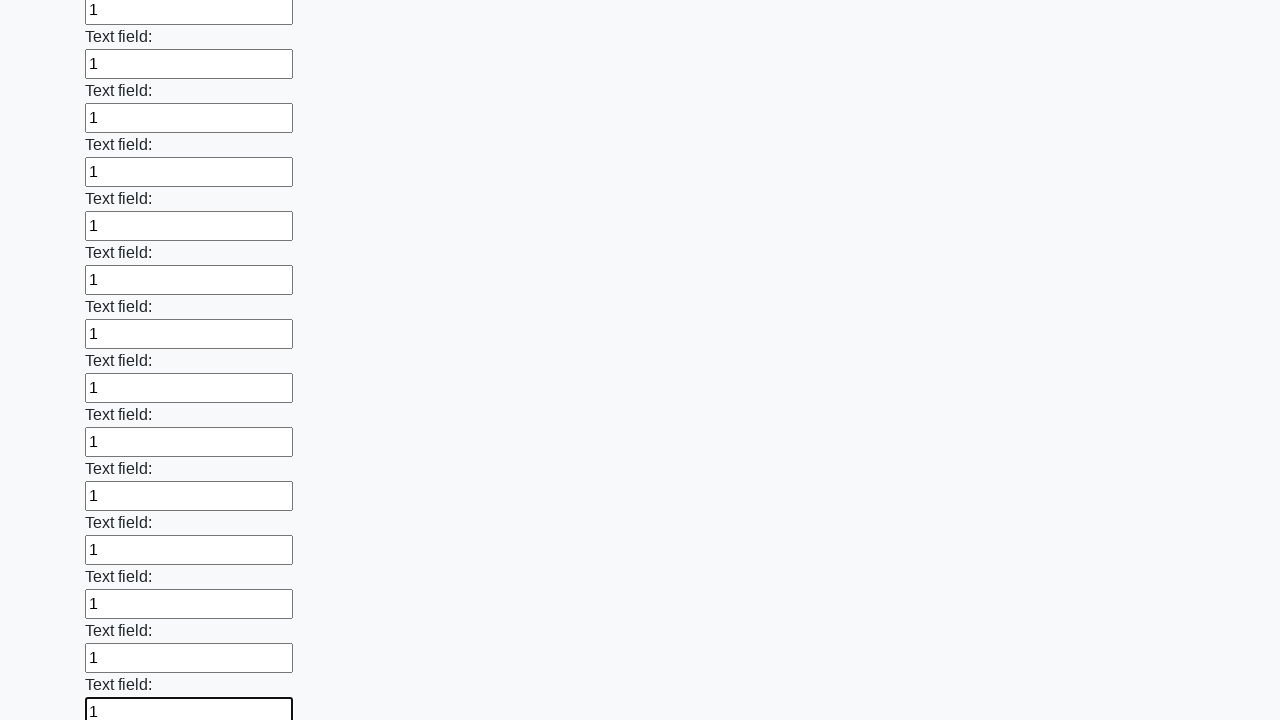

Filled input field with '1' on input >> nth=62
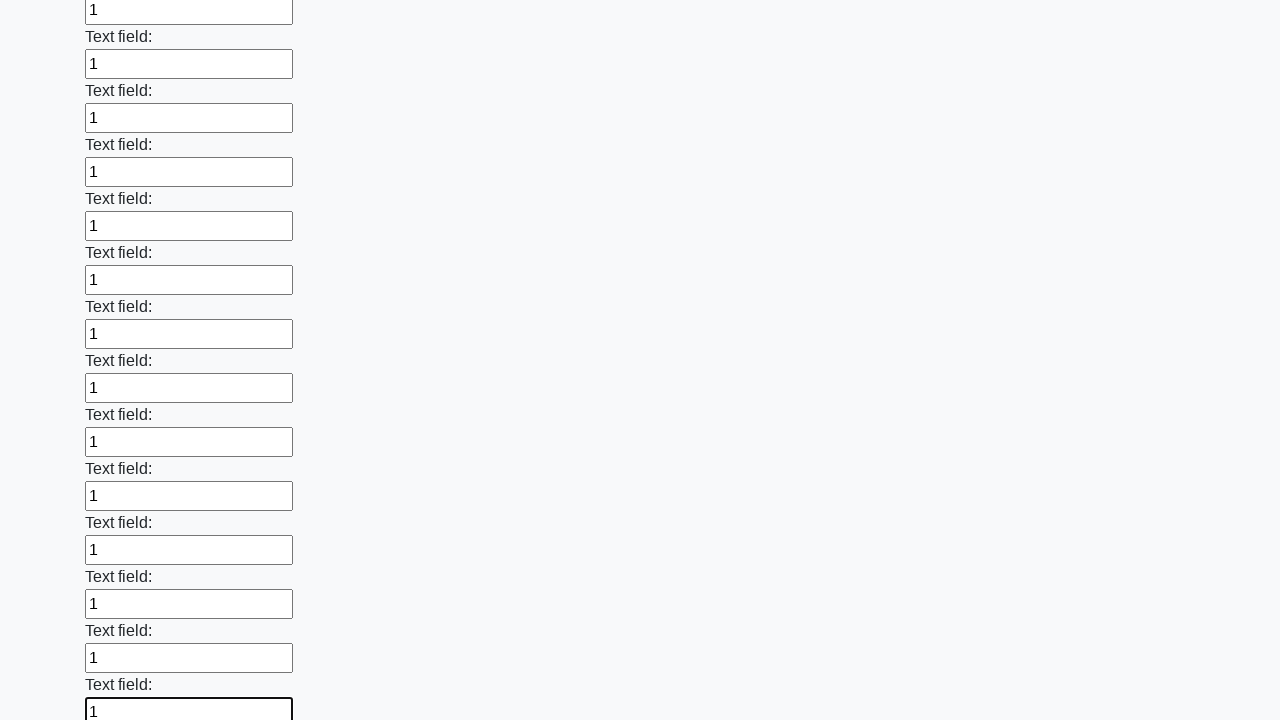

Filled input field with '1' on input >> nth=63
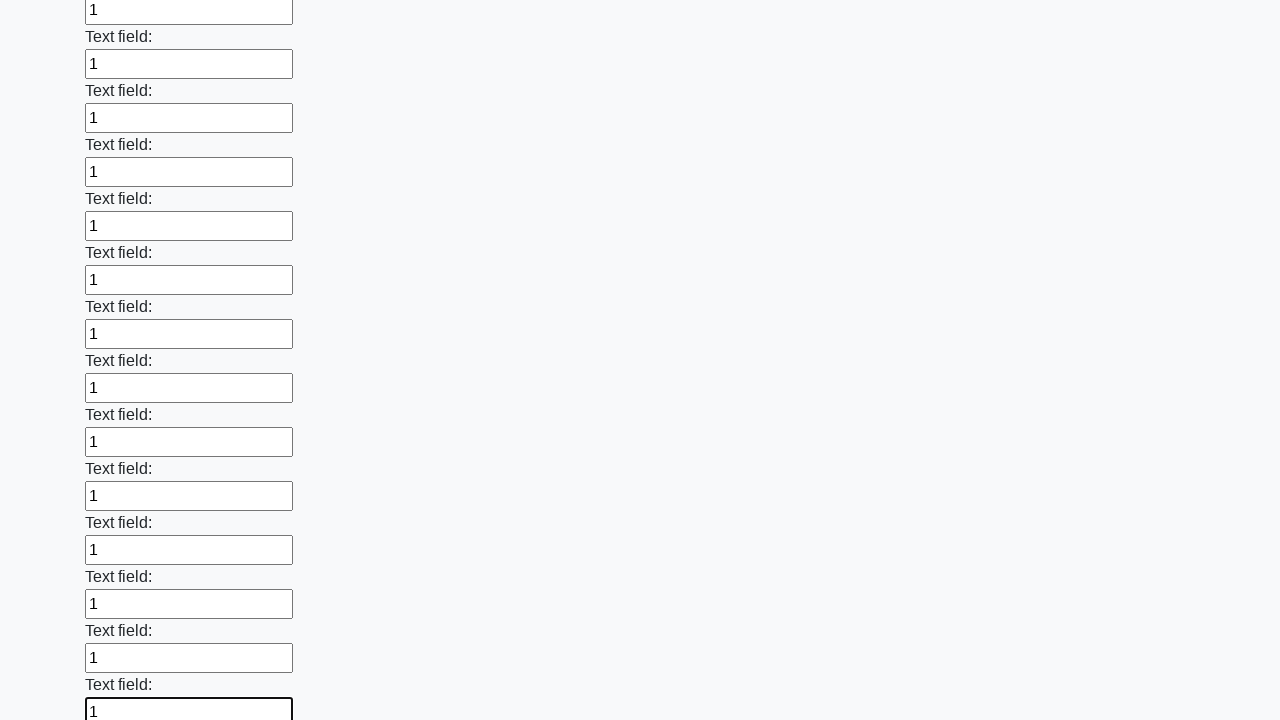

Filled input field with '1' on input >> nth=64
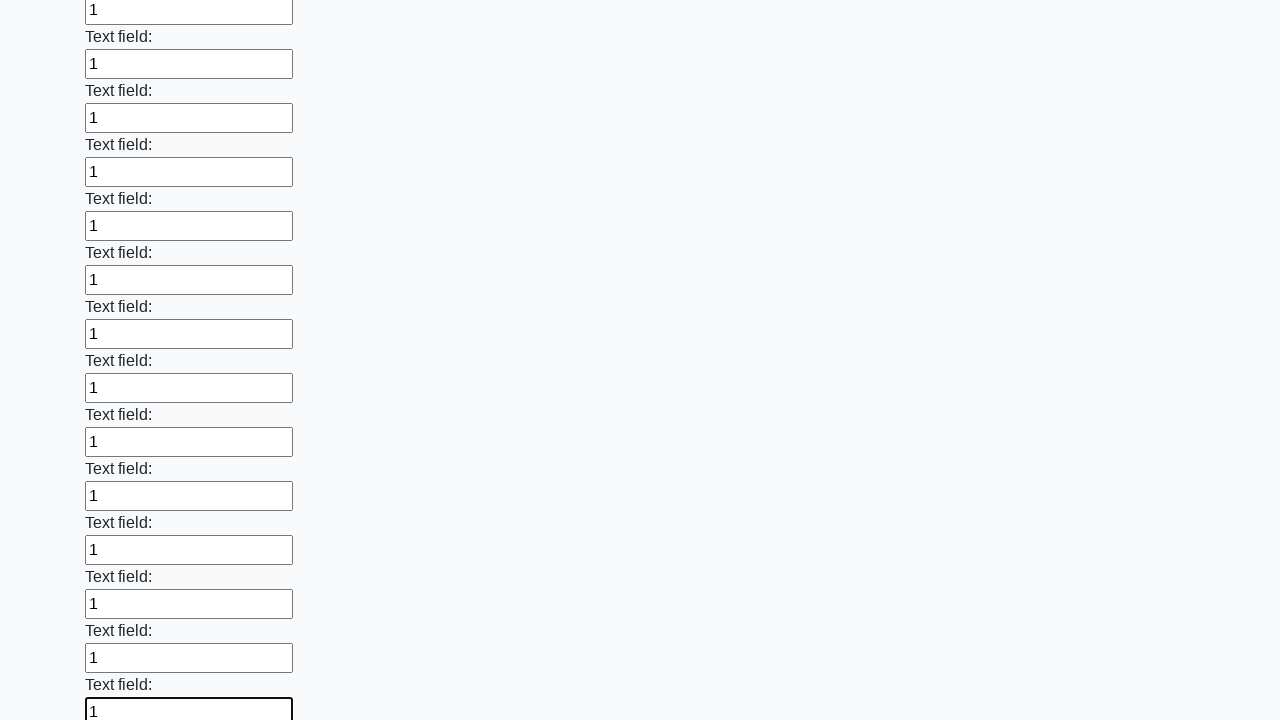

Filled input field with '1' on input >> nth=65
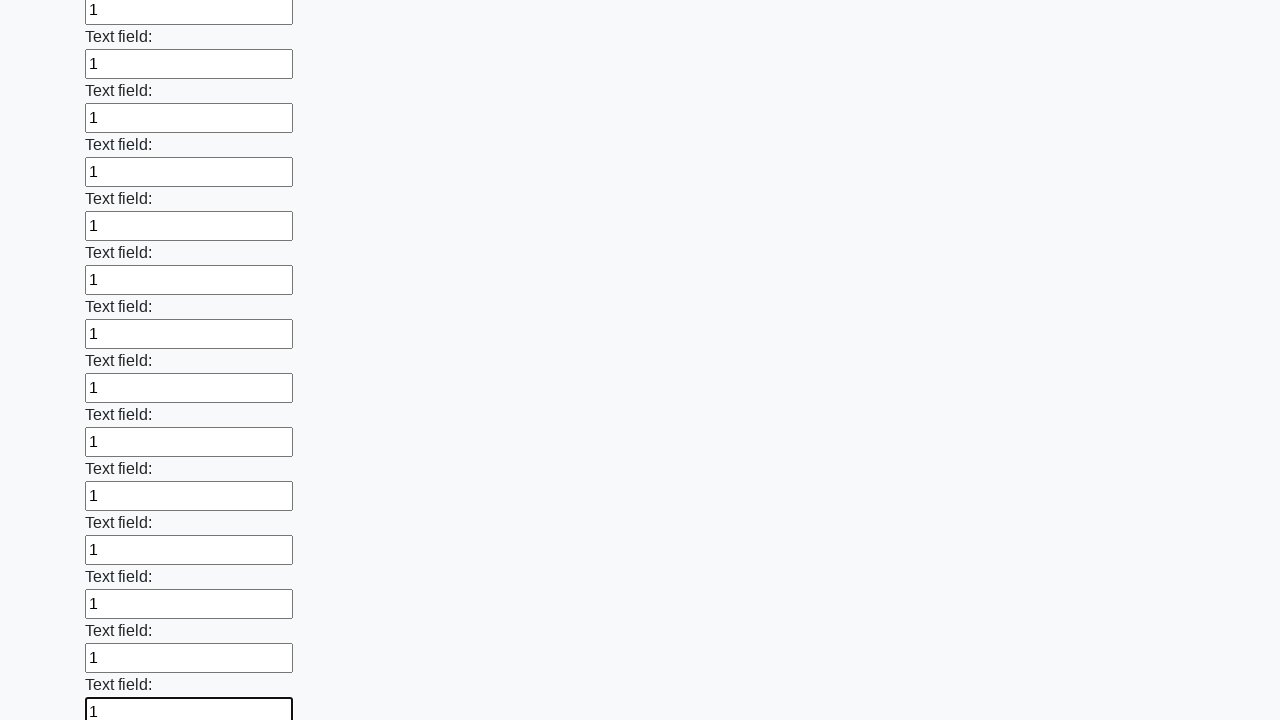

Filled input field with '1' on input >> nth=66
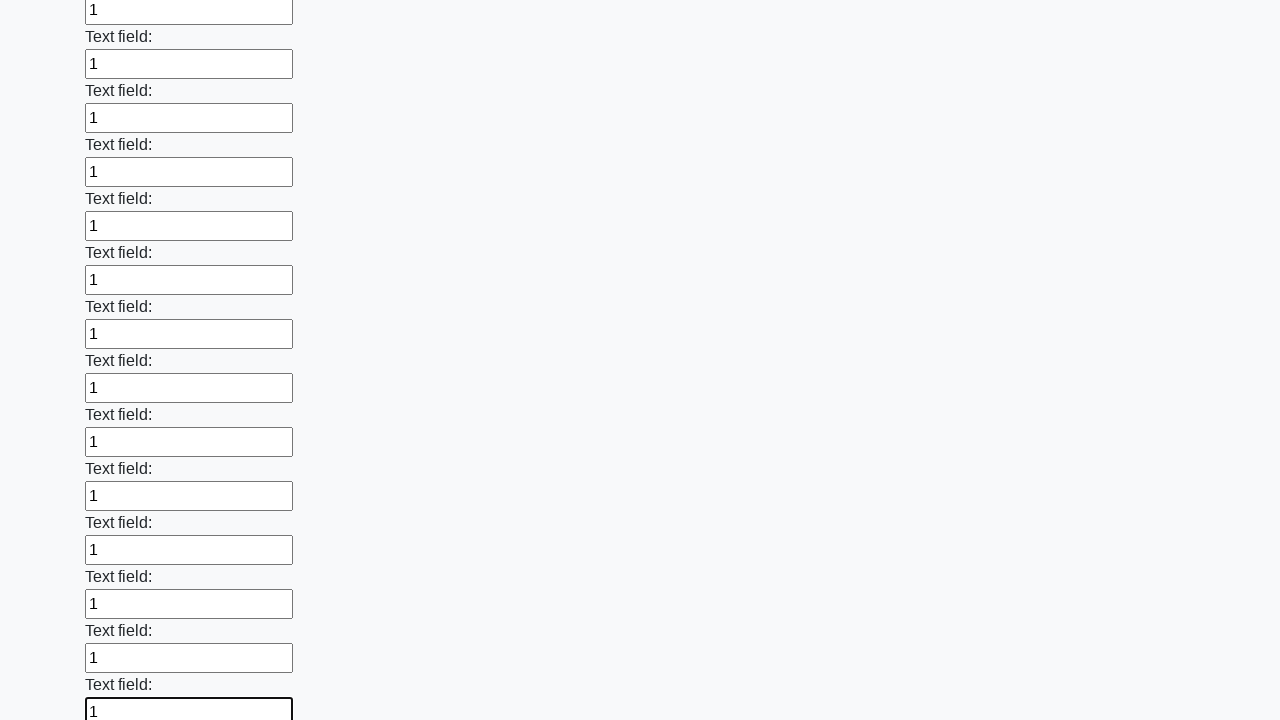

Filled input field with '1' on input >> nth=67
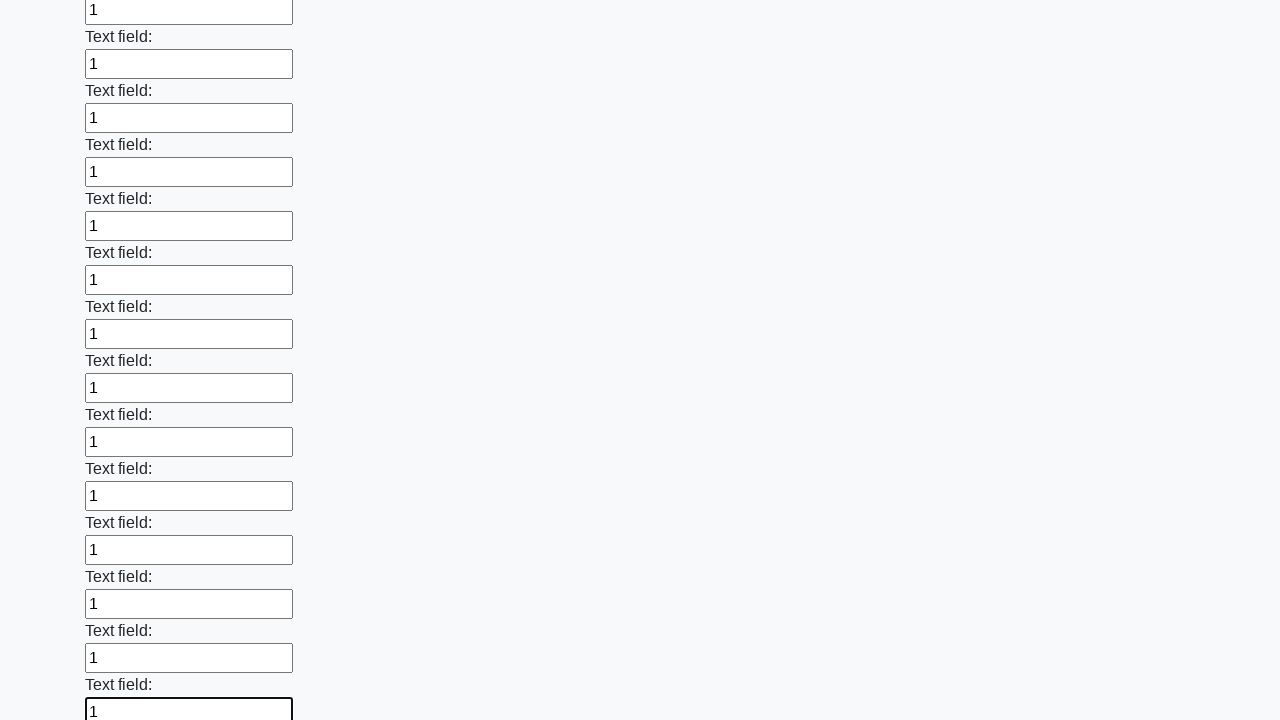

Filled input field with '1' on input >> nth=68
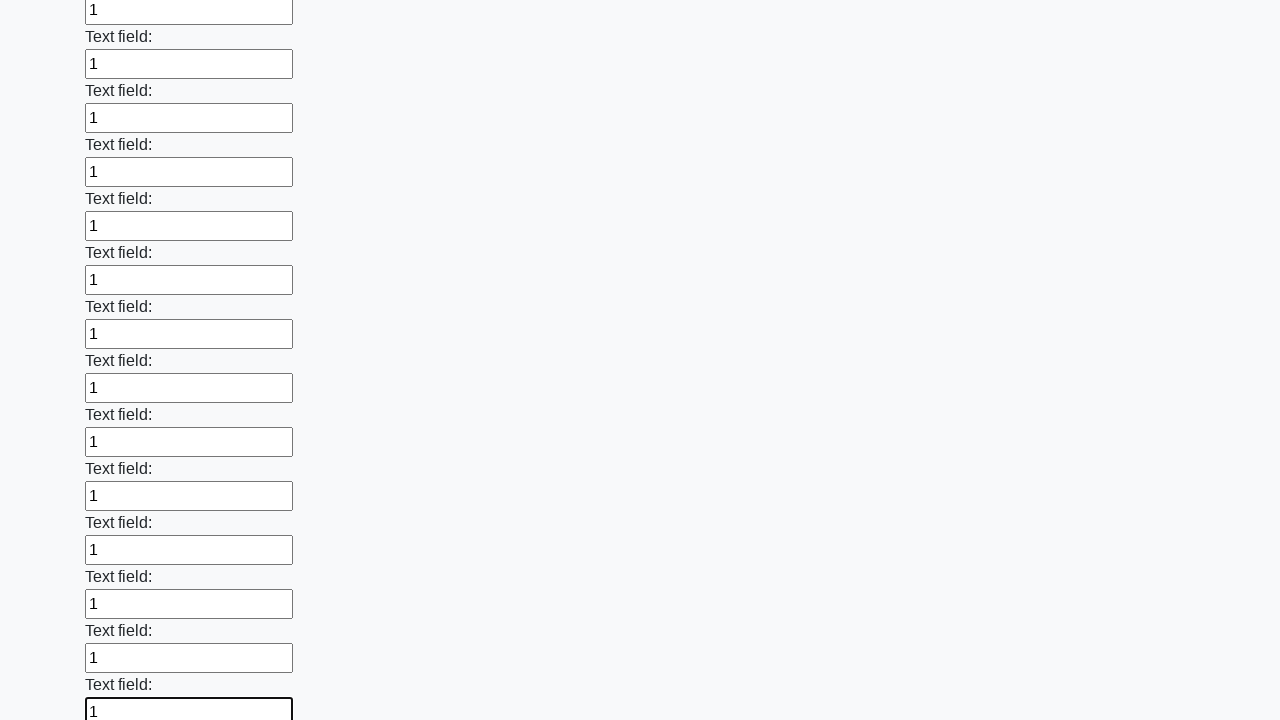

Filled input field with '1' on input >> nth=69
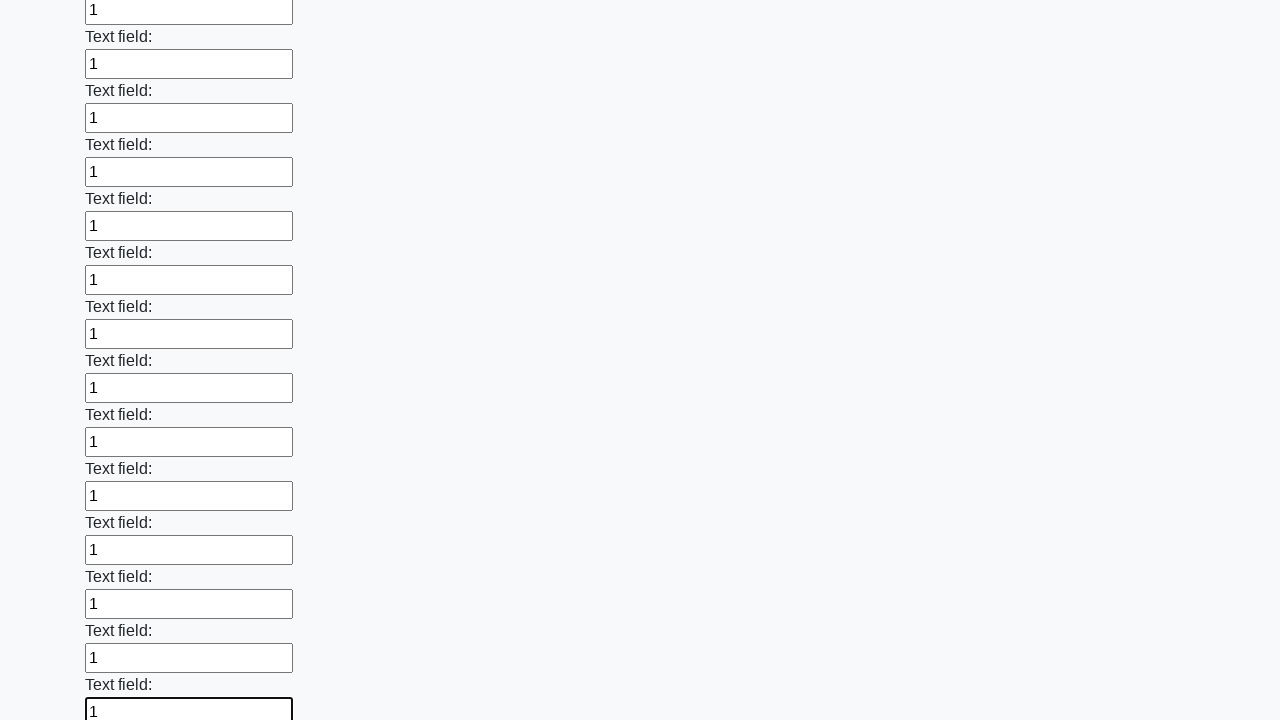

Filled input field with '1' on input >> nth=70
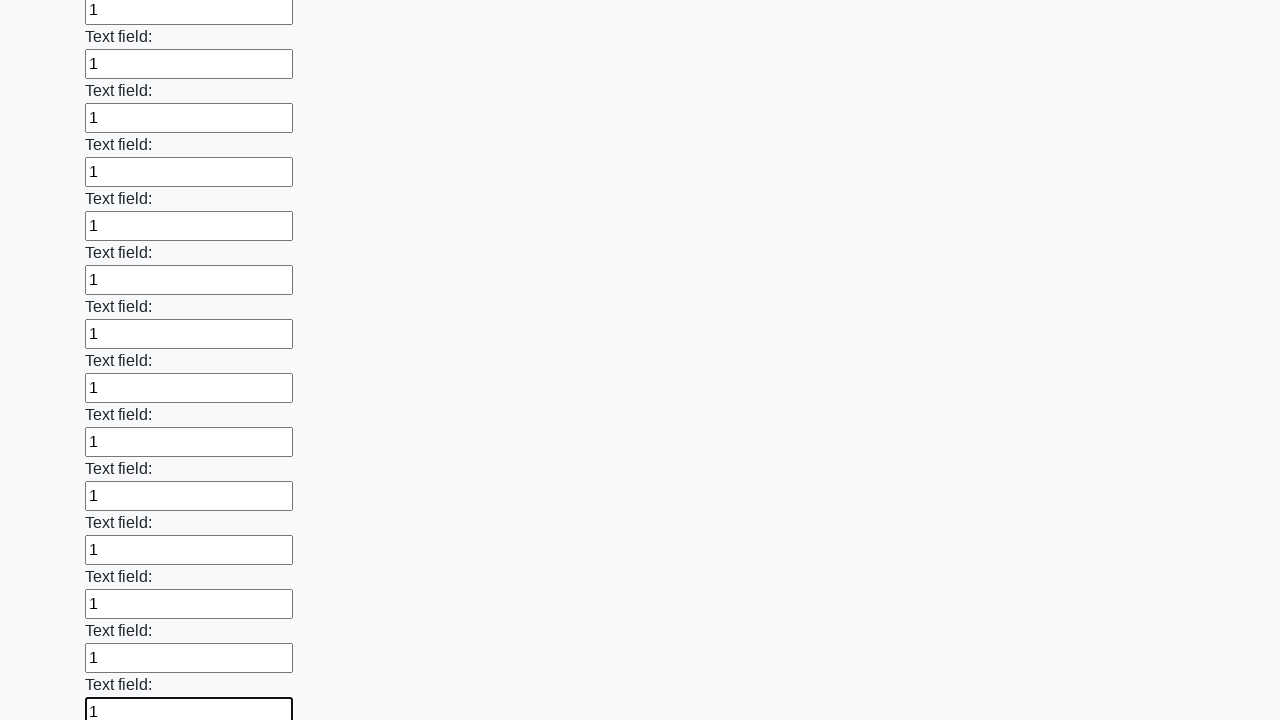

Filled input field with '1' on input >> nth=71
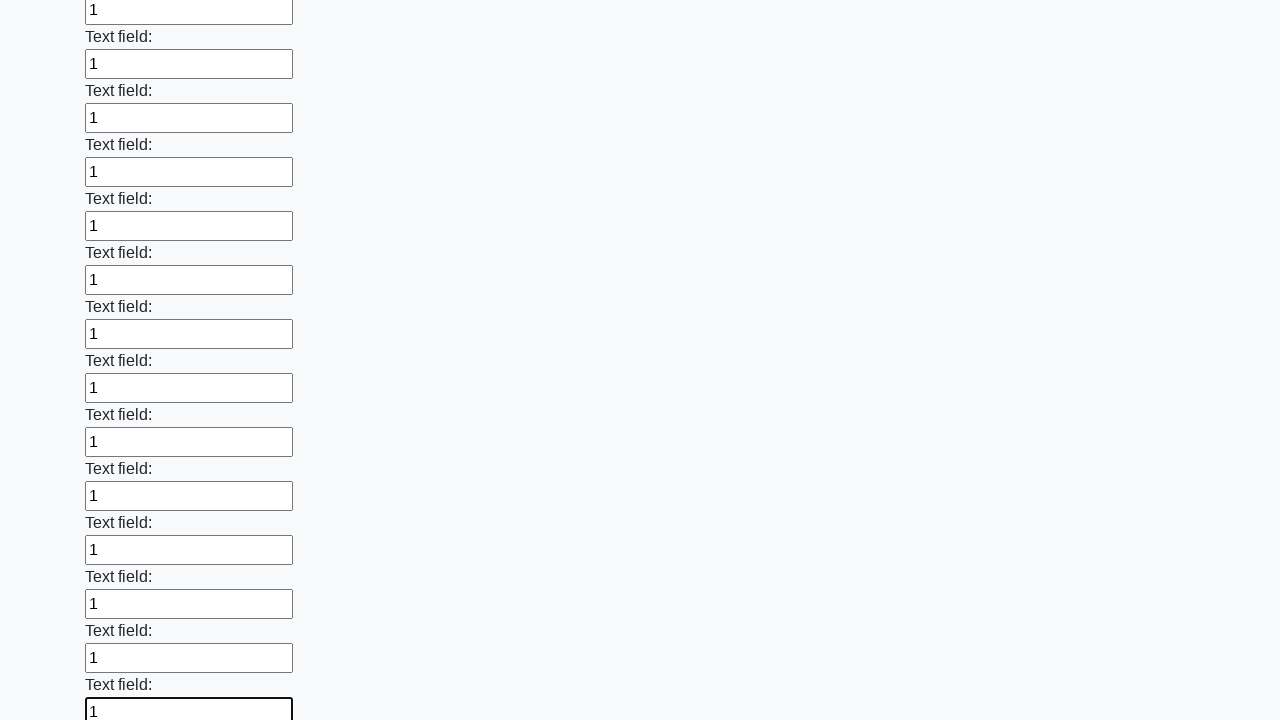

Filled input field with '1' on input >> nth=72
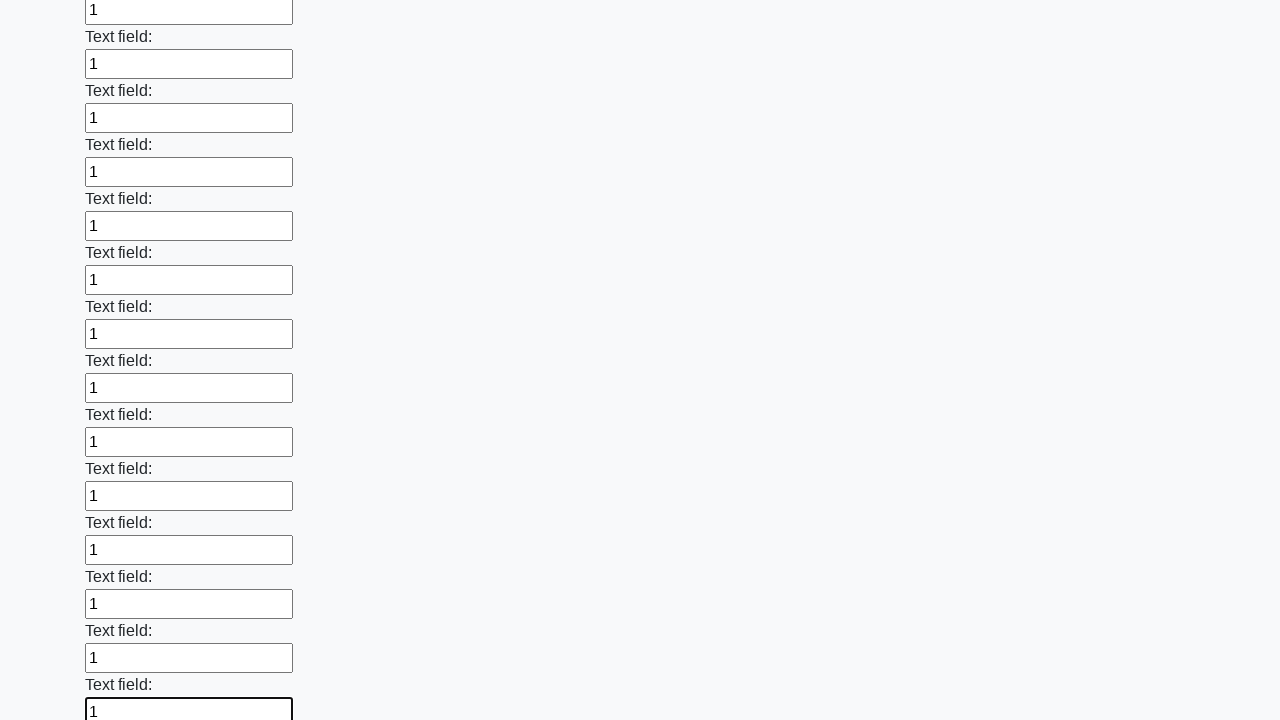

Filled input field with '1' on input >> nth=73
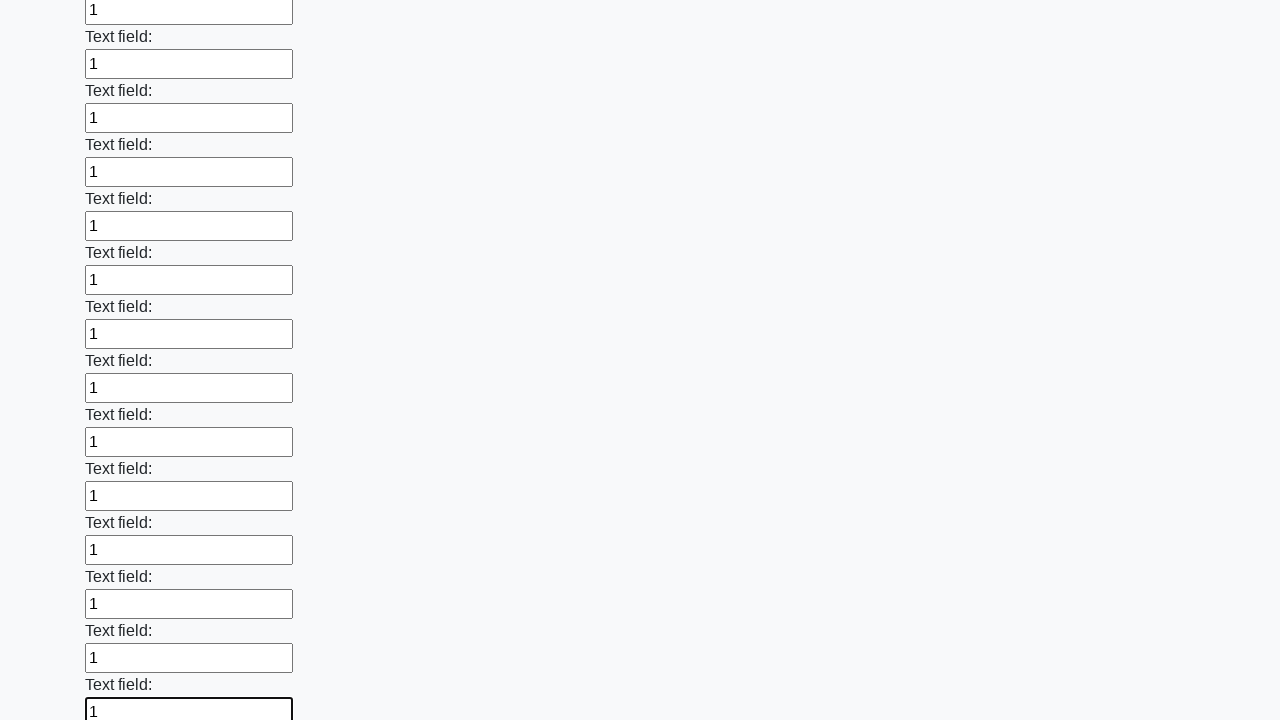

Filled input field with '1' on input >> nth=74
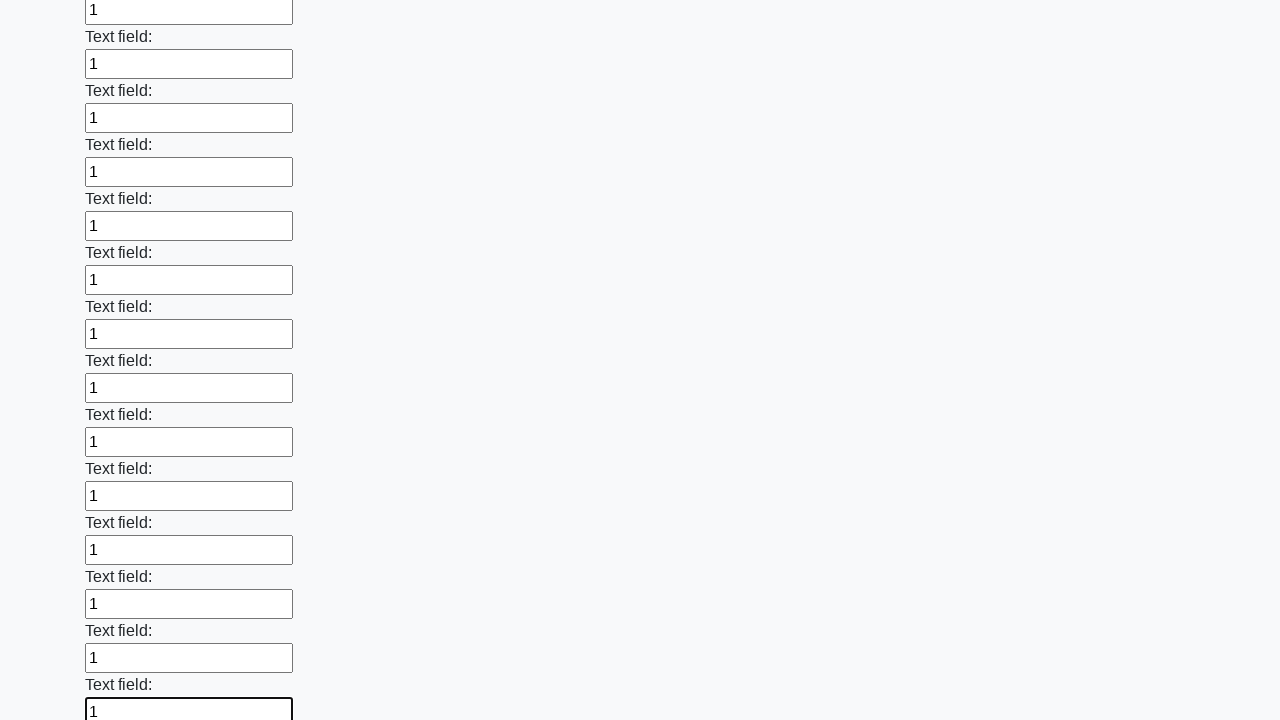

Filled input field with '1' on input >> nth=75
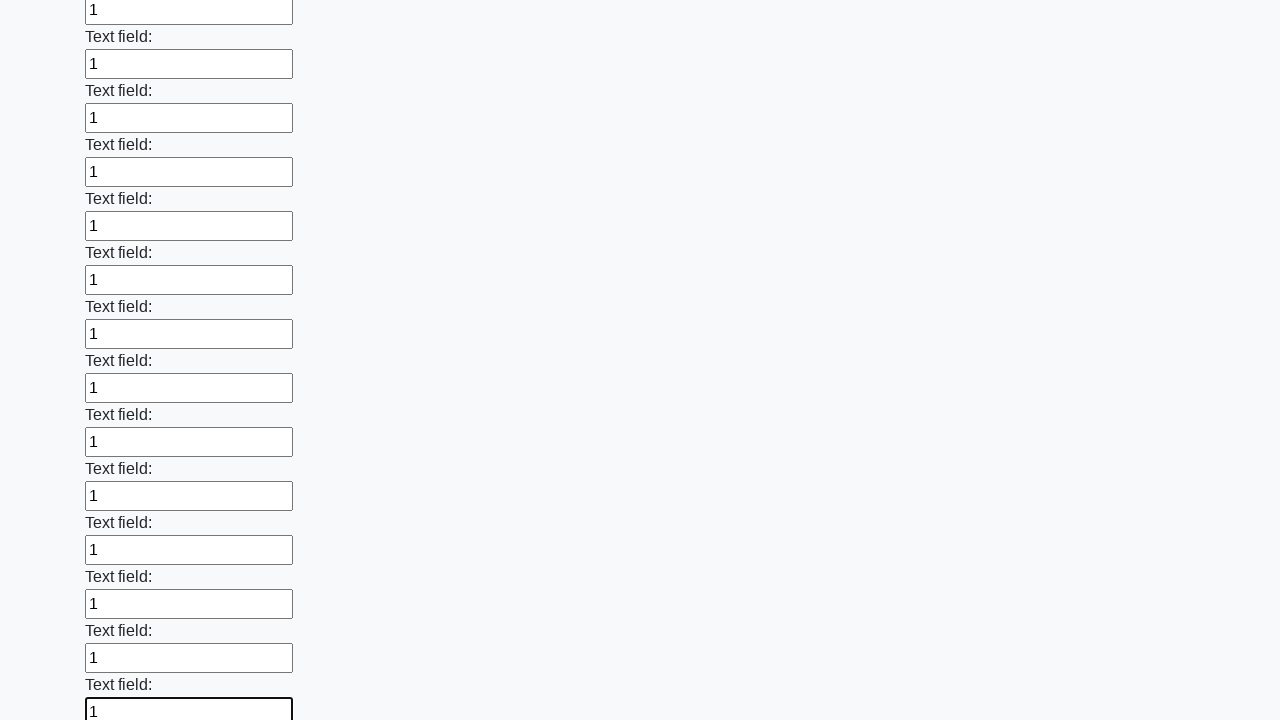

Filled input field with '1' on input >> nth=76
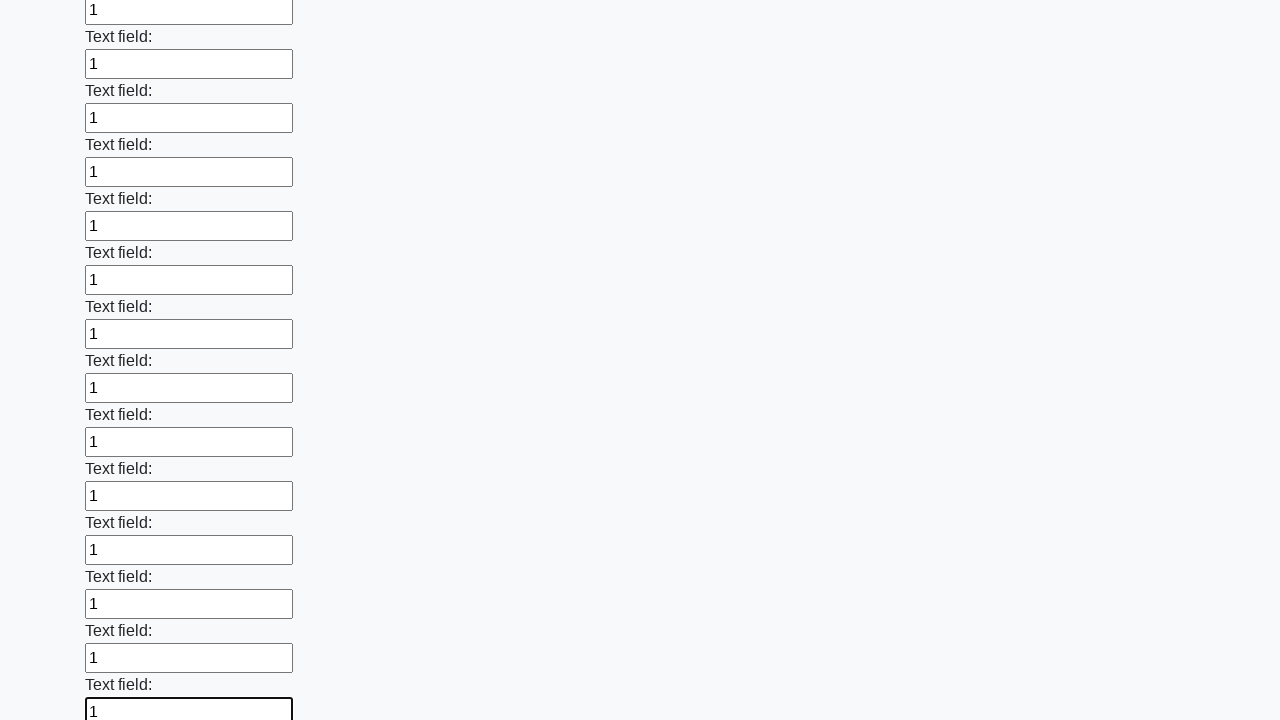

Filled input field with '1' on input >> nth=77
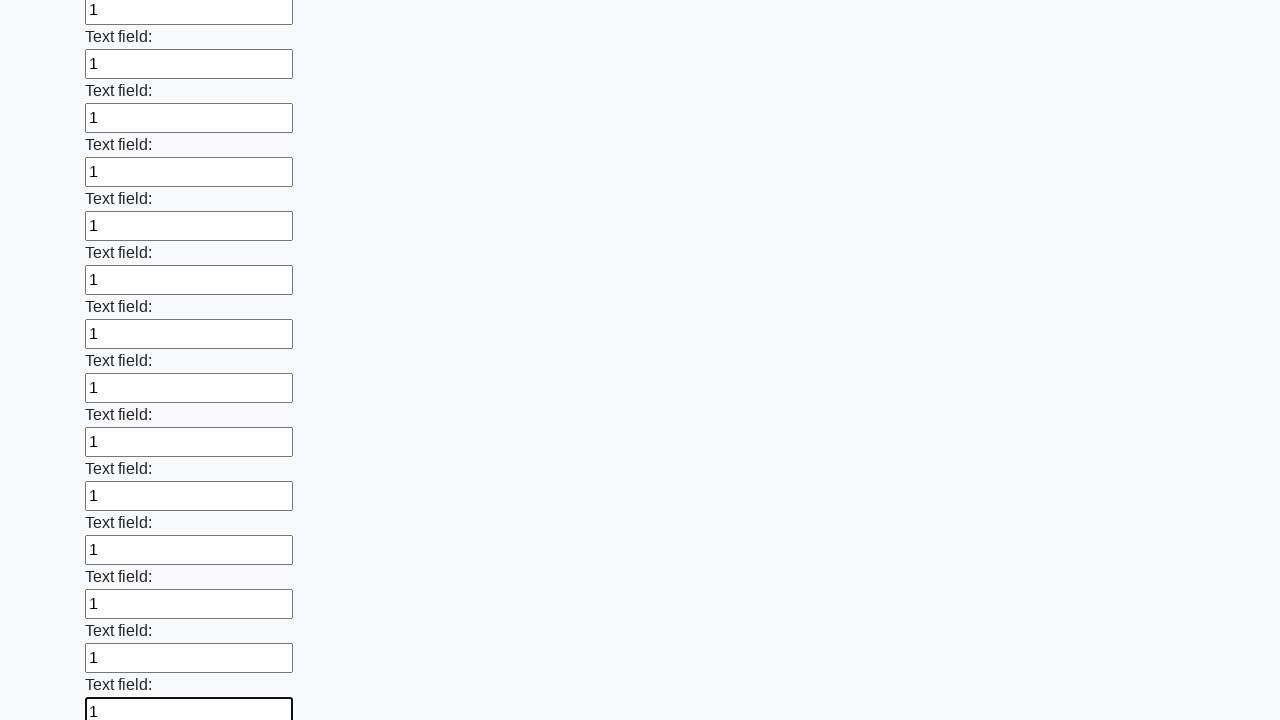

Filled input field with '1' on input >> nth=78
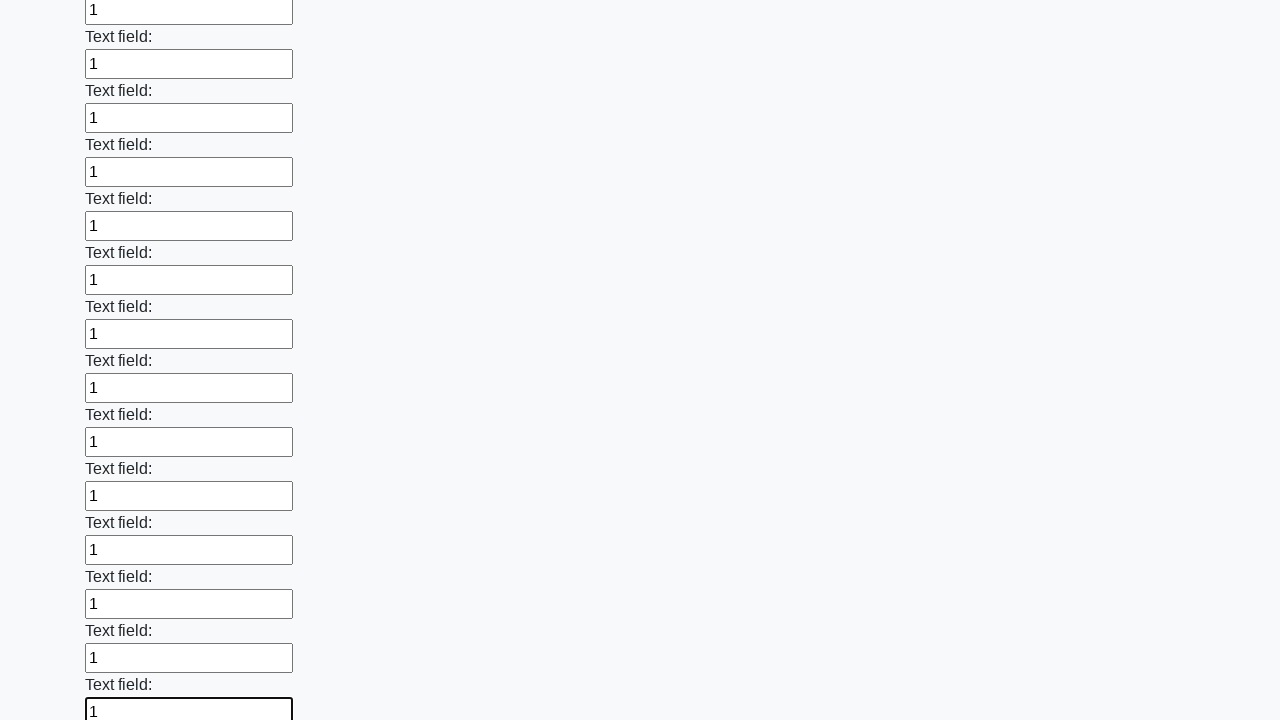

Filled input field with '1' on input >> nth=79
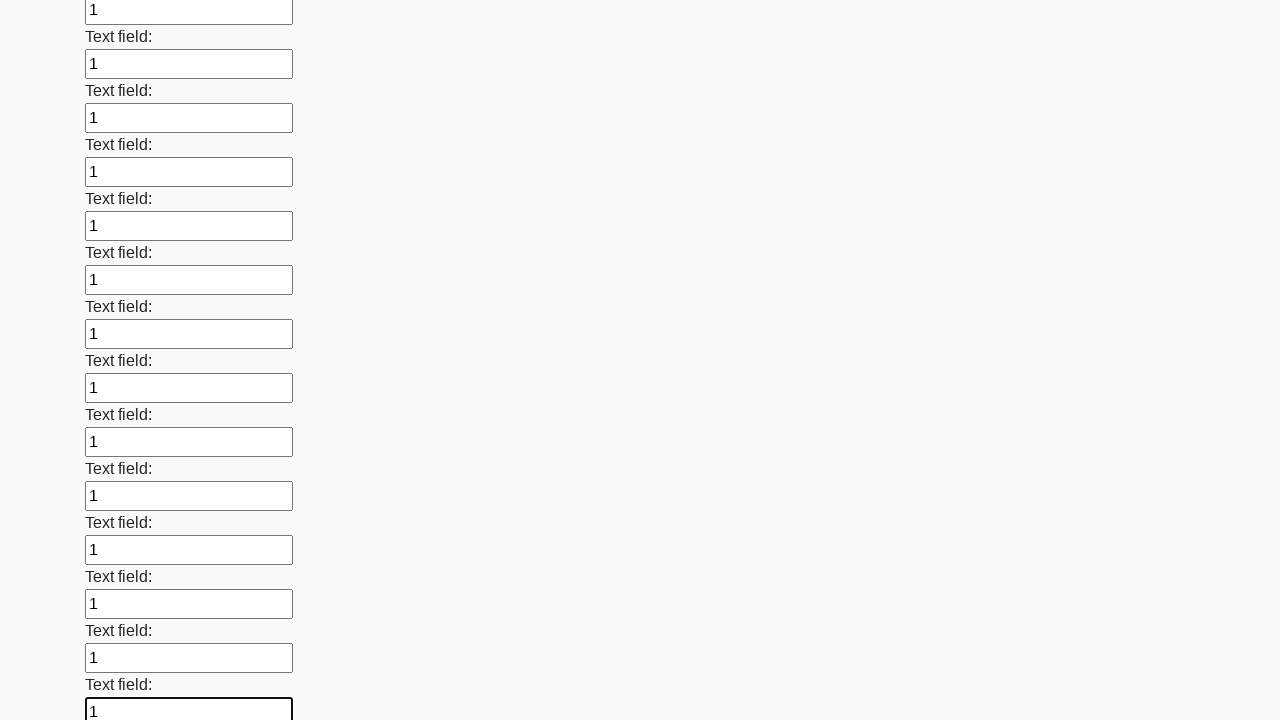

Filled input field with '1' on input >> nth=80
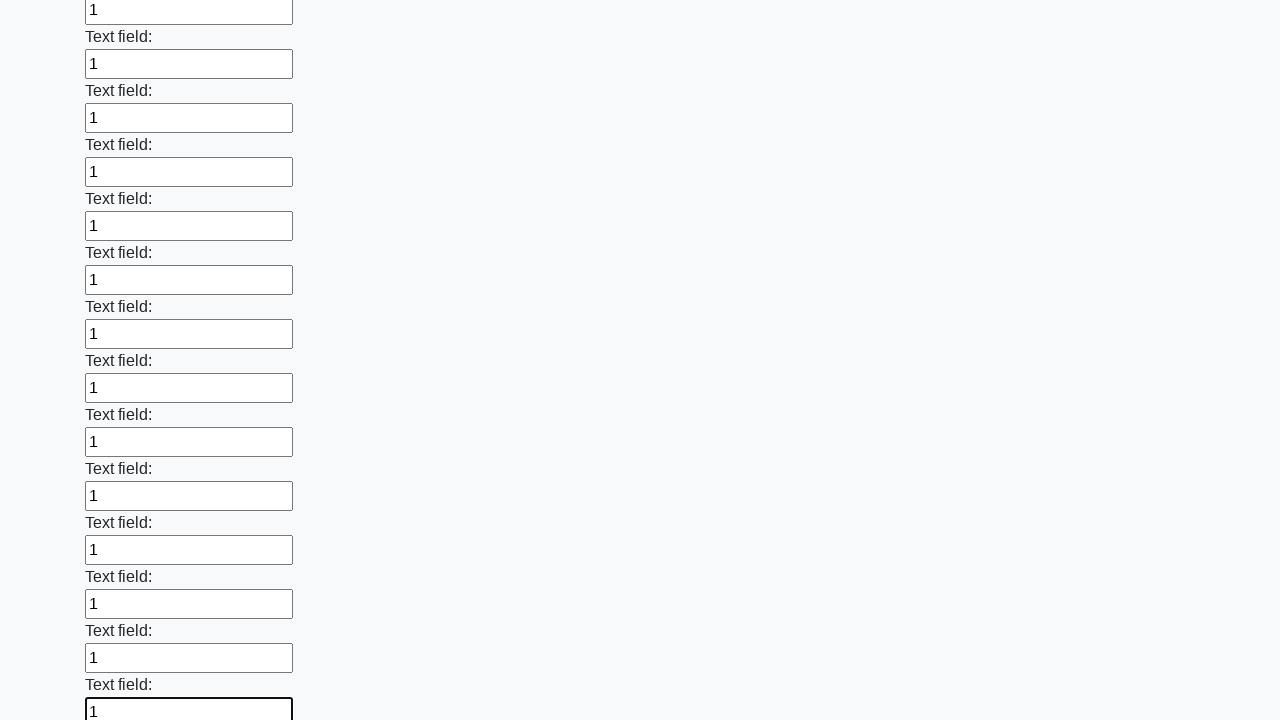

Filled input field with '1' on input >> nth=81
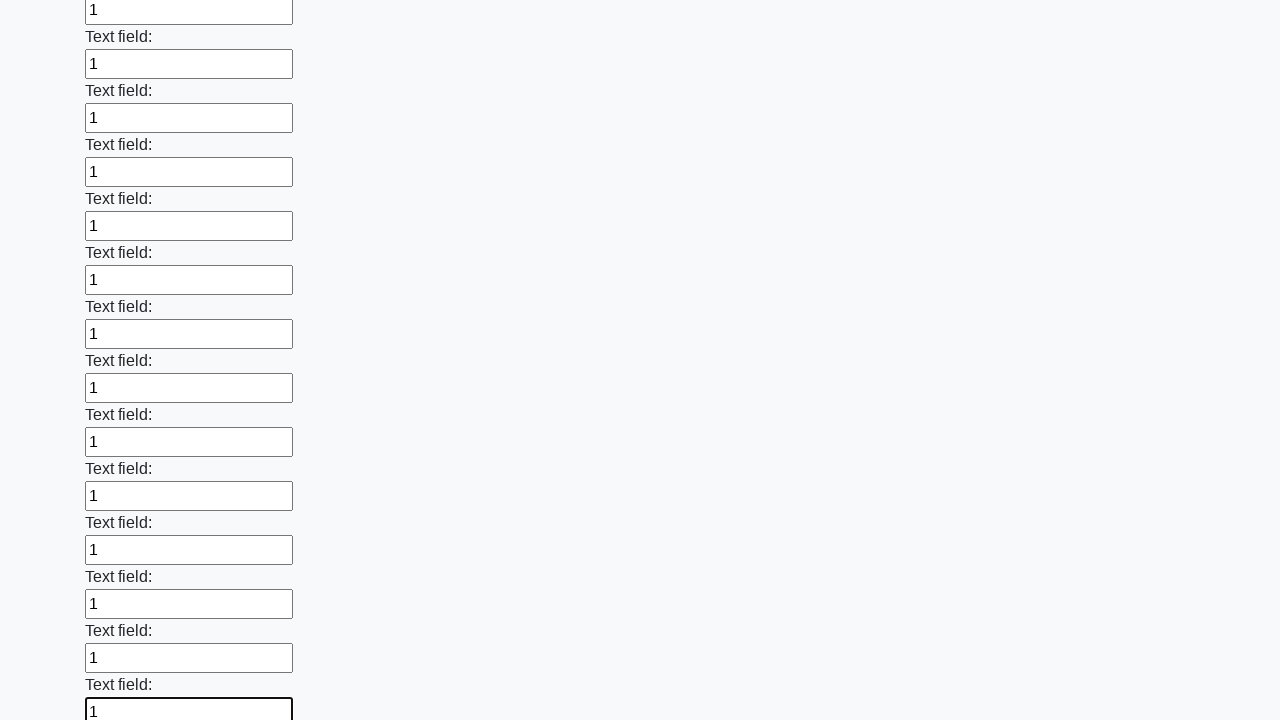

Filled input field with '1' on input >> nth=82
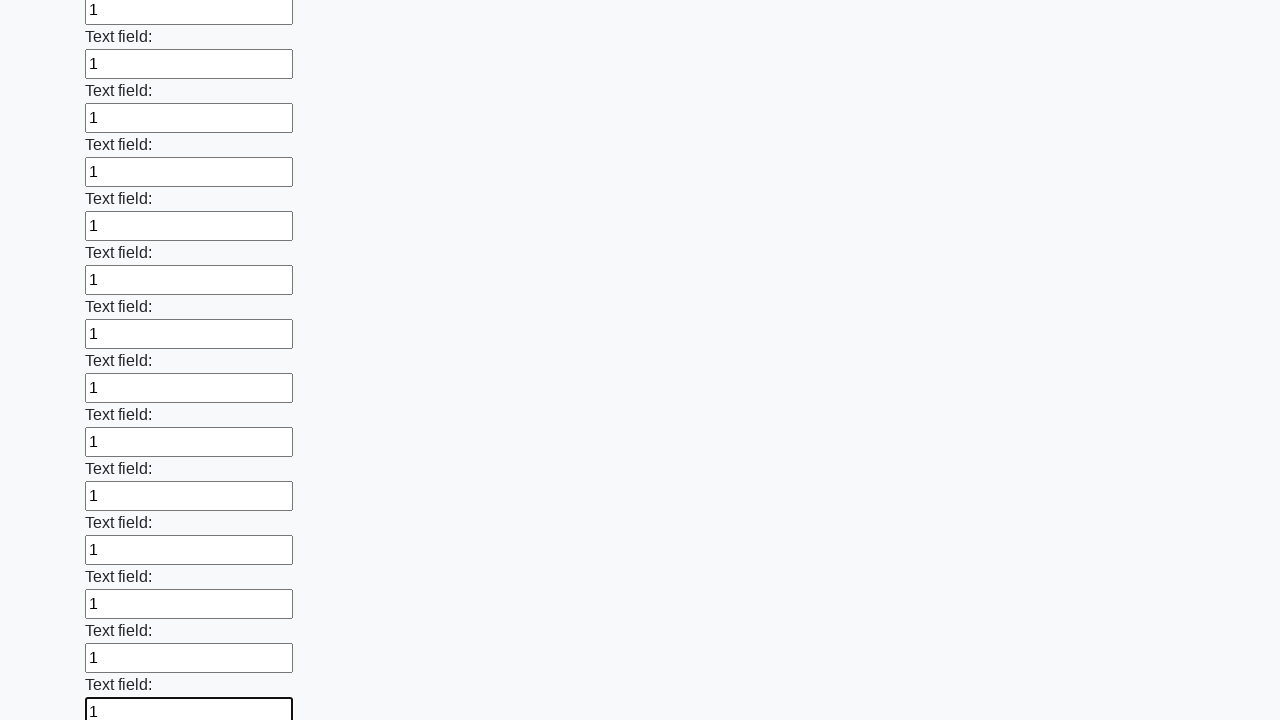

Filled input field with '1' on input >> nth=83
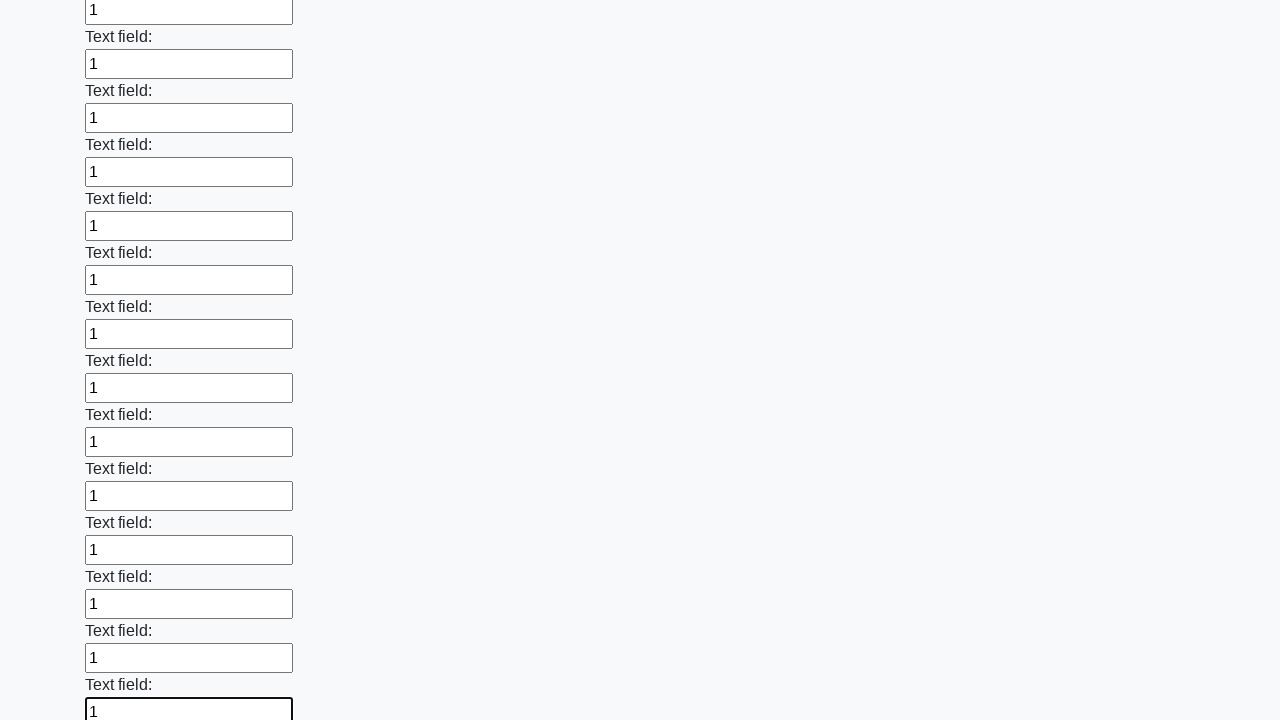

Filled input field with '1' on input >> nth=84
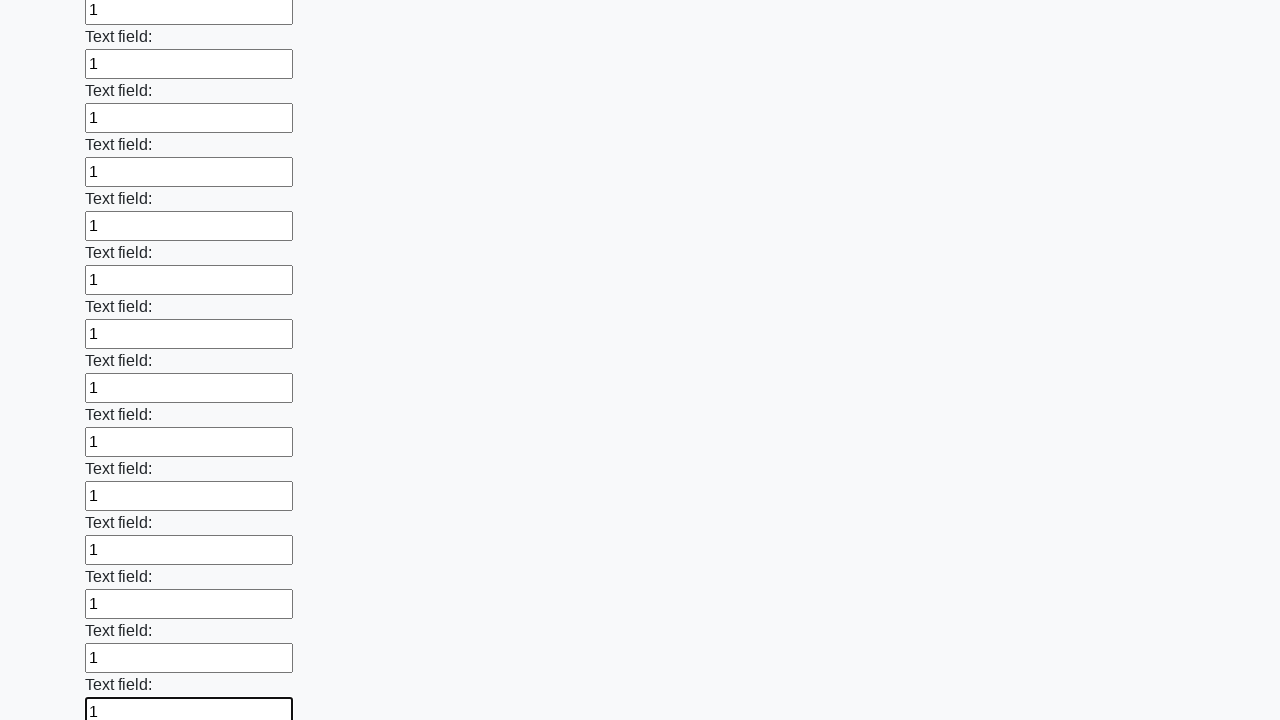

Filled input field with '1' on input >> nth=85
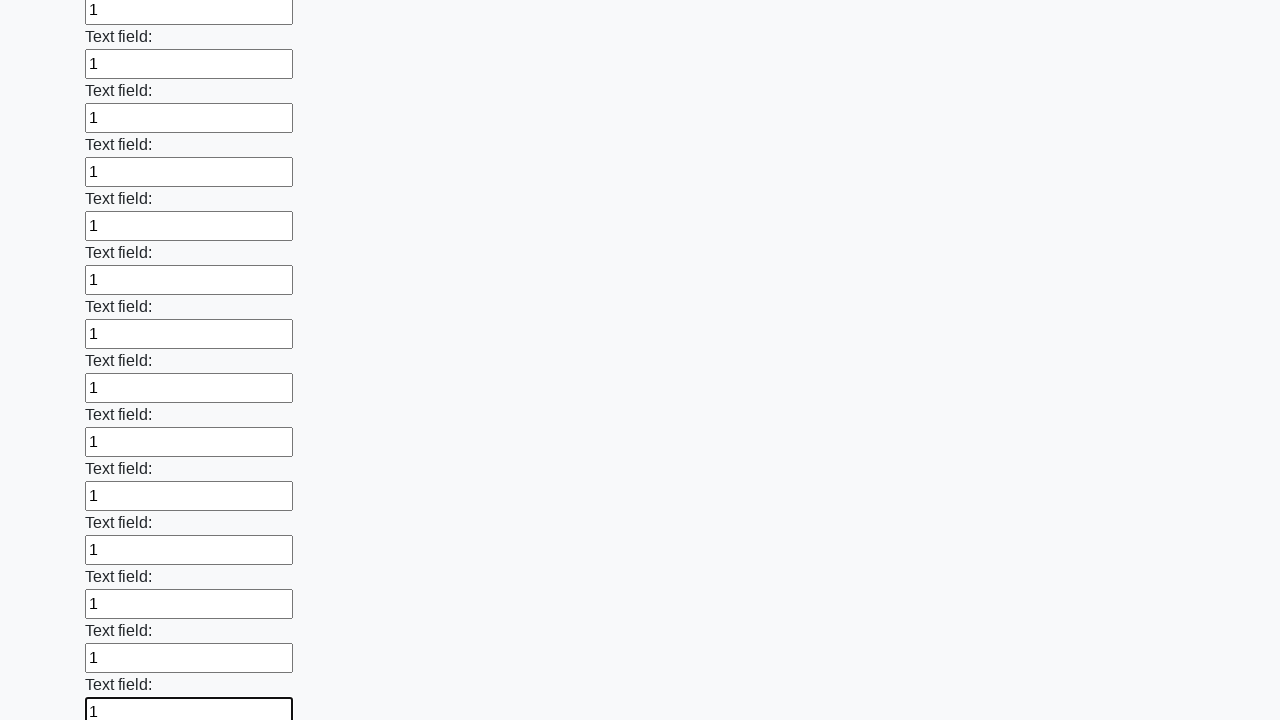

Filled input field with '1' on input >> nth=86
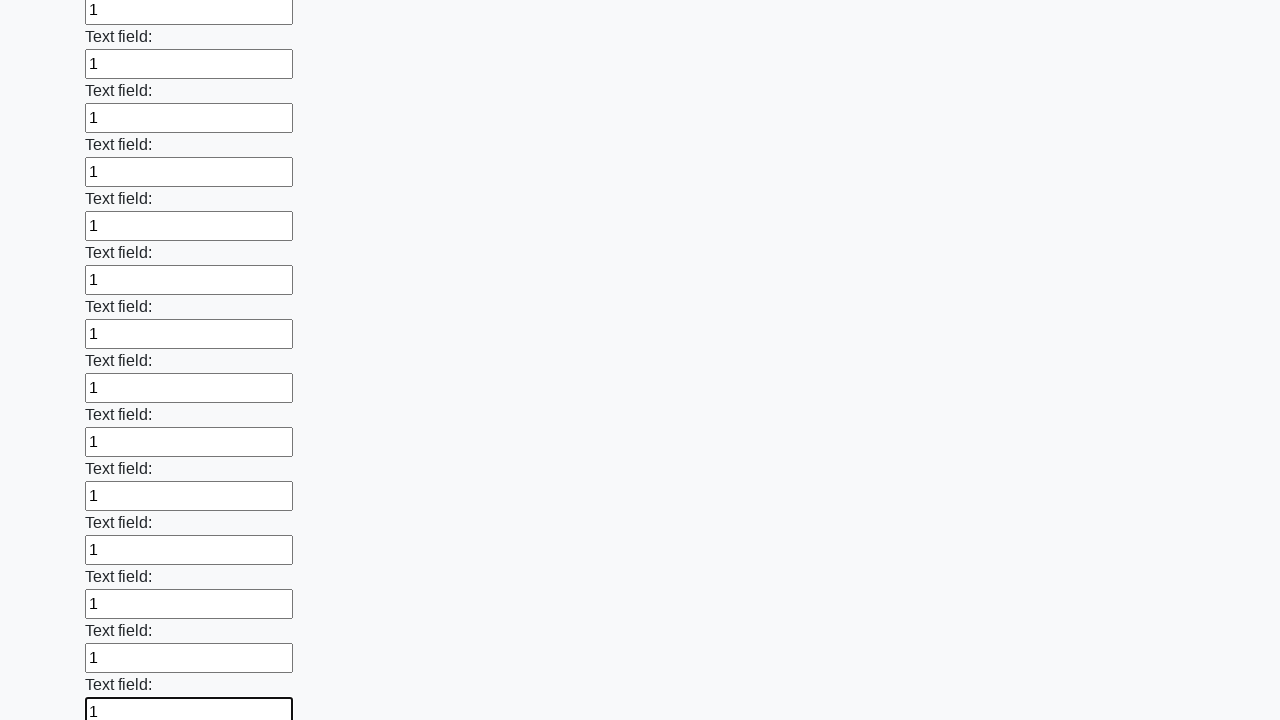

Filled input field with '1' on input >> nth=87
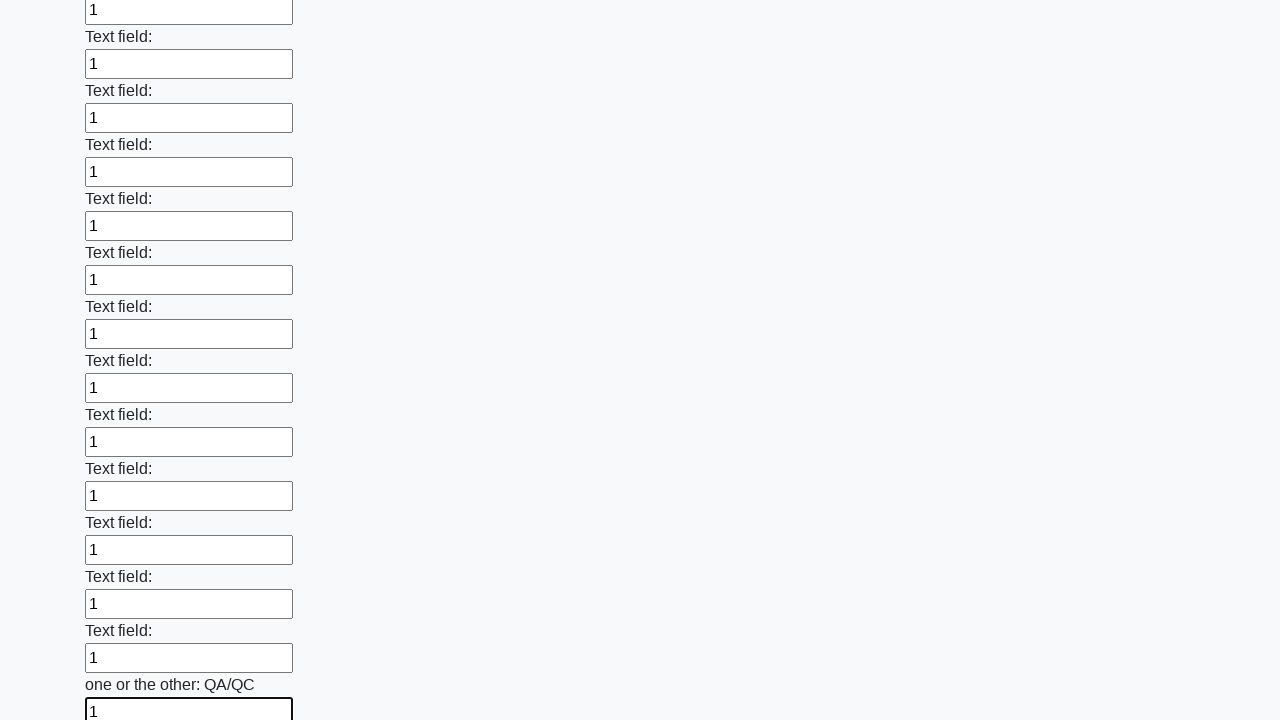

Filled input field with '1' on input >> nth=88
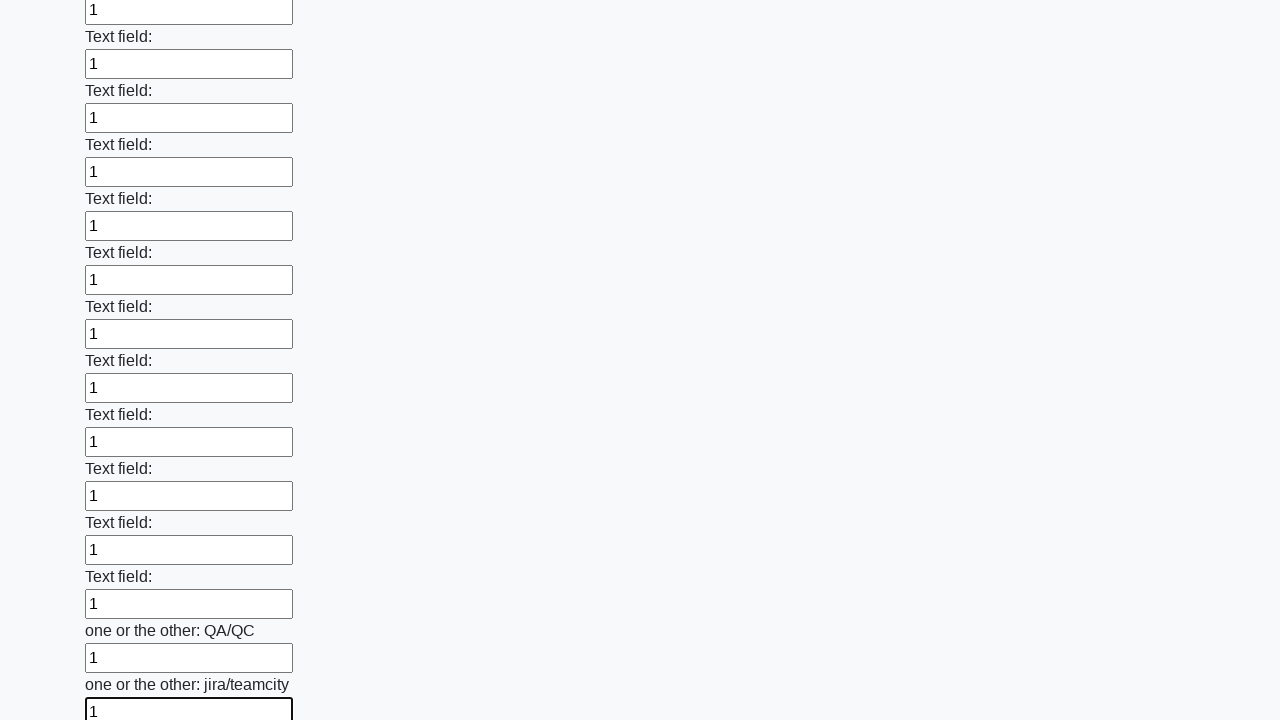

Filled input field with '1' on input >> nth=89
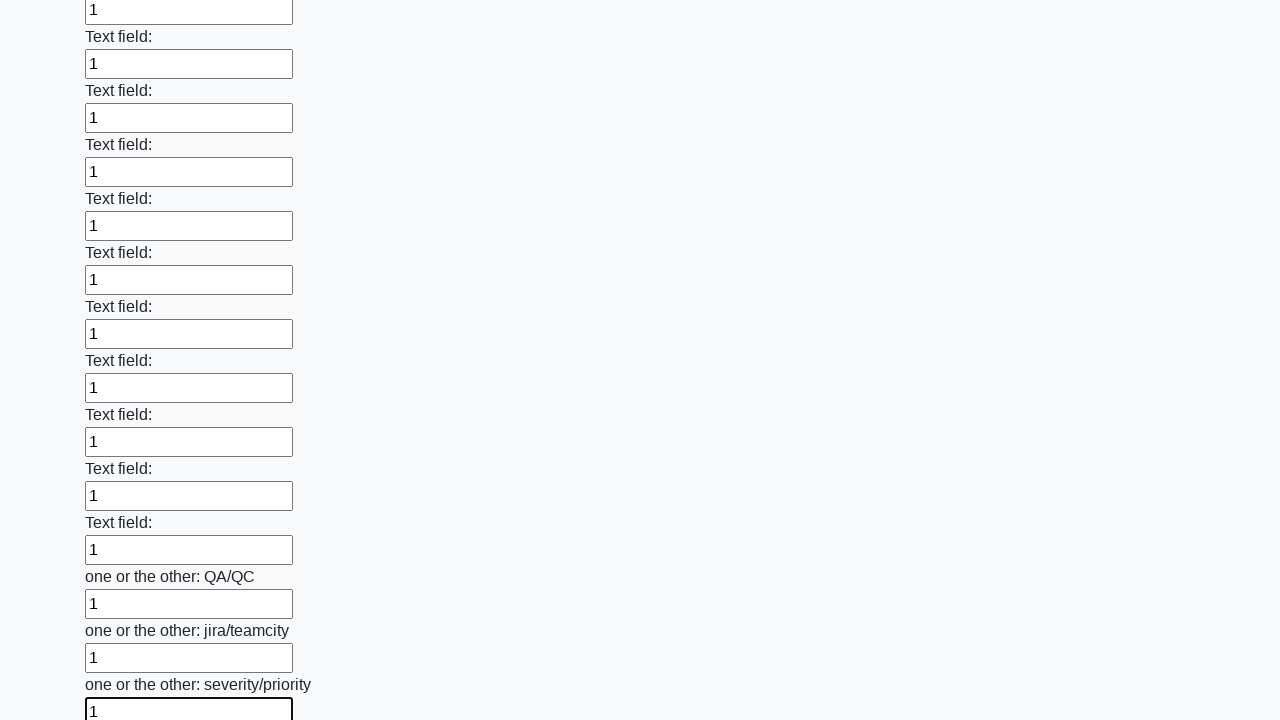

Filled input field with '1' on input >> nth=90
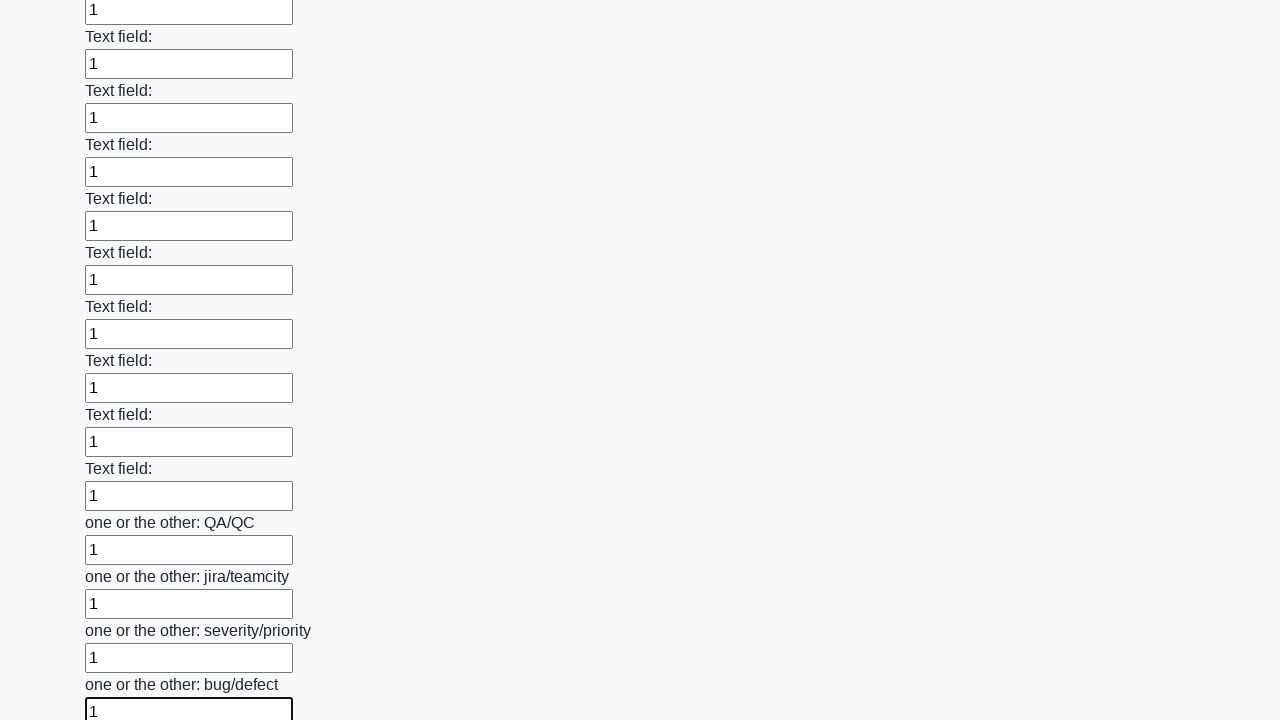

Filled input field with '1' on input >> nth=91
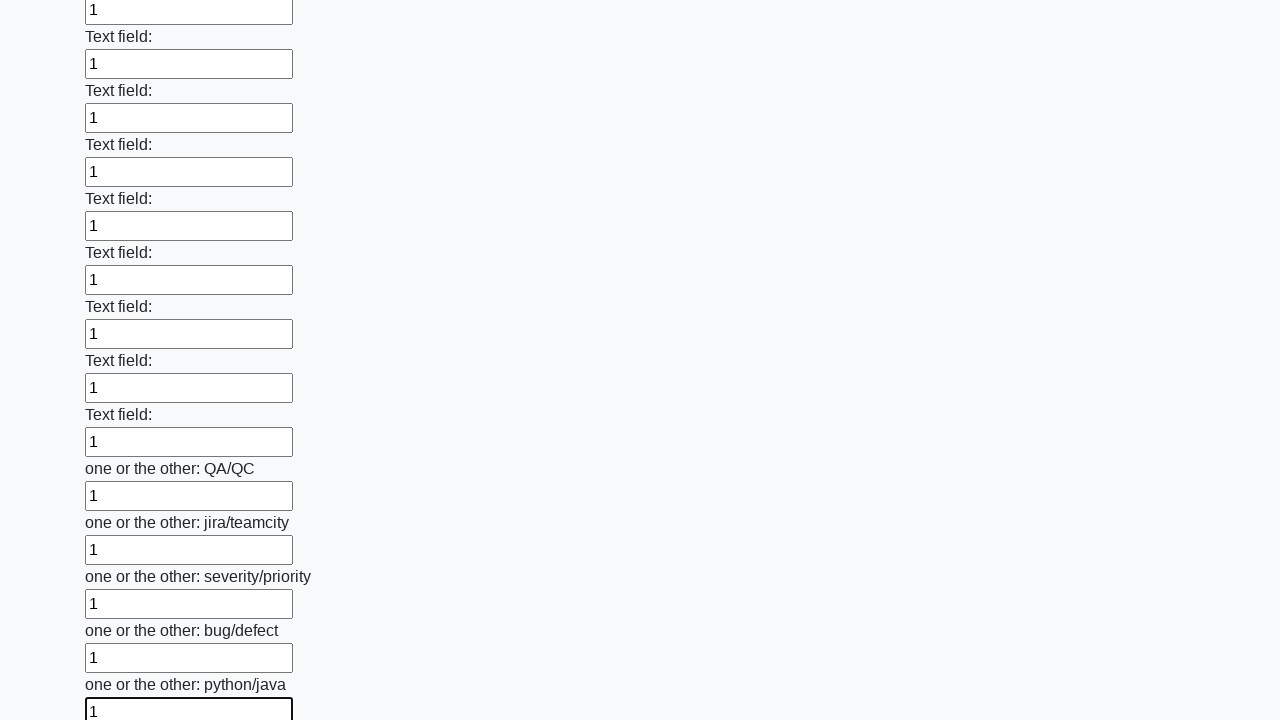

Filled input field with '1' on input >> nth=92
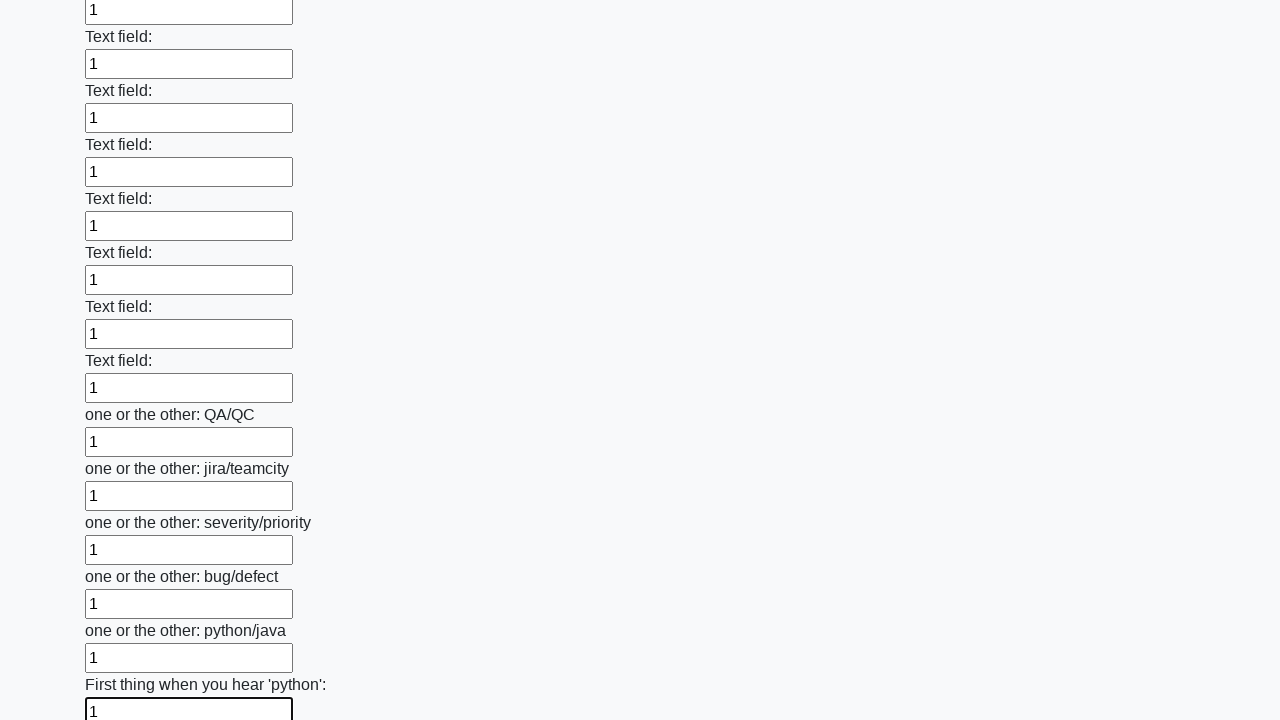

Filled input field with '1' on input >> nth=93
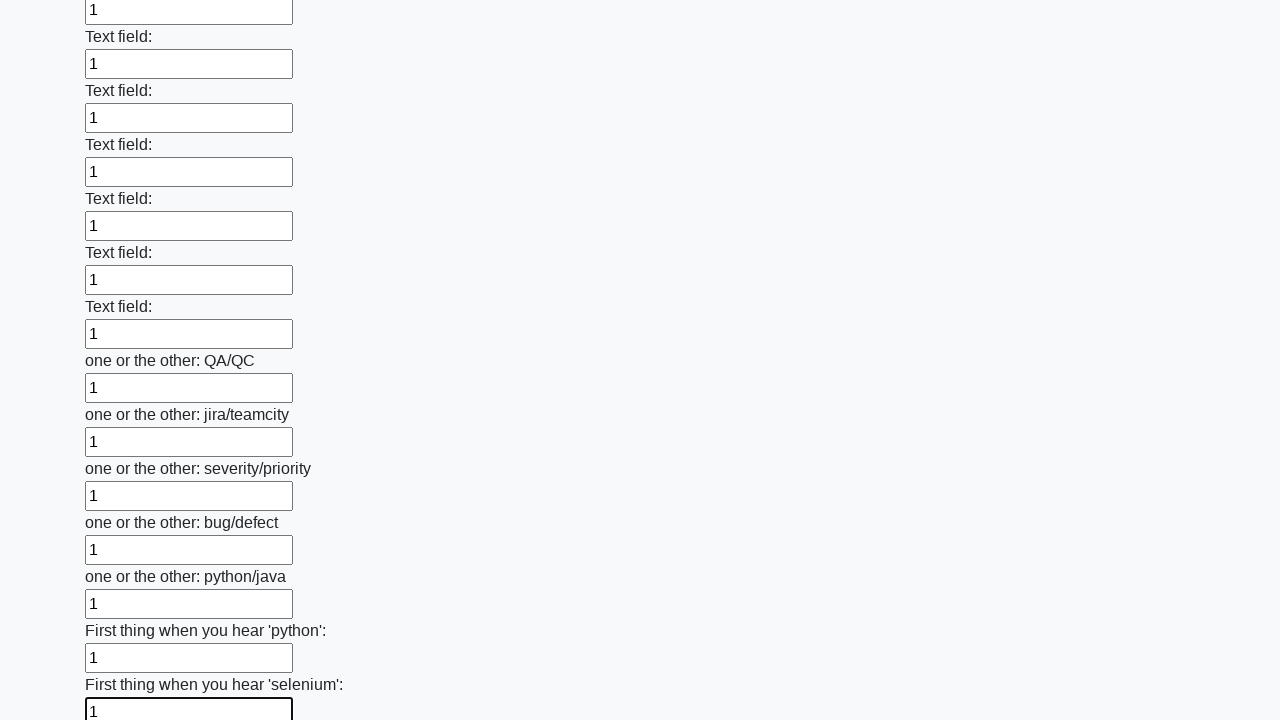

Filled input field with '1' on input >> nth=94
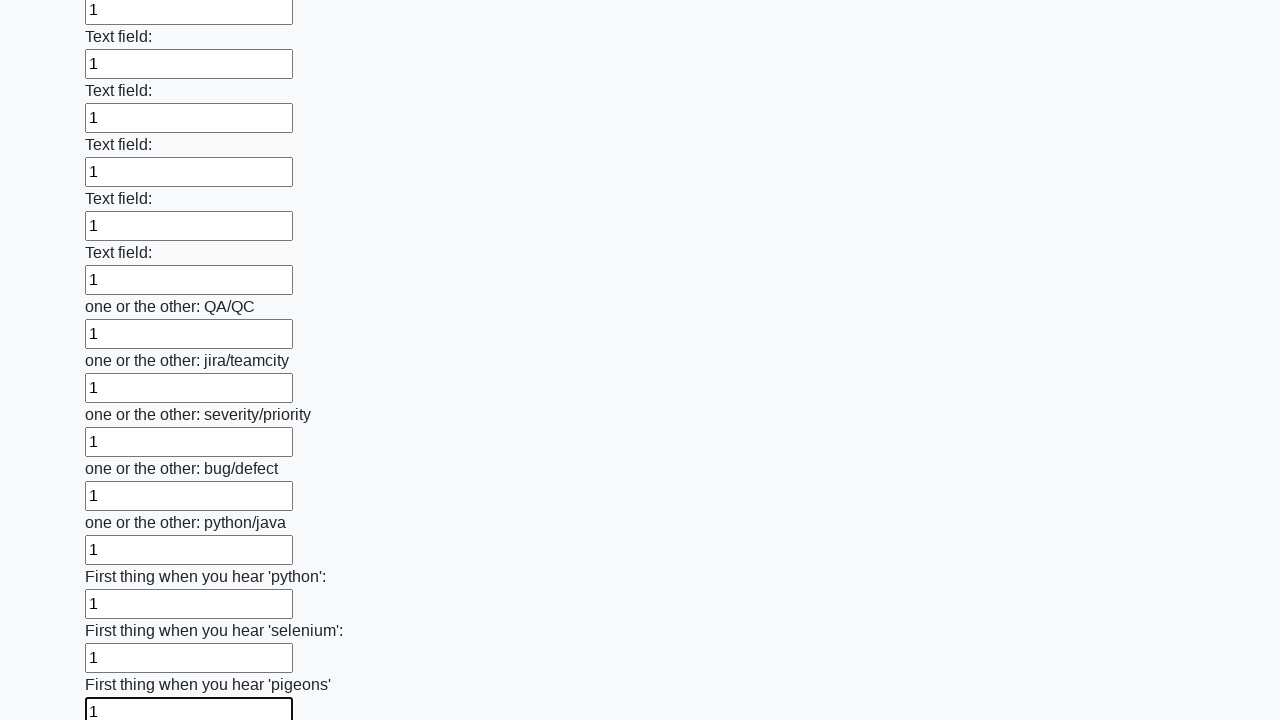

Filled input field with '1' on input >> nth=95
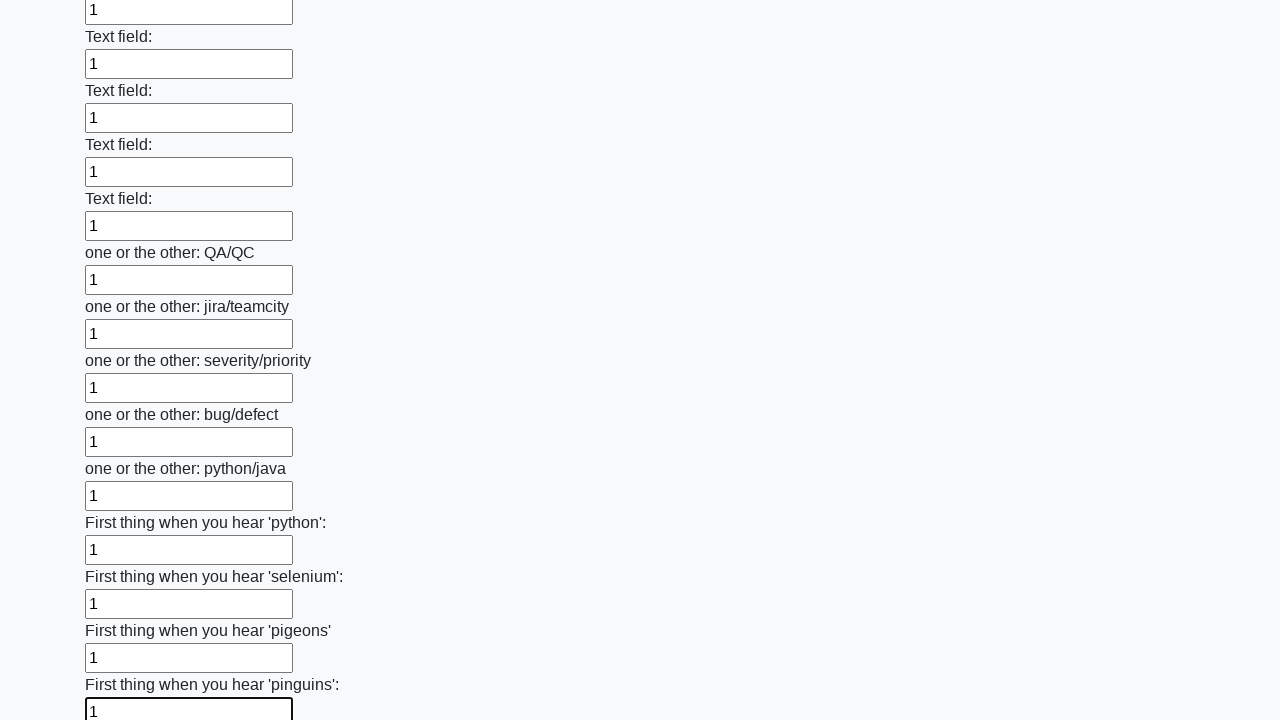

Filled input field with '1' on input >> nth=96
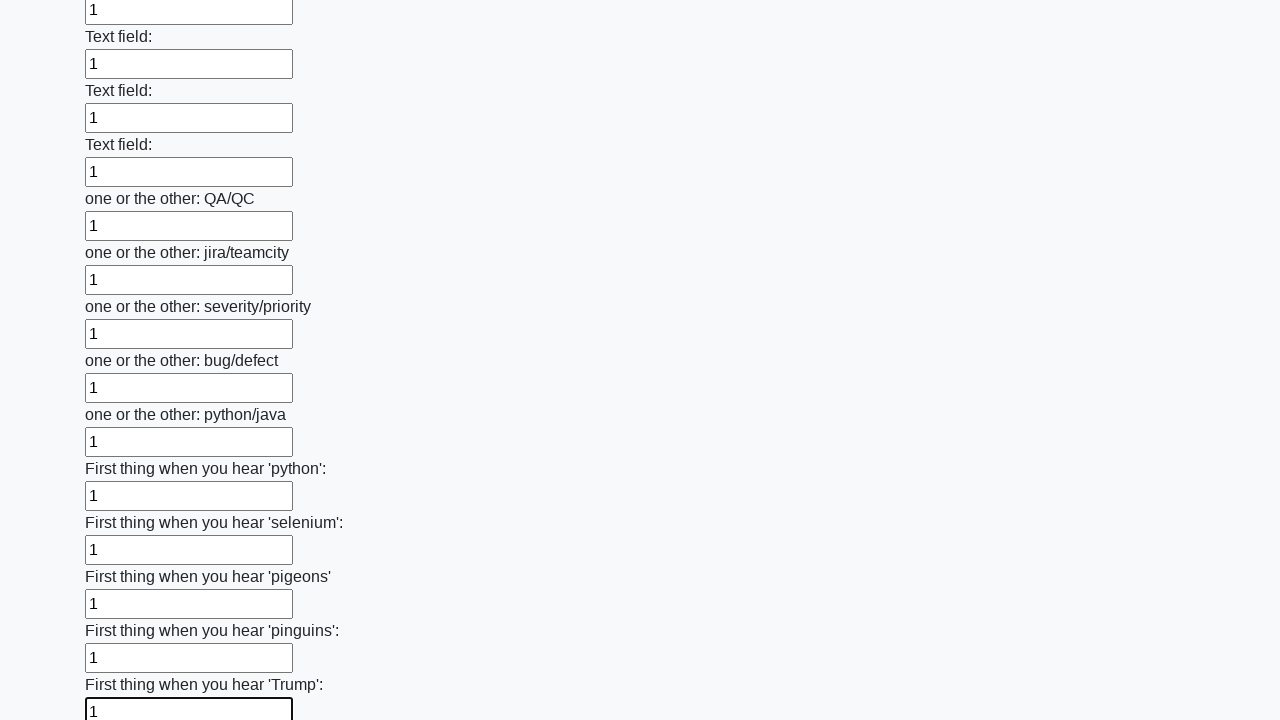

Filled input field with '1' on input >> nth=97
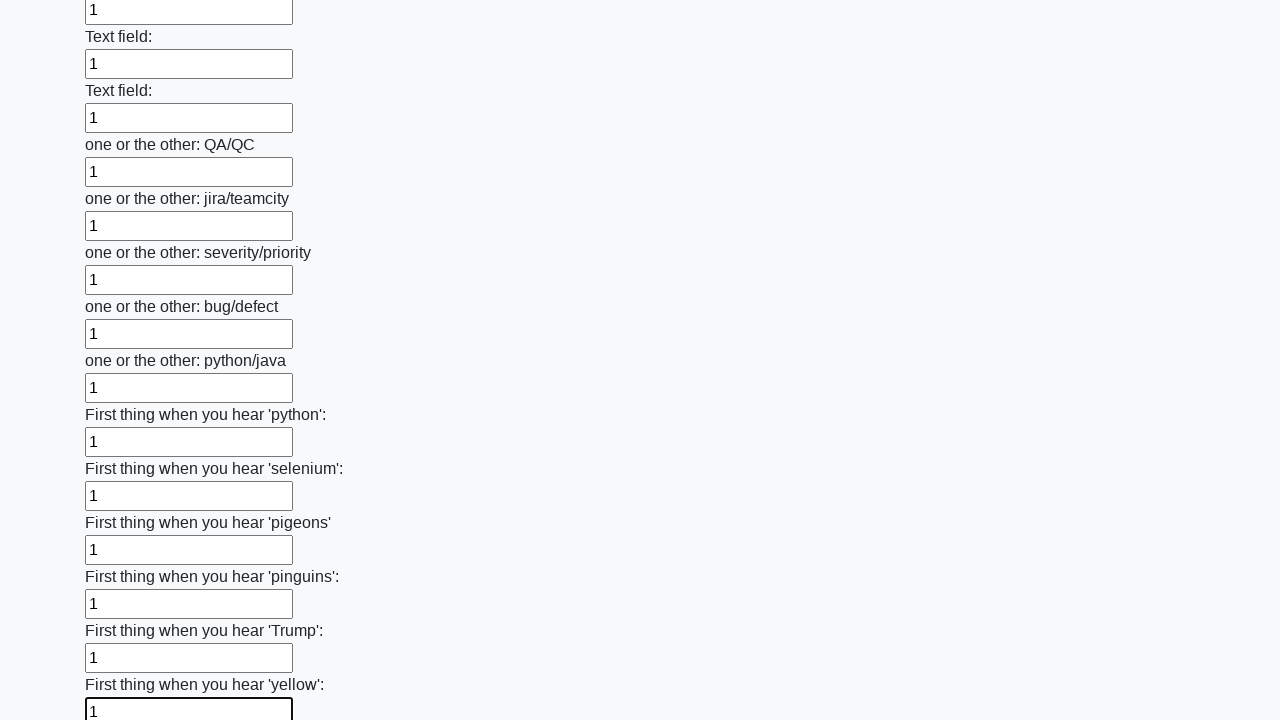

Filled input field with '1' on input >> nth=98
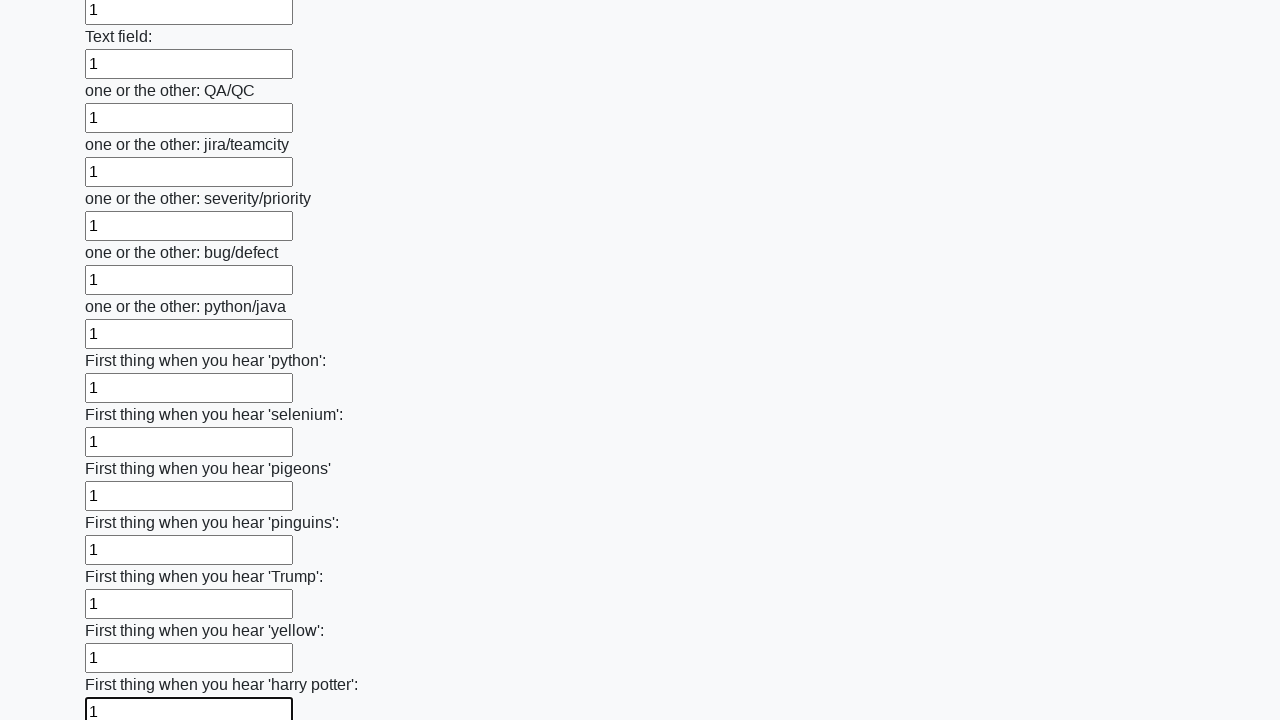

Filled input field with '1' on input >> nth=99
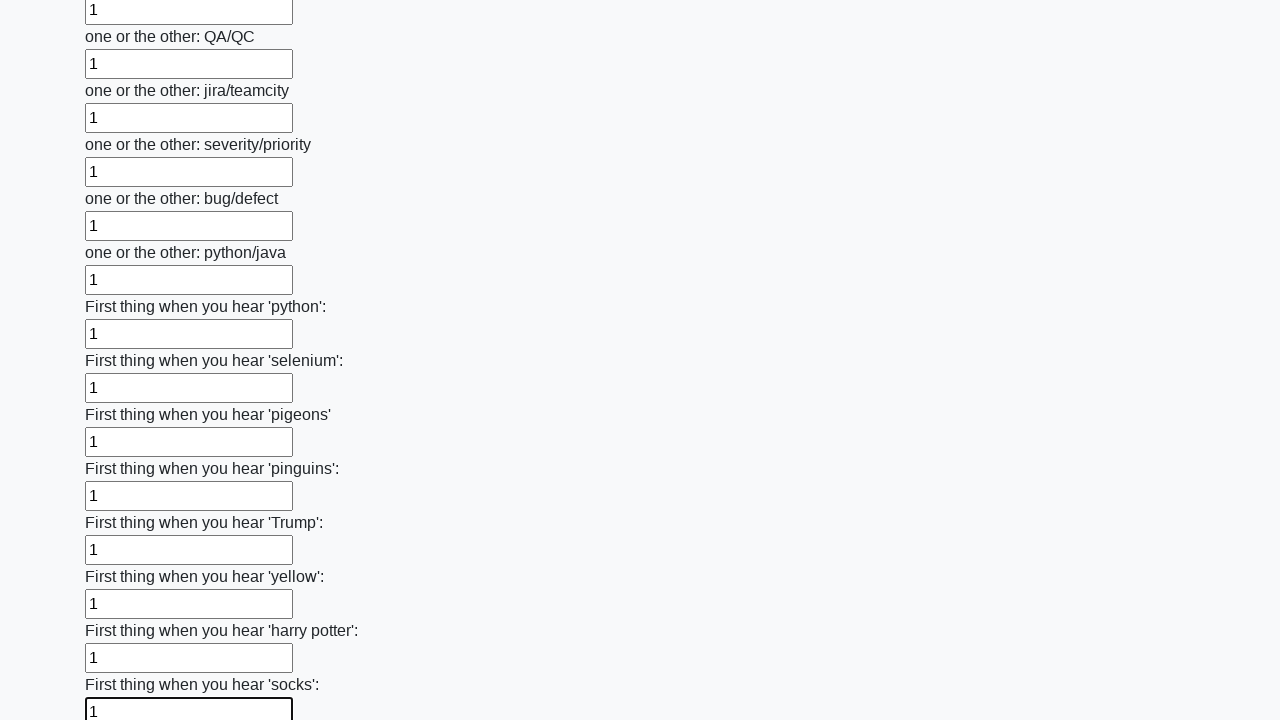

Clicked the submit button at (123, 611) on button.btn
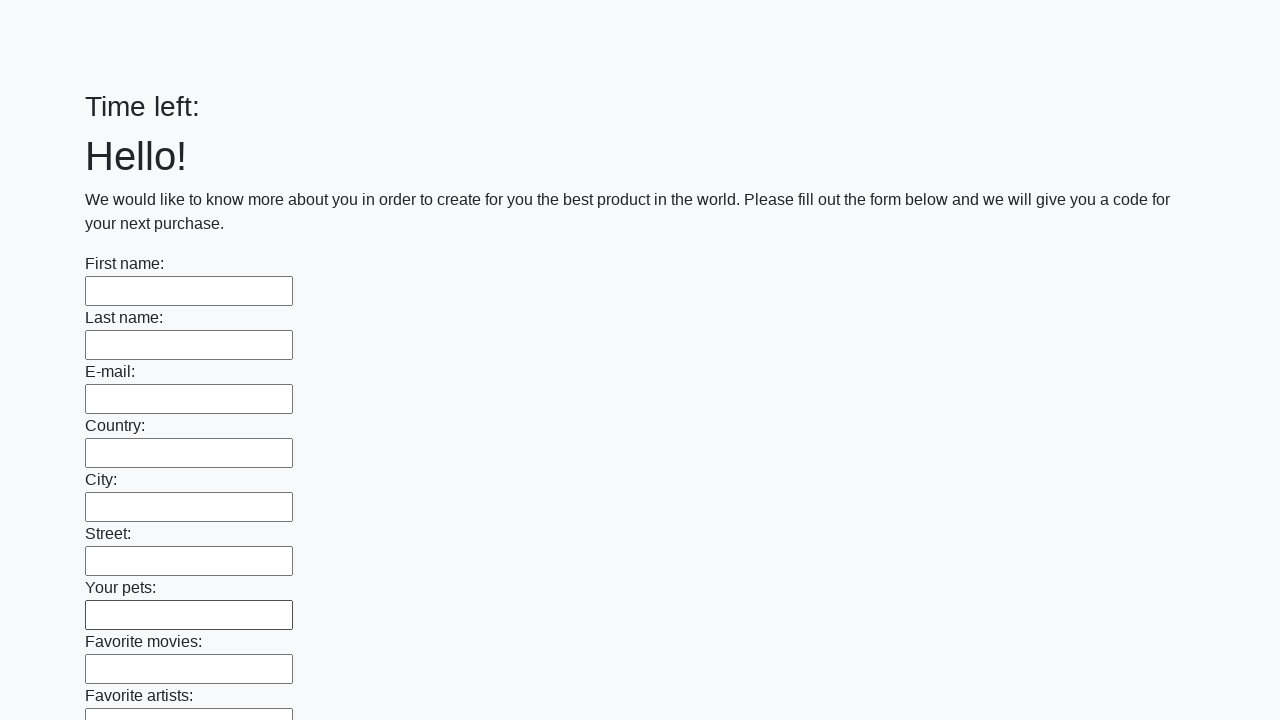

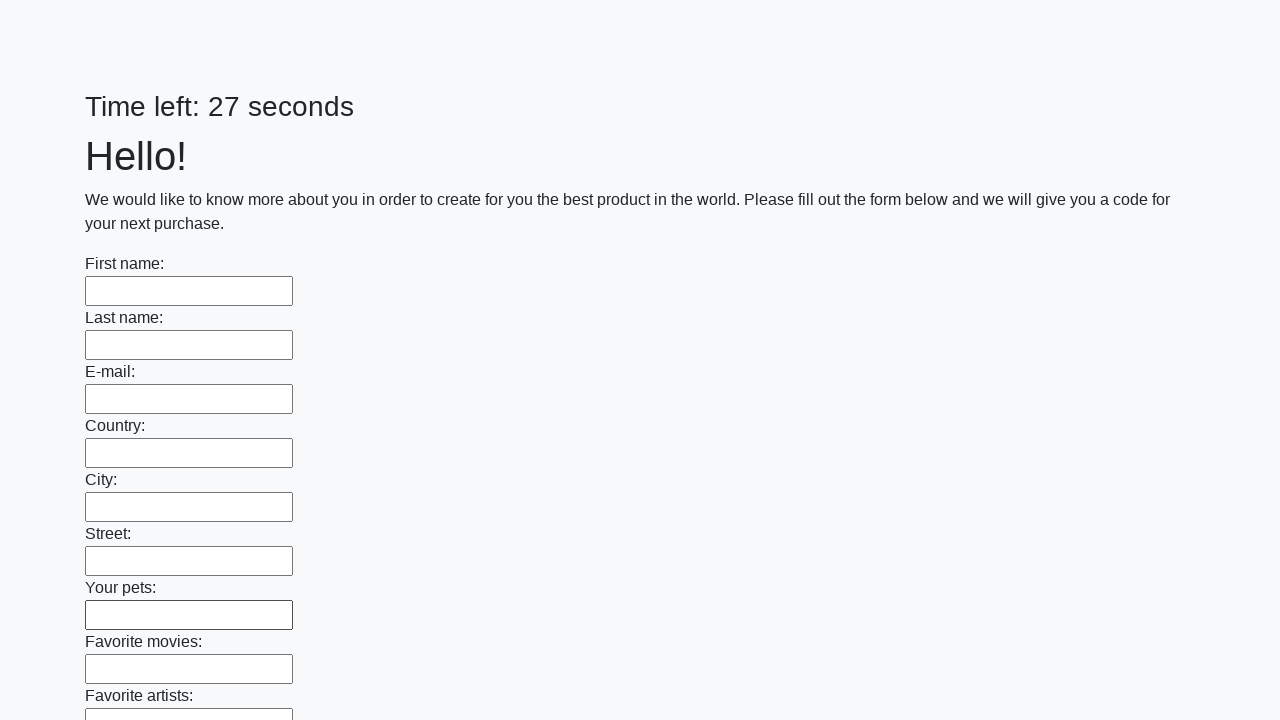